Navigates to zlti.com and finds all link elements on the page

Starting URL: http://www.zlti.com

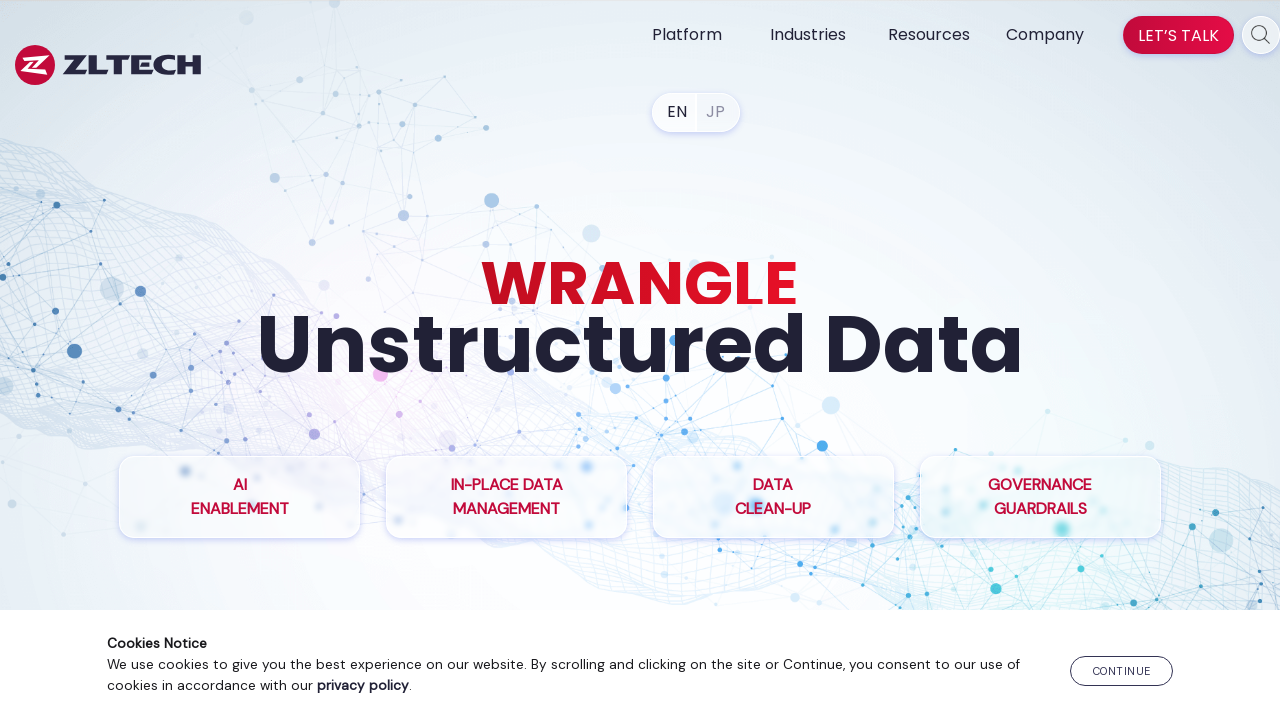

Navigated to http://www.zlti.com
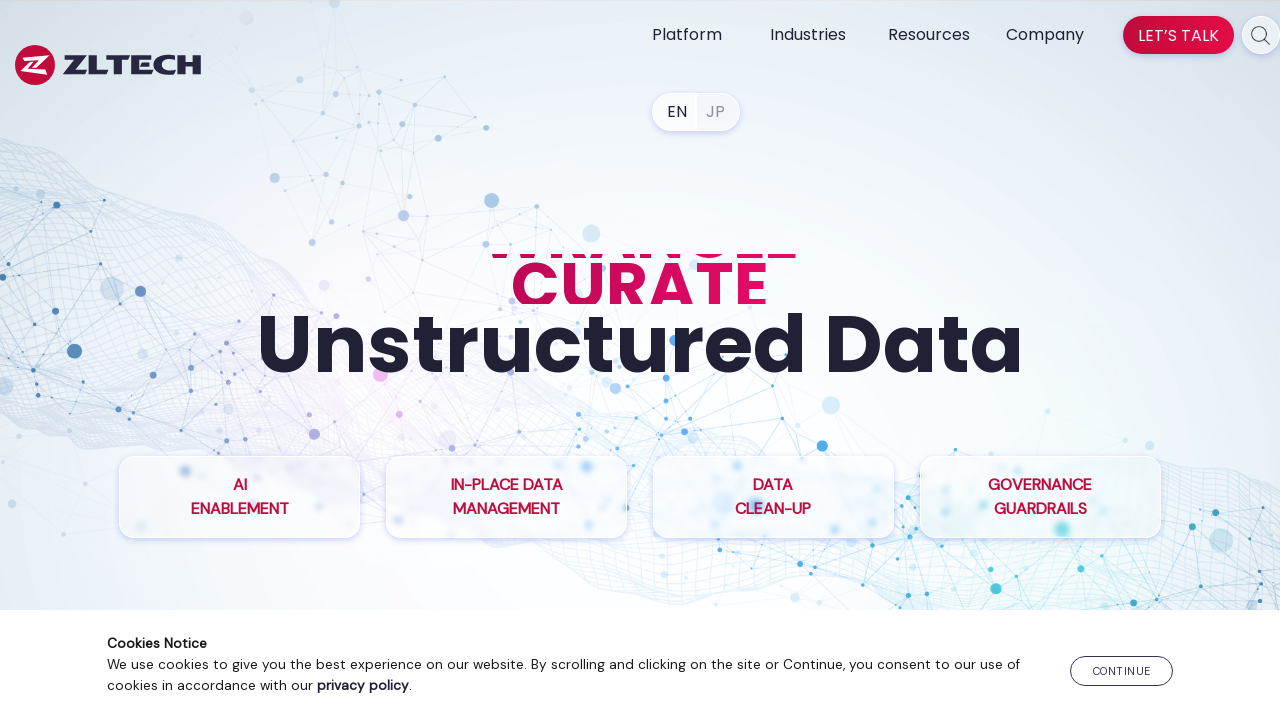

Found all link elements on the page
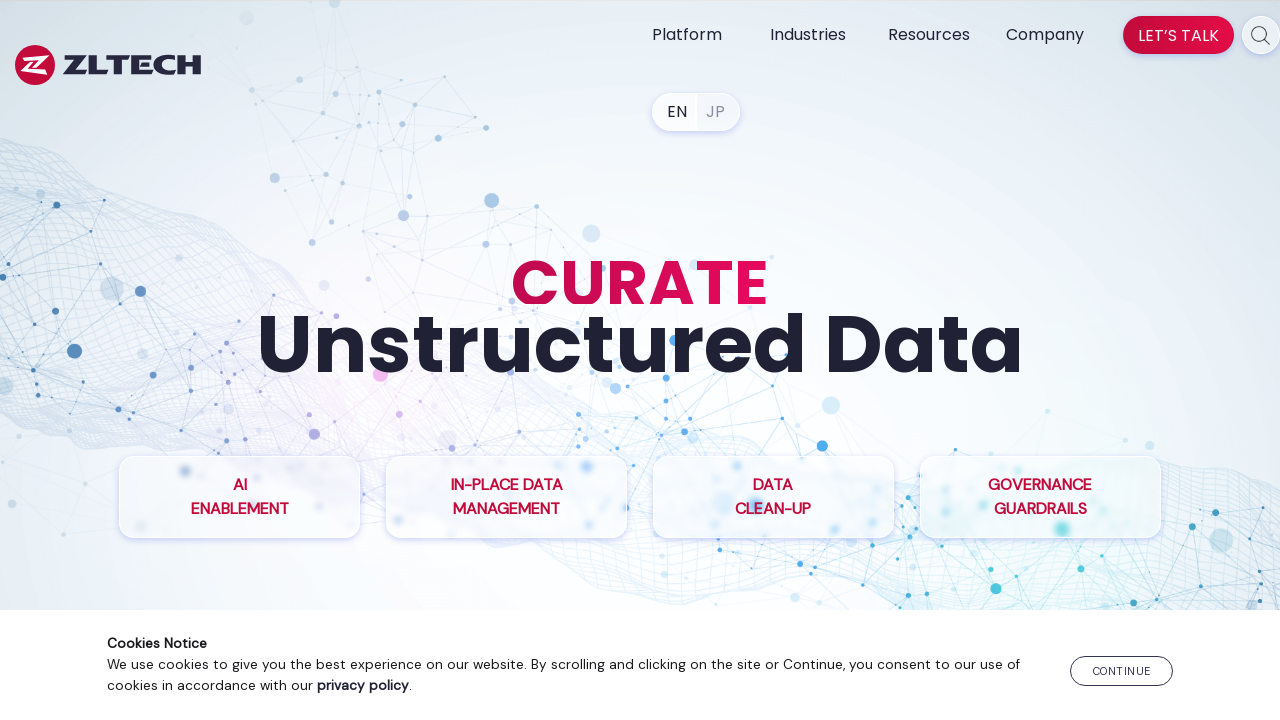

Retrieved href attribute from link: /privacy-policy
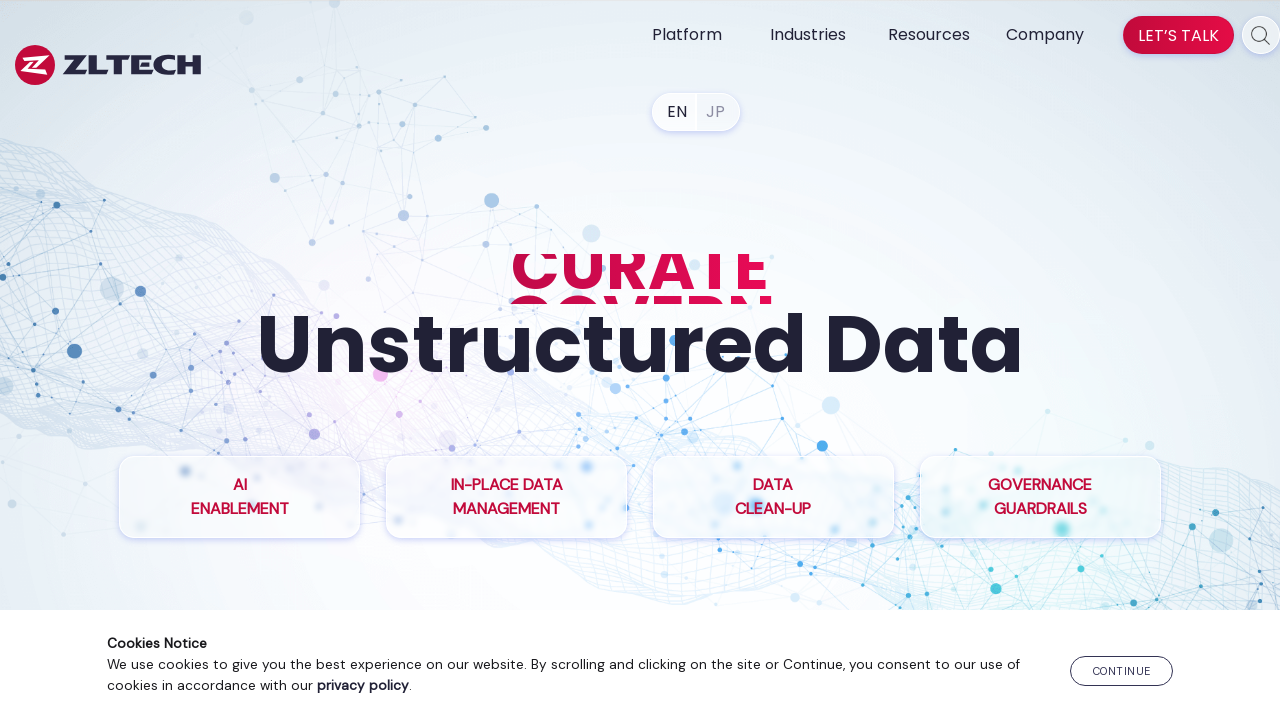

Retrieved href attribute from link: https://www.zlti.com/
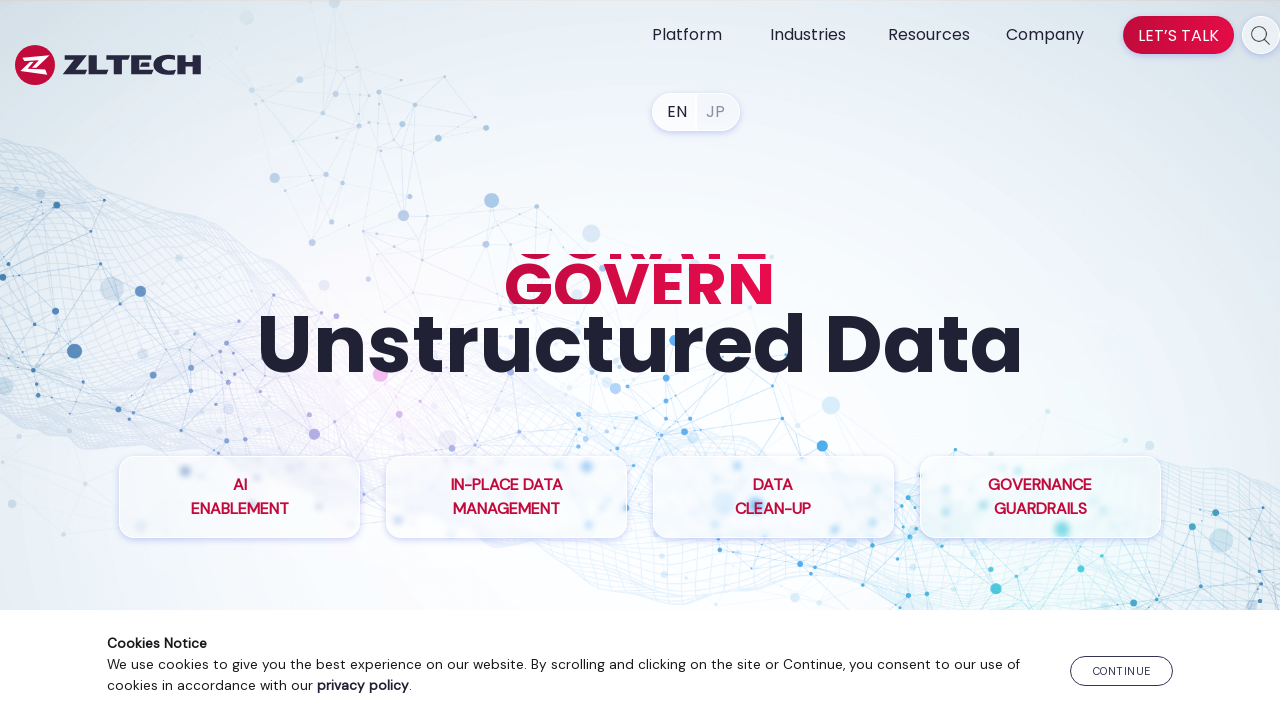

Retrieved href attribute from link: None
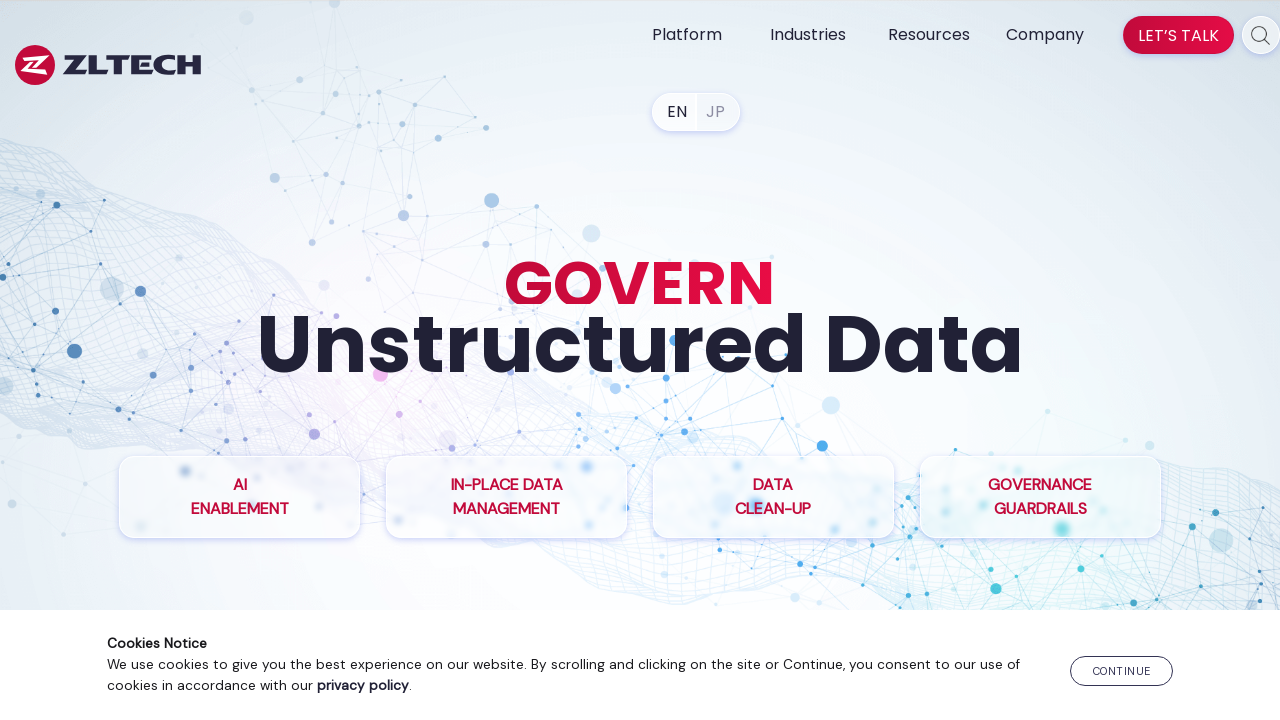

Retrieved href attribute from link: https://www.zlti.com/enterprise-data-genai/
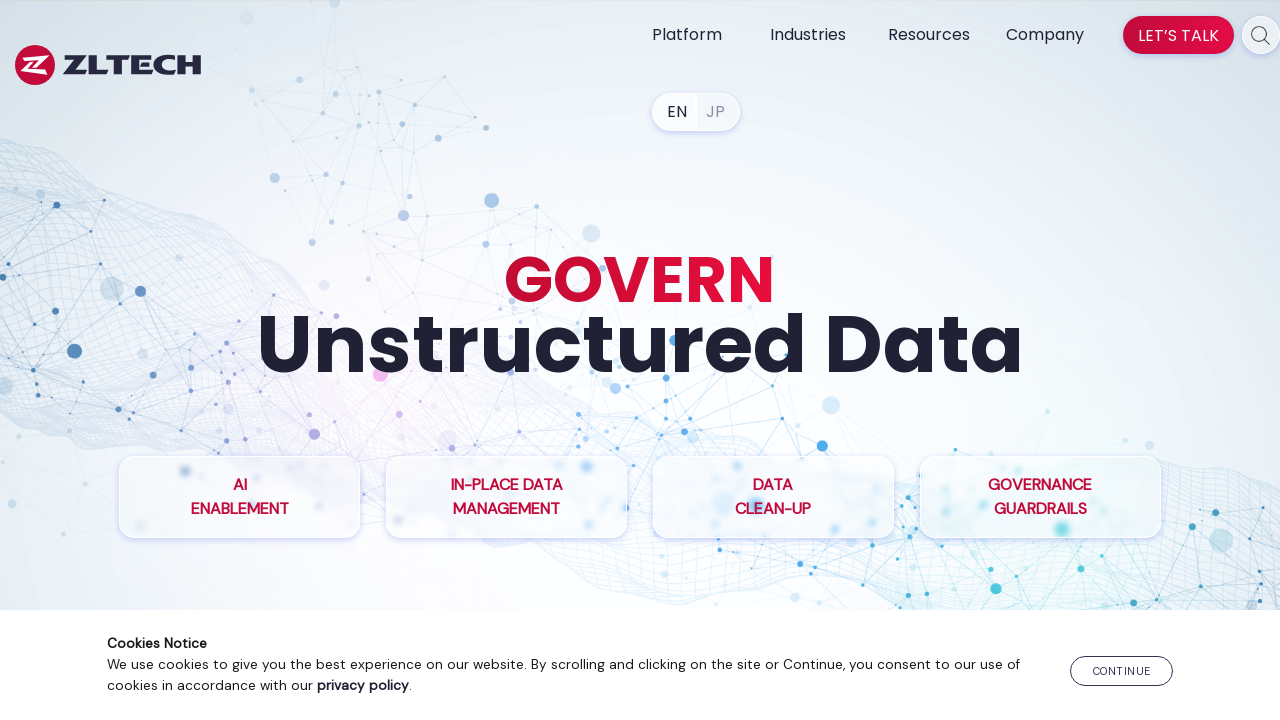

Retrieved href attribute from link: https://www.zlti.com/information-governance/
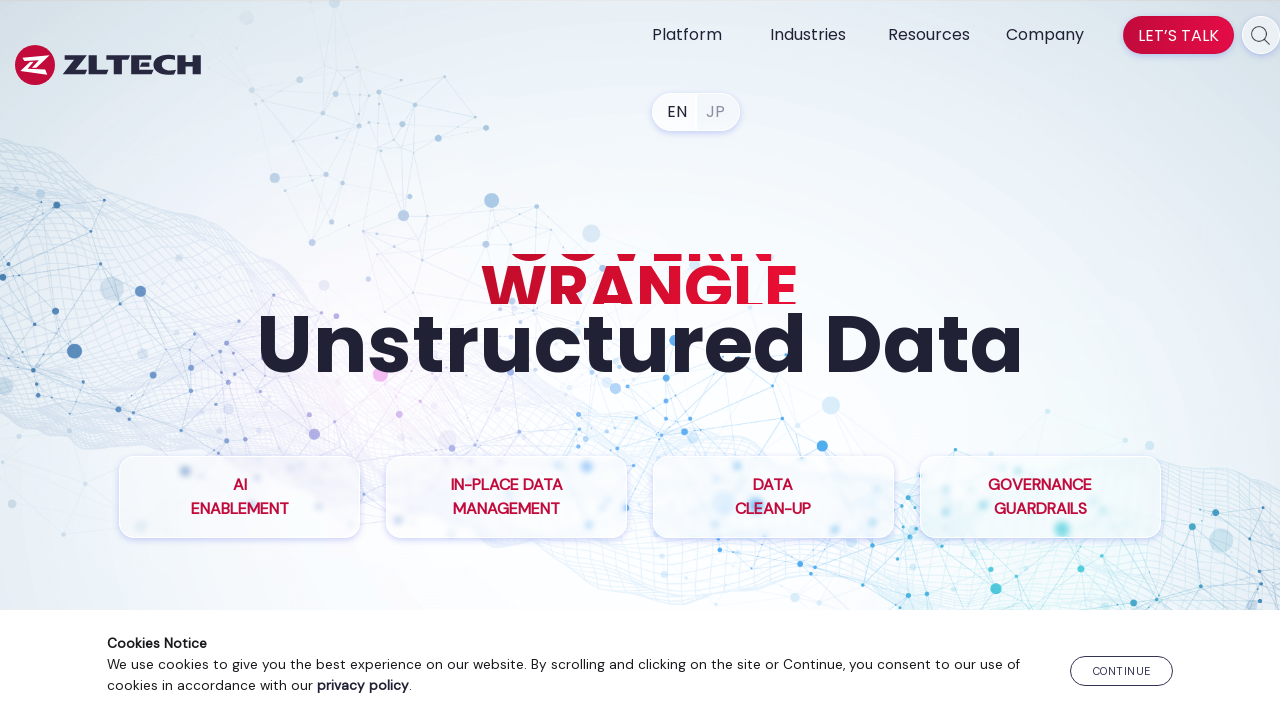

Retrieved href attribute from link: https://www.zlti.com/inplace-data-management/
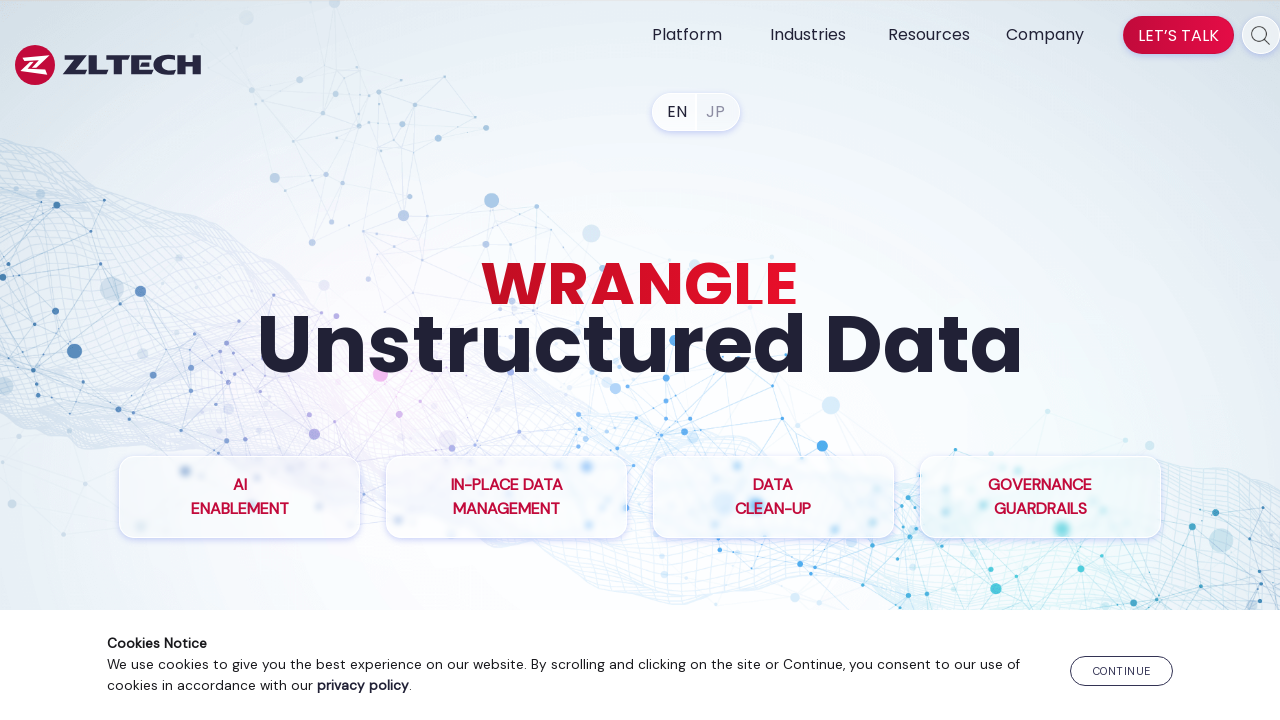

Retrieved href attribute from link: https://www.zlti.com/compliance-management-software/
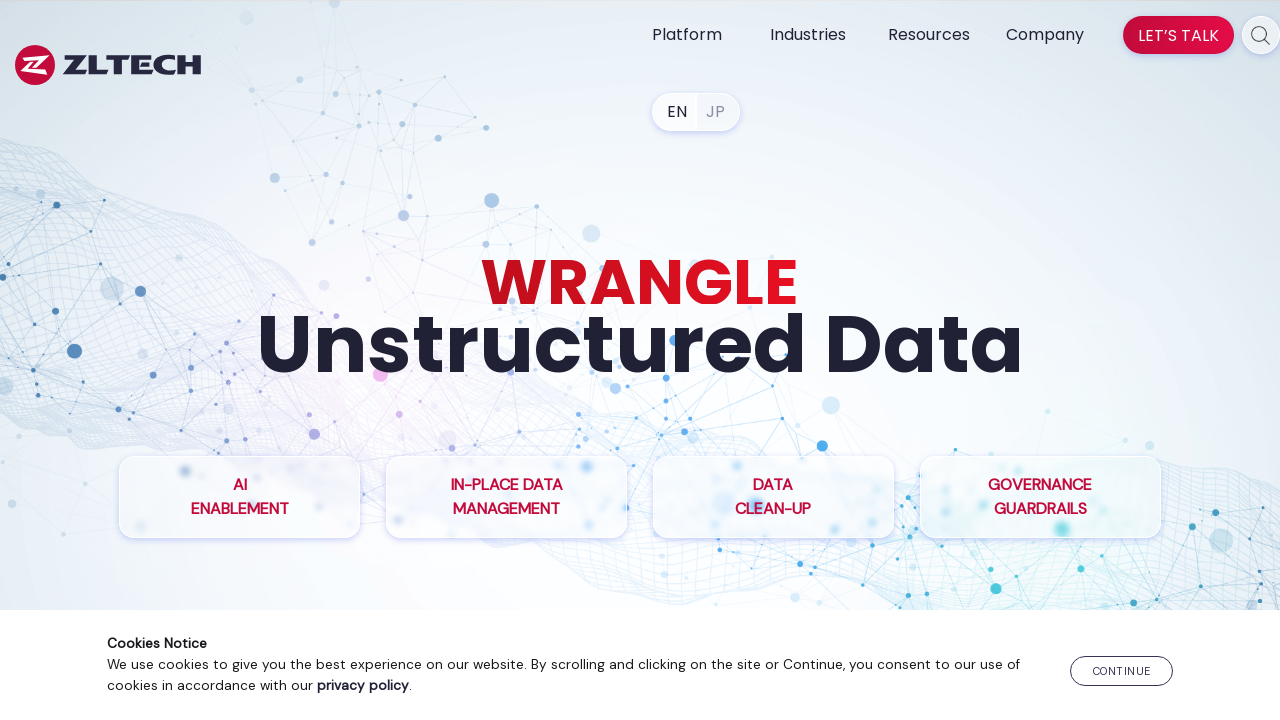

Retrieved href attribute from link: https://www.zlti.com/ediscovery-compliance-solution/
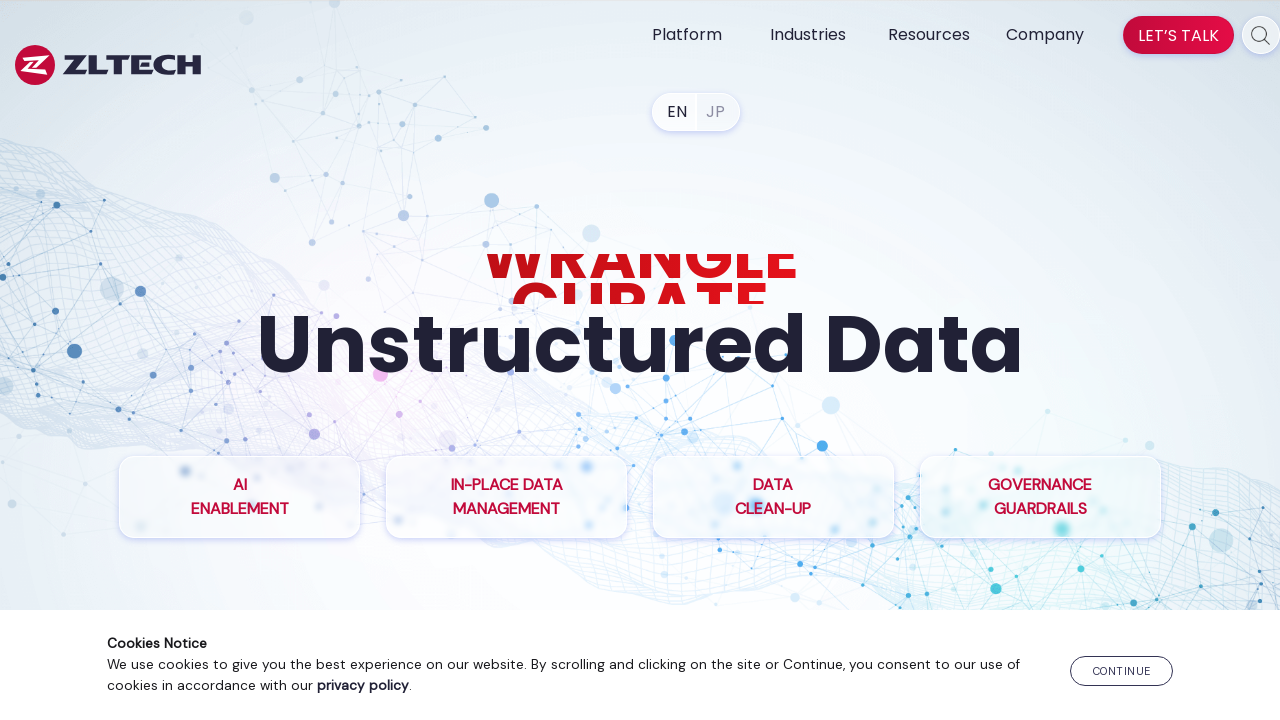

Retrieved href attribute from link: https://www.zlti.com/file-analysis/
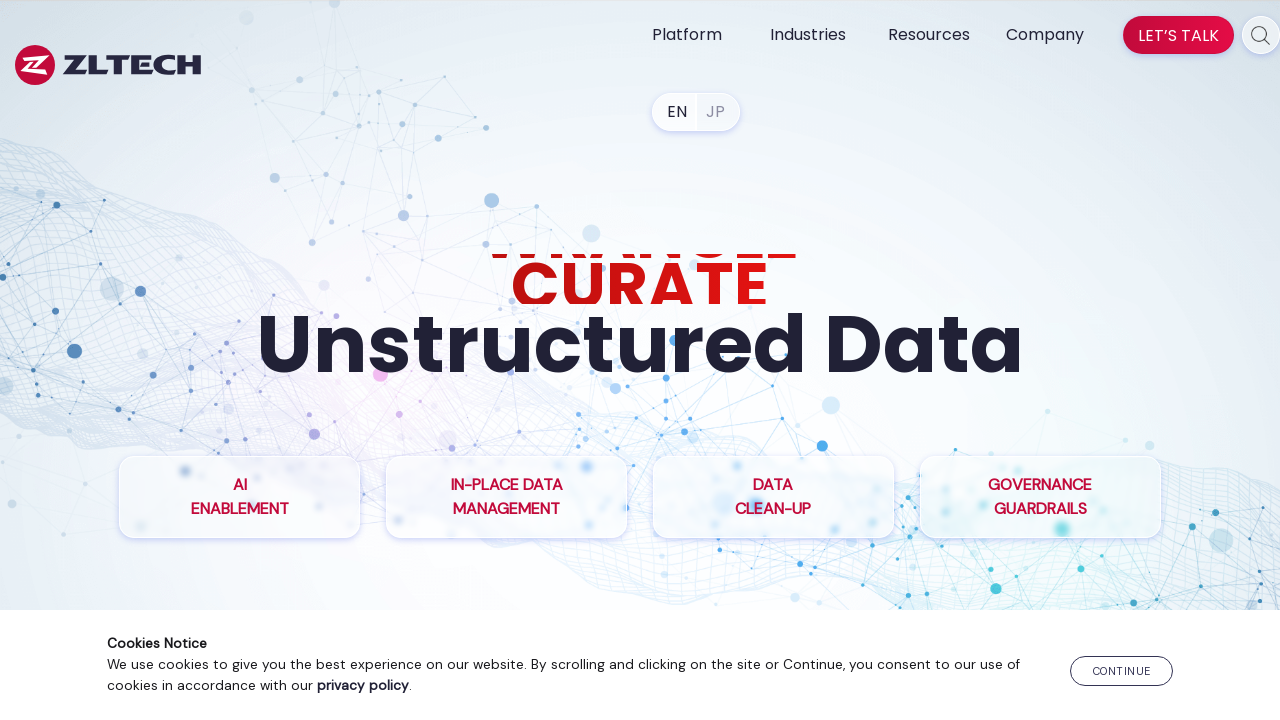

Retrieved href attribute from link: https://www.zlti.com/data-privacy-compliance/
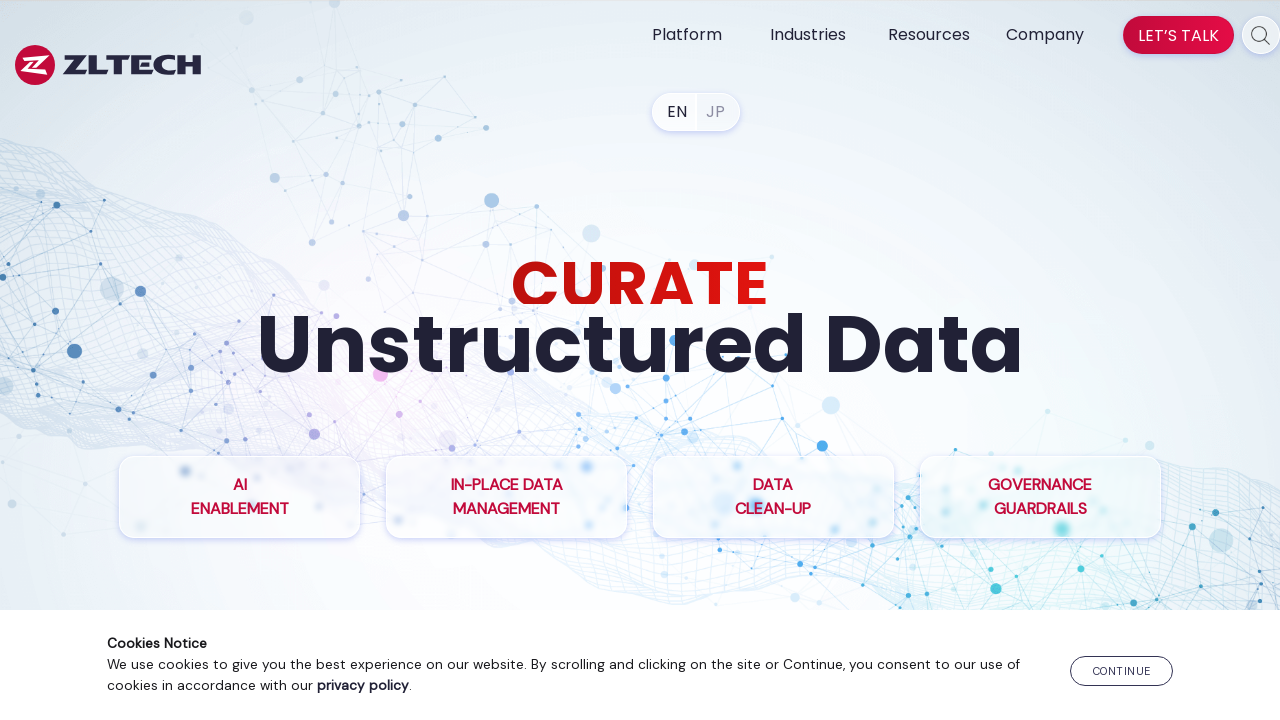

Retrieved href attribute from link: https://www.zlti.com/records-management-system/
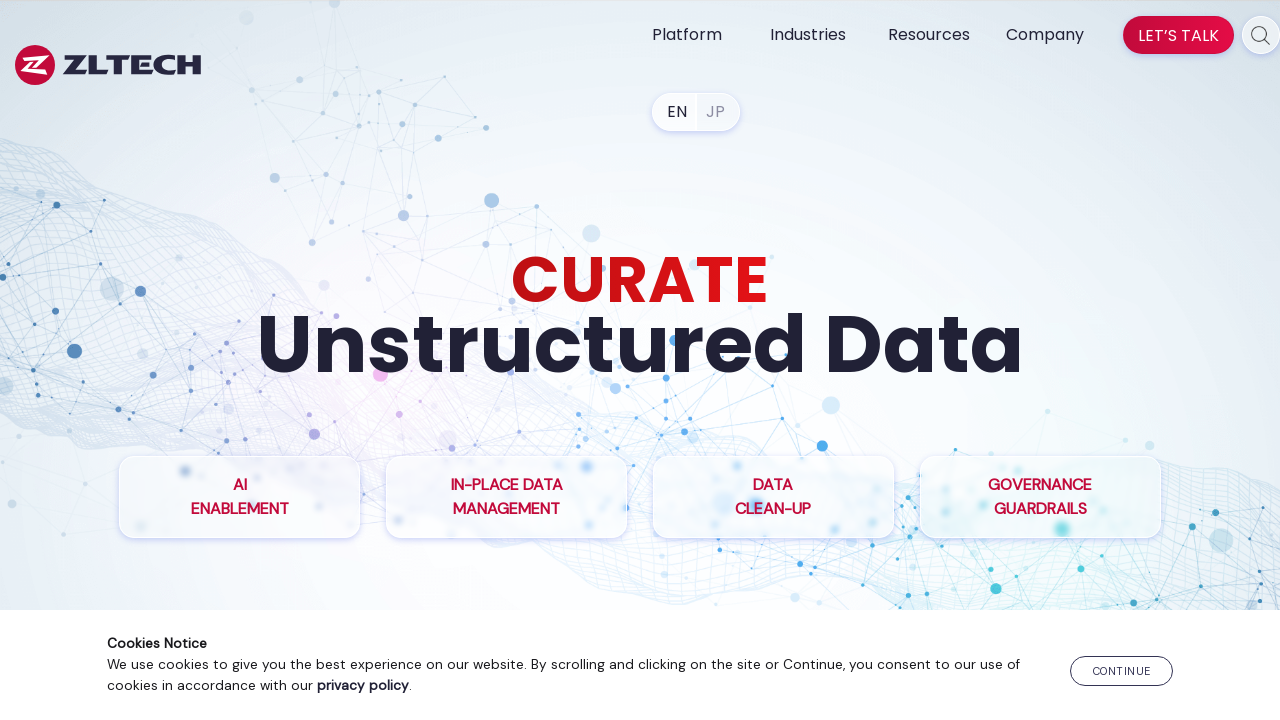

Retrieved href attribute from link: None
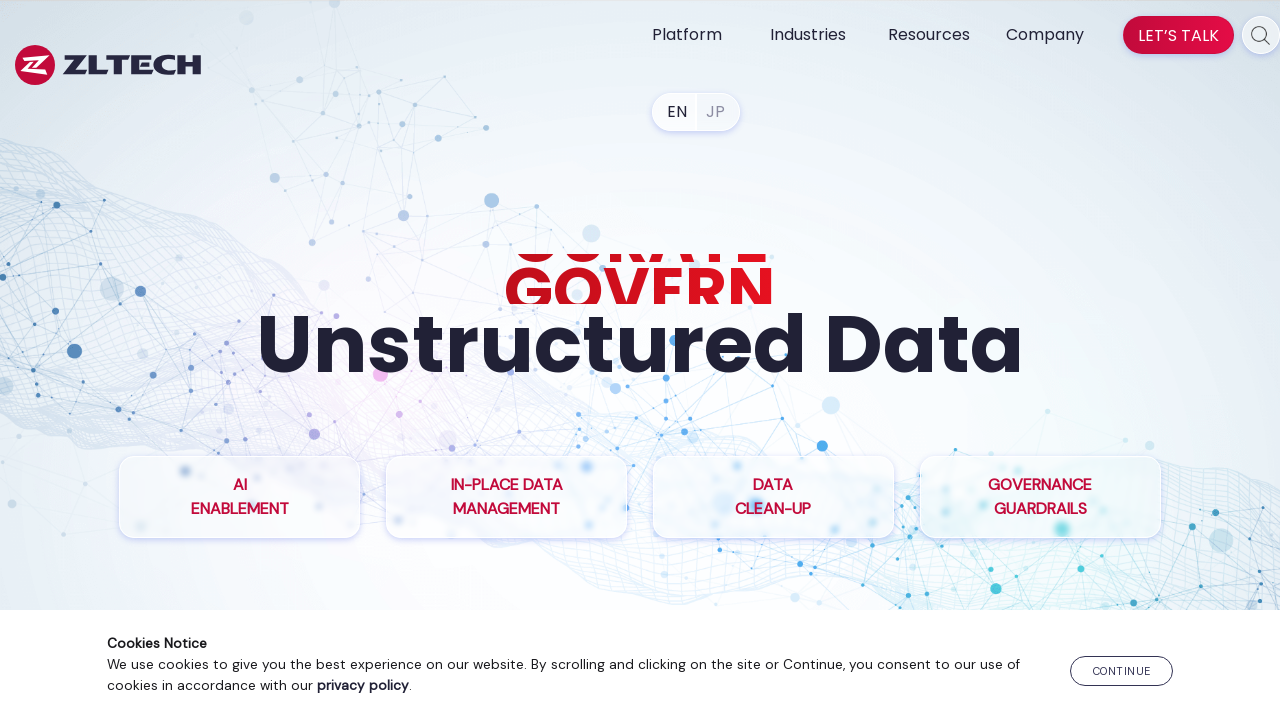

Retrieved href attribute from link: https://www.zlti.com/industry-financial-services/
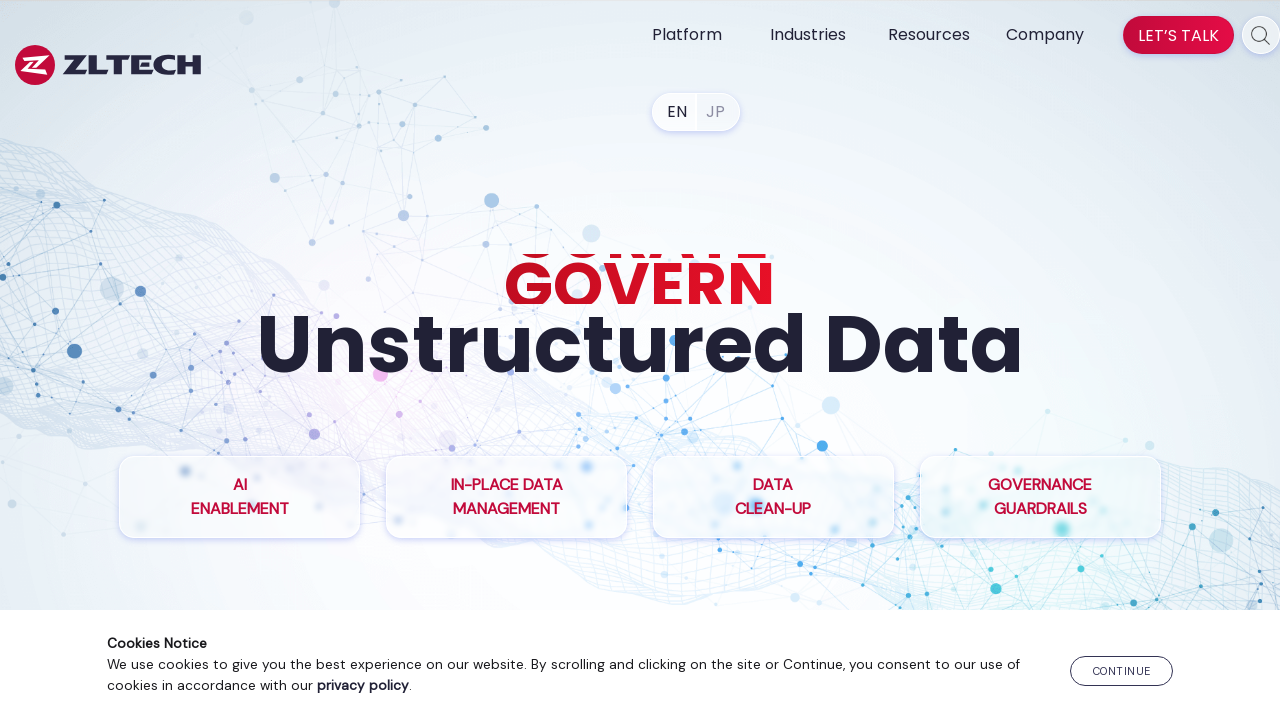

Retrieved href attribute from link: https://www.zlti.com/government-records-management-solution/
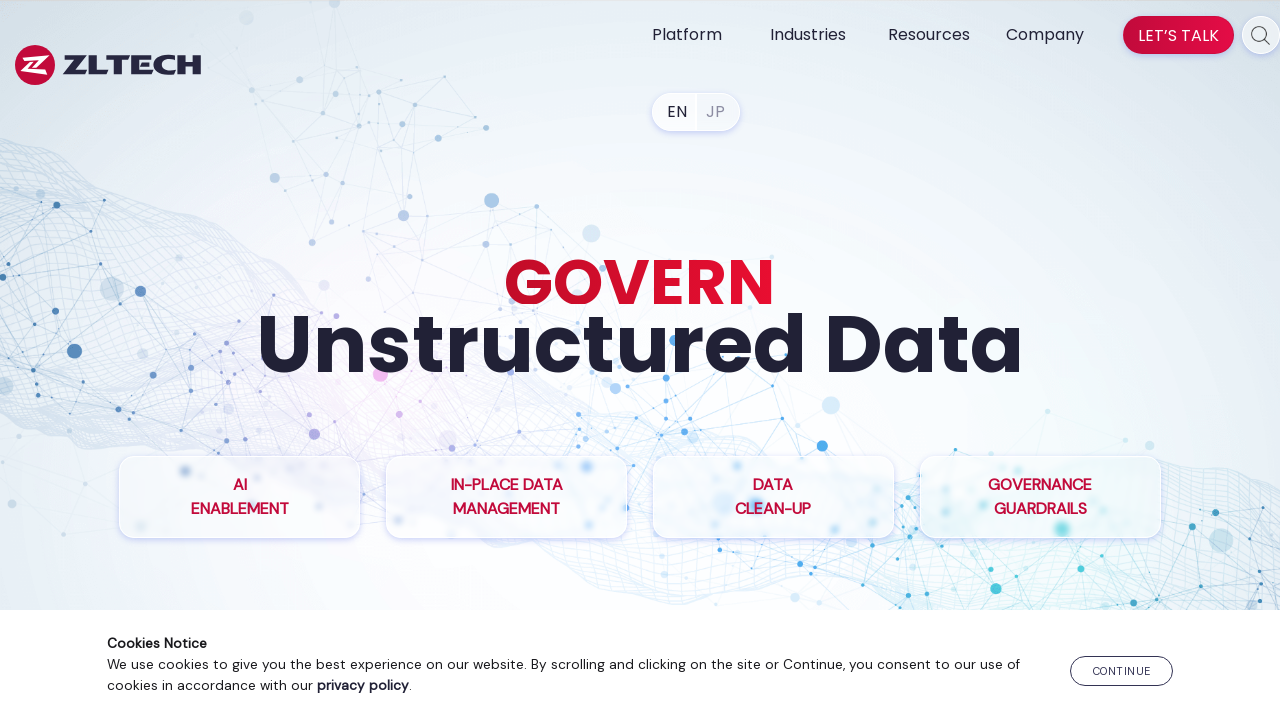

Retrieved href attribute from link: https://www.zlti.com/healthcare-data-management/
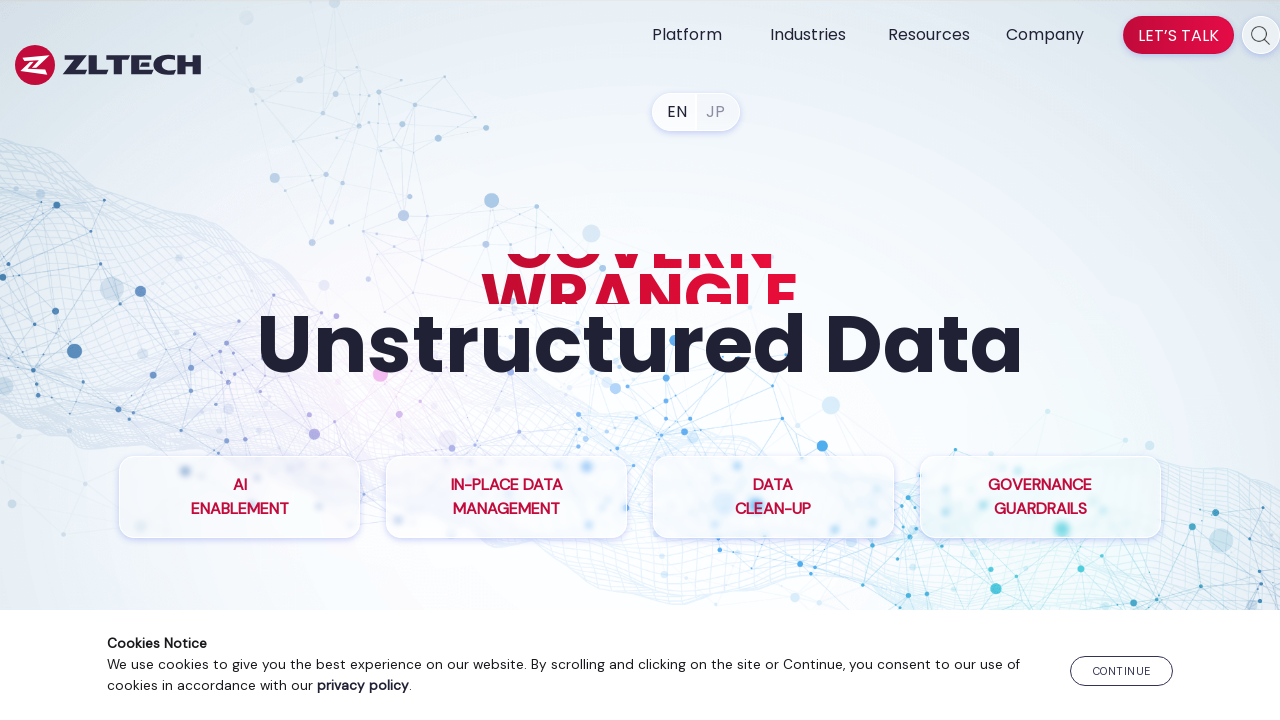

Retrieved href attribute from link: None
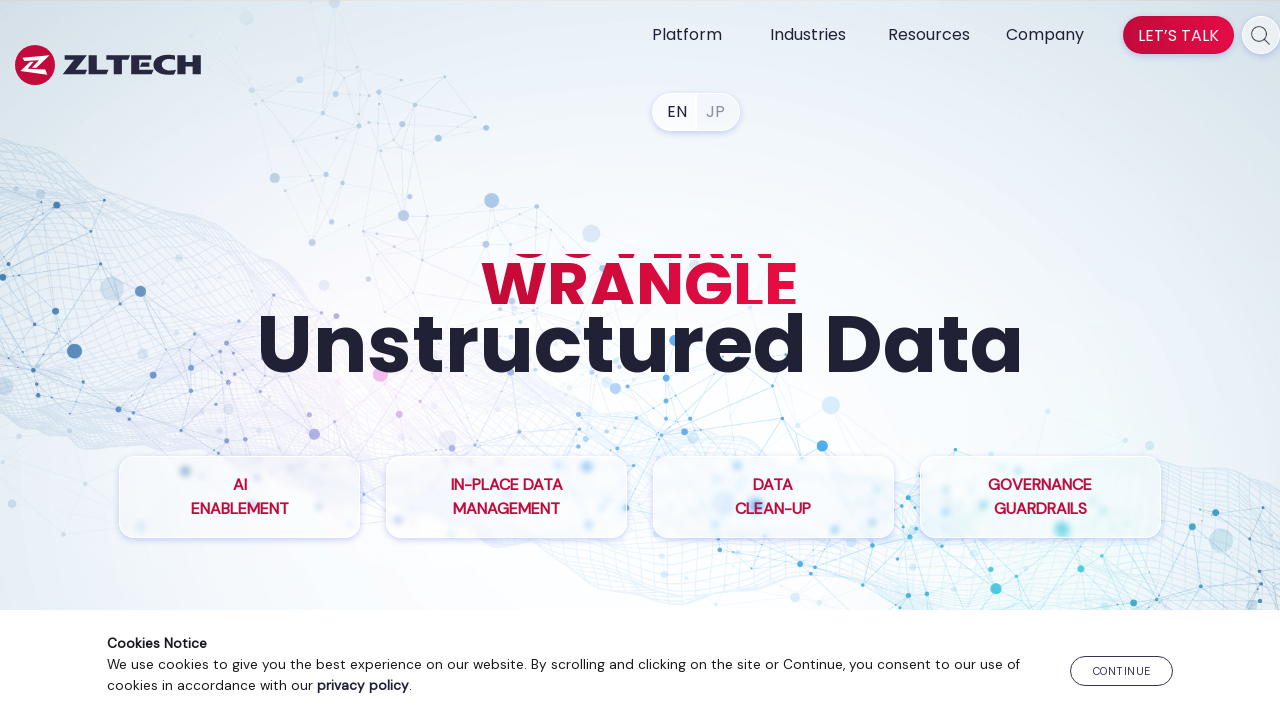

Retrieved href attribute from link: https://www.zlti.com/resources/
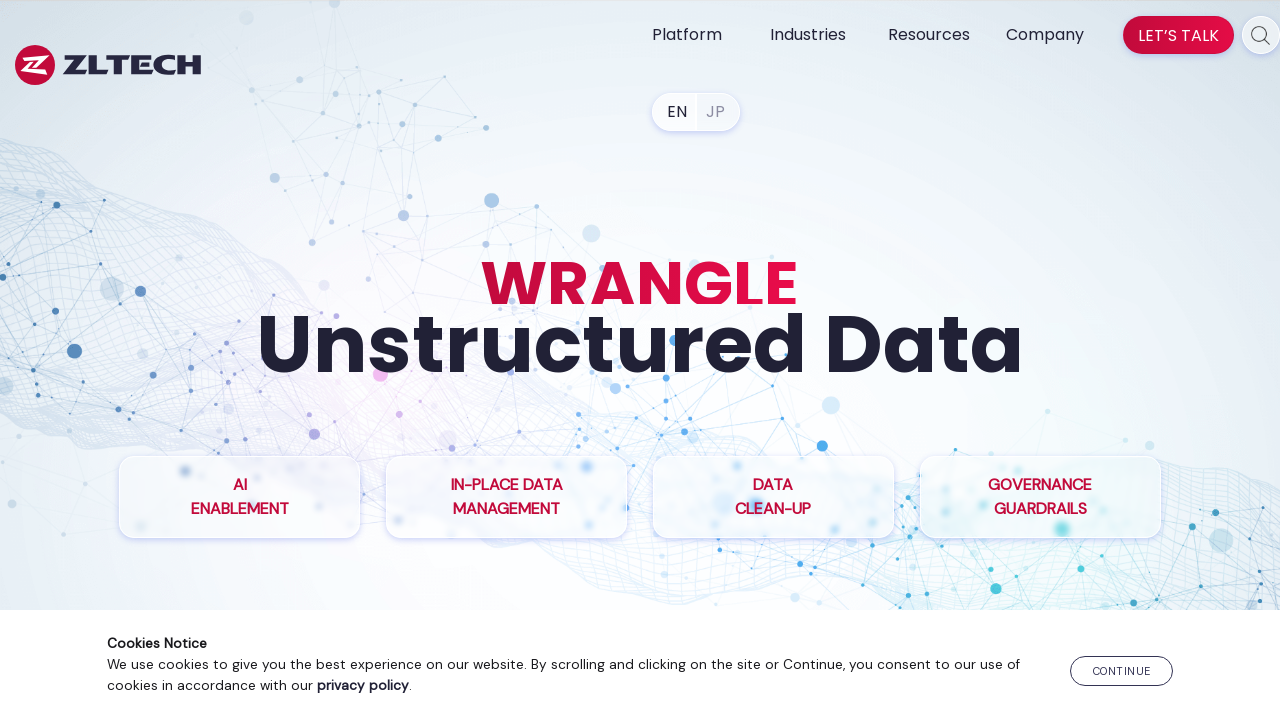

Retrieved href attribute from link: https://www.zlti.com/blog/
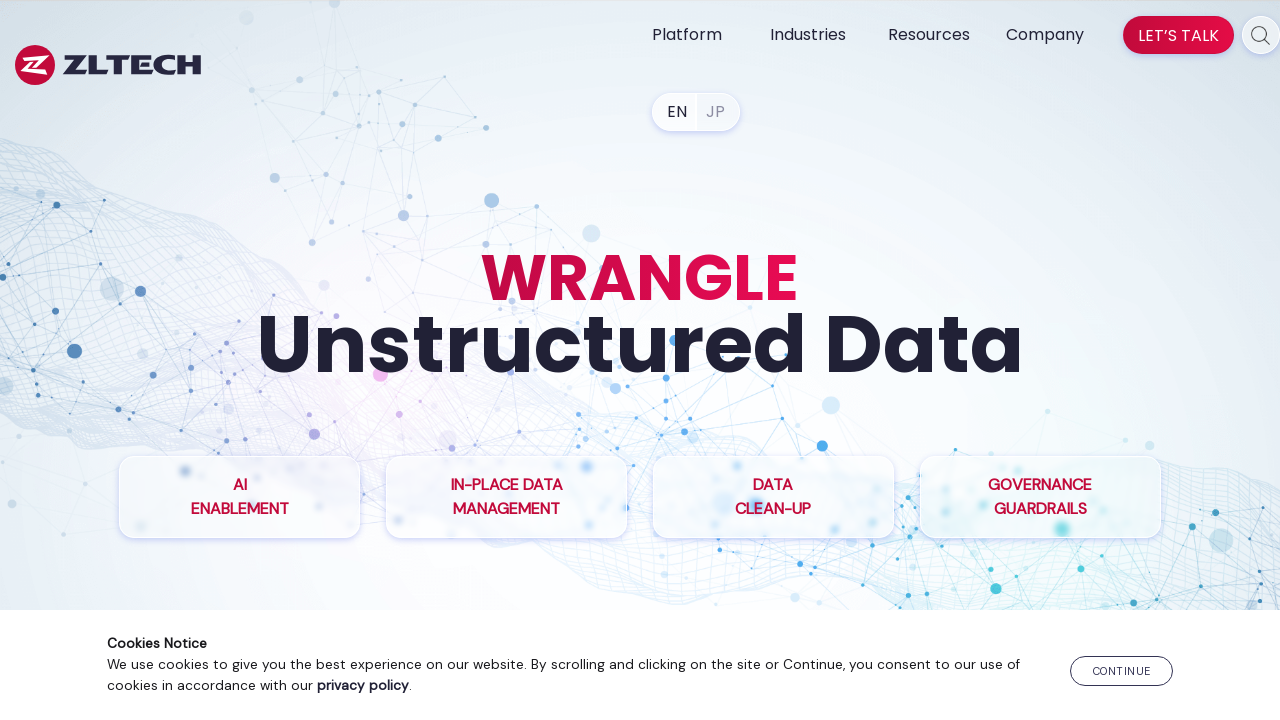

Retrieved href attribute from link: https://www.zlti.com/lib/brochure/
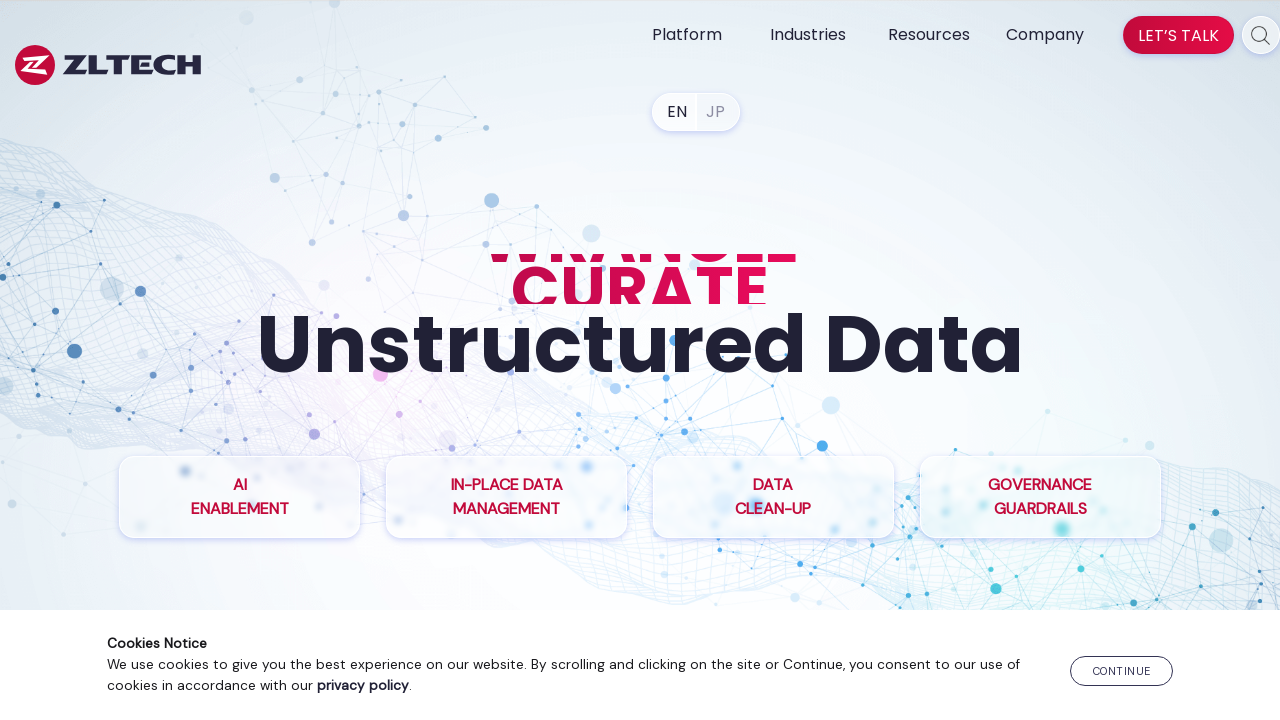

Retrieved href attribute from link: https://www.zlti.com/lib/casestudy/
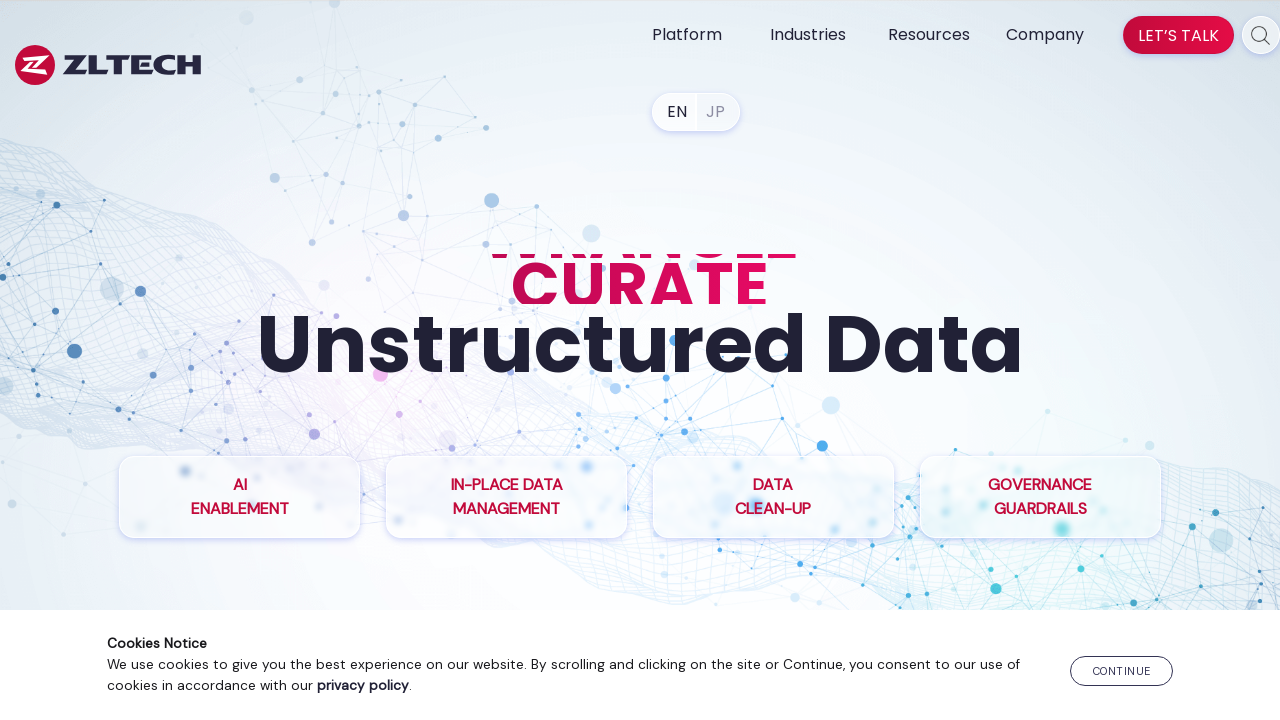

Retrieved href attribute from link: https://www.zlti.com/lib/datasheet/
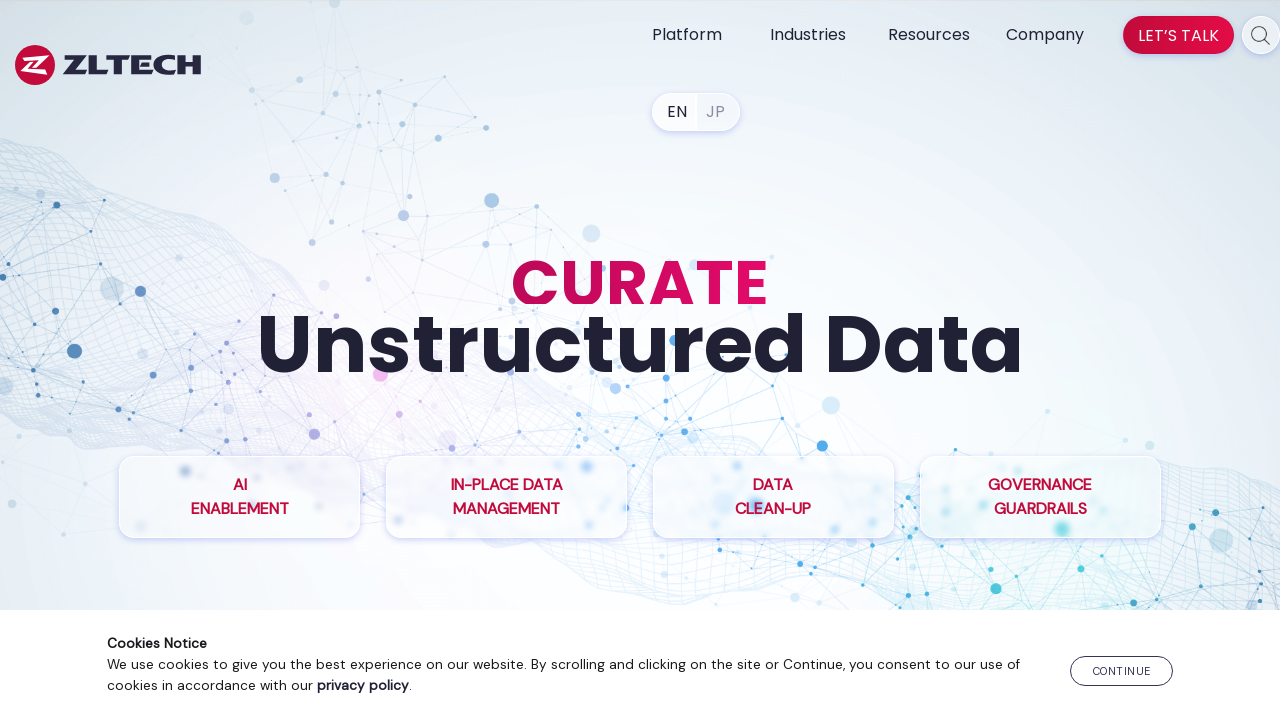

Retrieved href attribute from link: https://www.zlti.com/events/
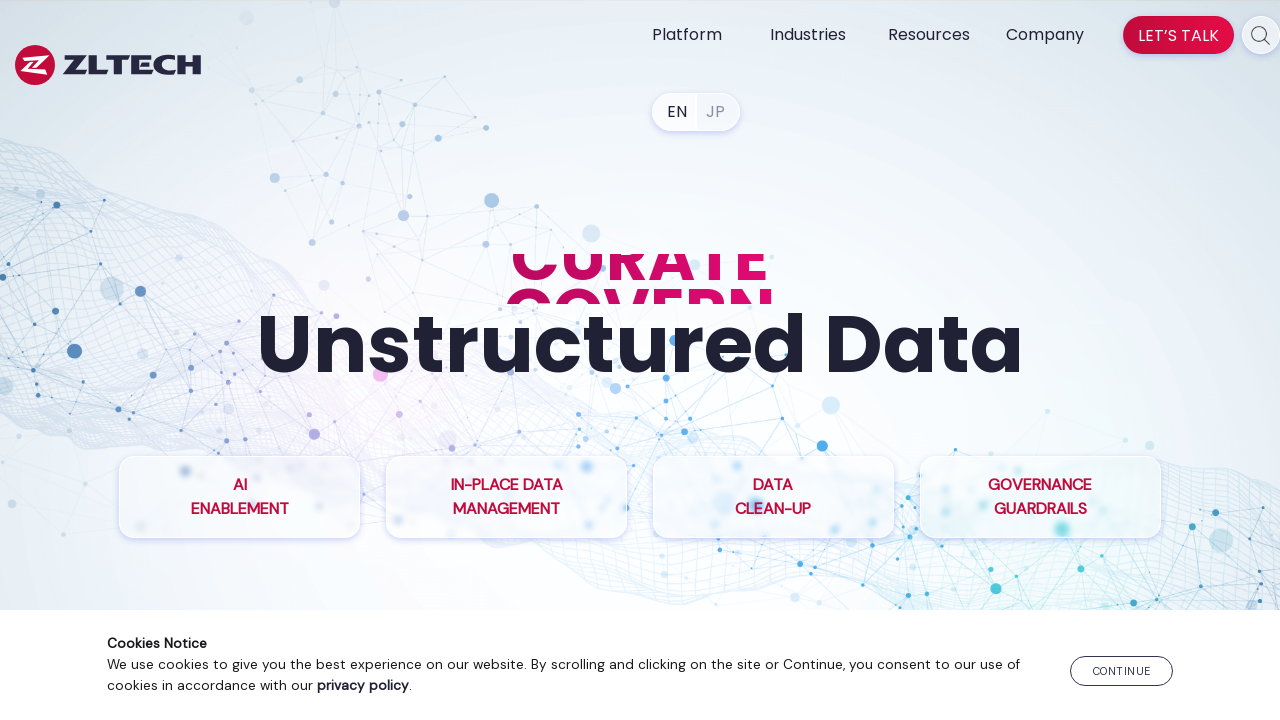

Retrieved href attribute from link: https://www.zlti.com/lib/whitepaper/
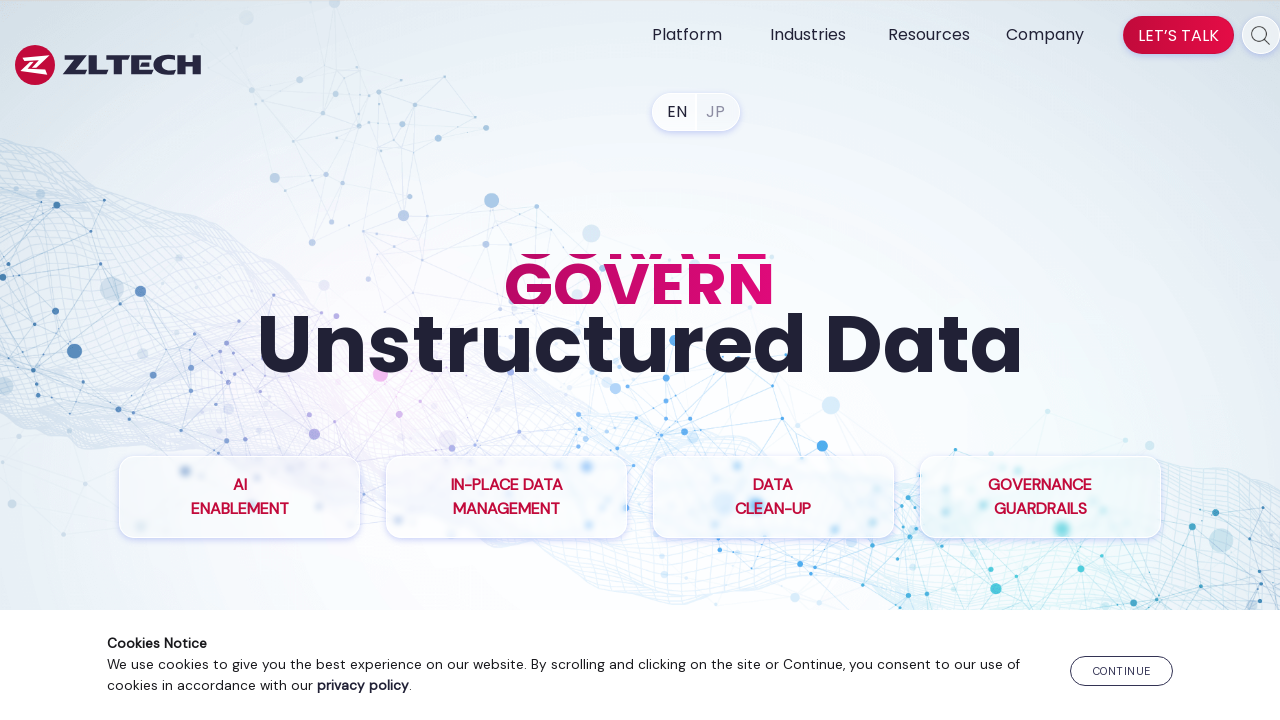

Retrieved href attribute from link: https://www.zlti.com/lib/videos/
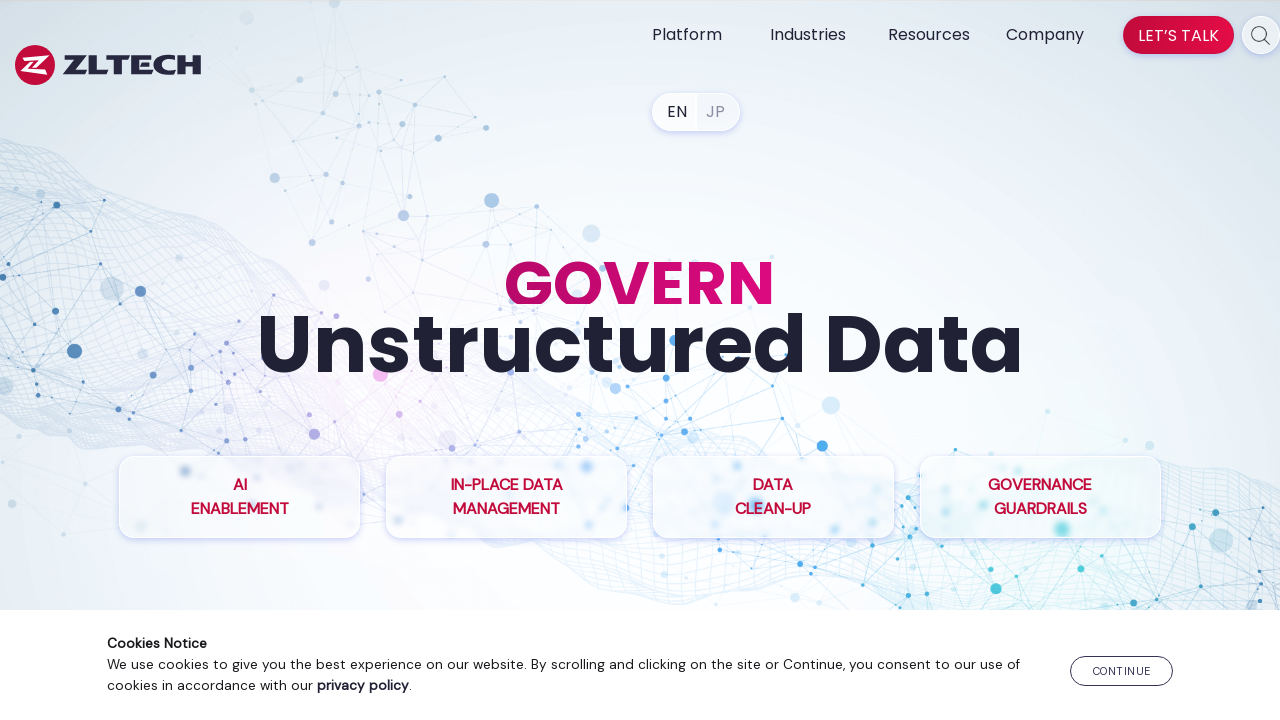

Retrieved href attribute from link: https://www.zlti.com/lib/webinar/
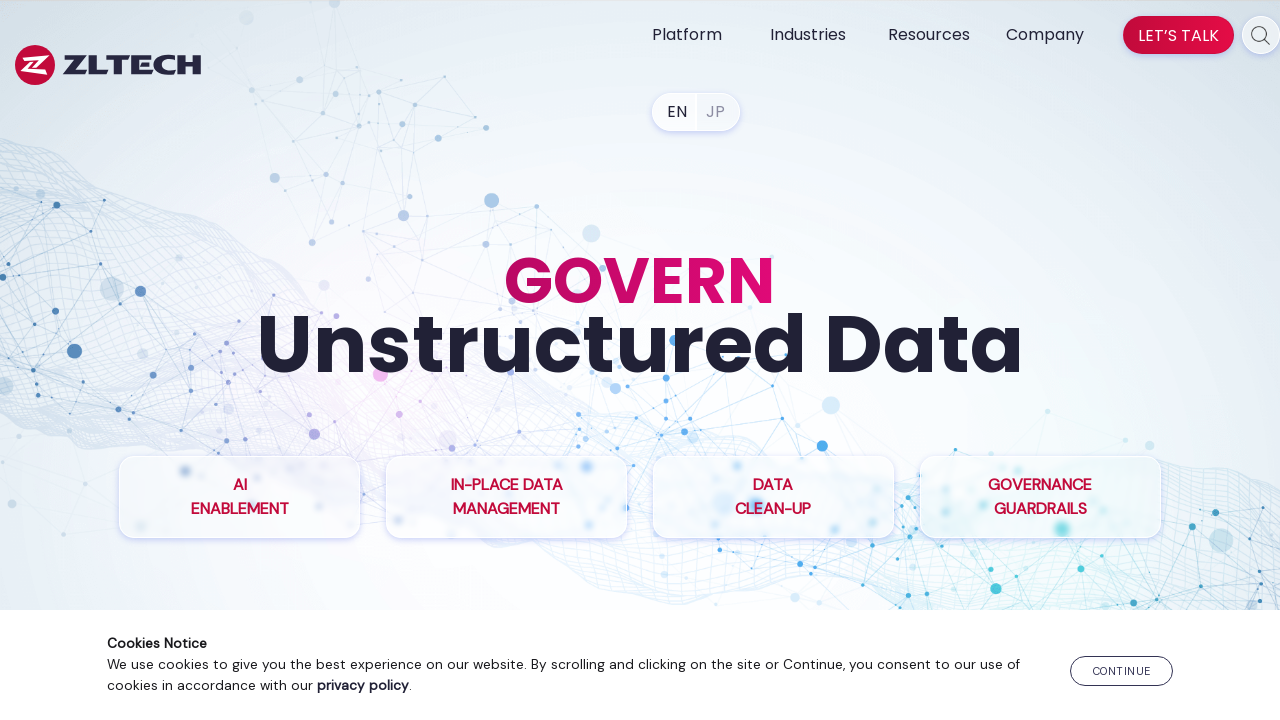

Retrieved href attribute from link: None
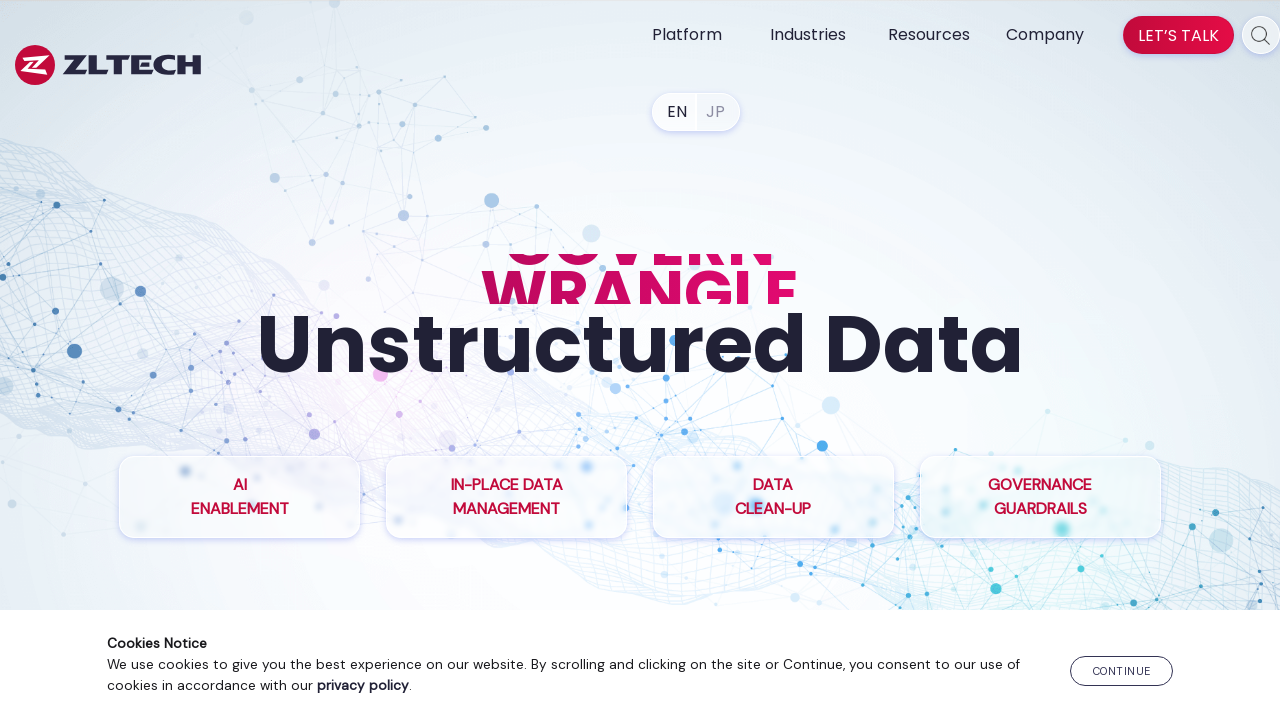

Retrieved href attribute from link: https://www.zlti.com/company/
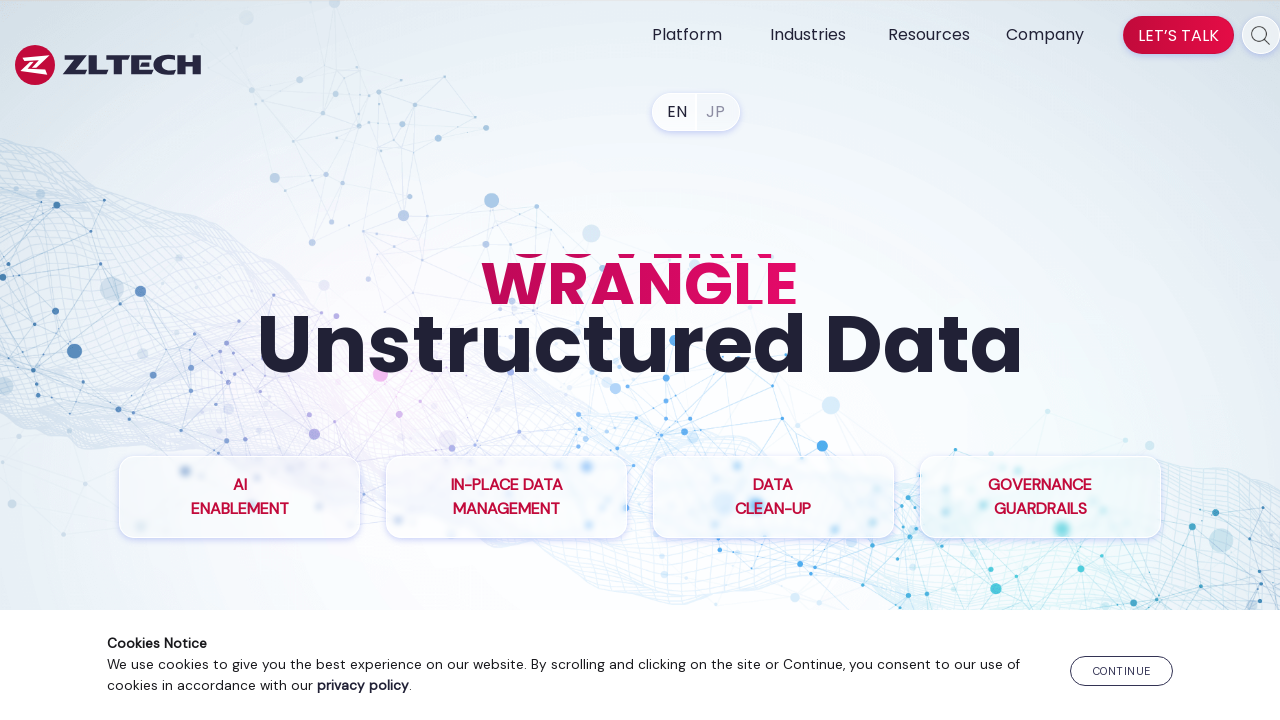

Retrieved href attribute from link: https://www.zlti.com/contact-us/
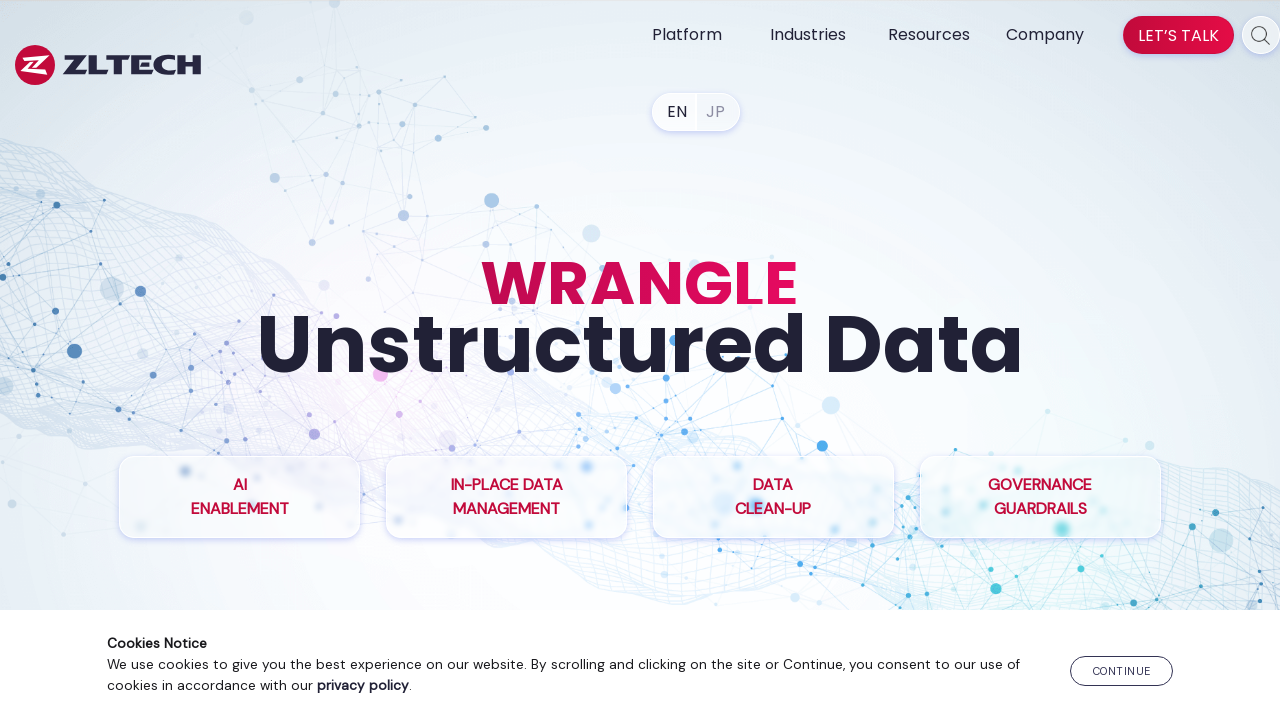

Retrieved href attribute from link: https://www.zlti.com/careers/
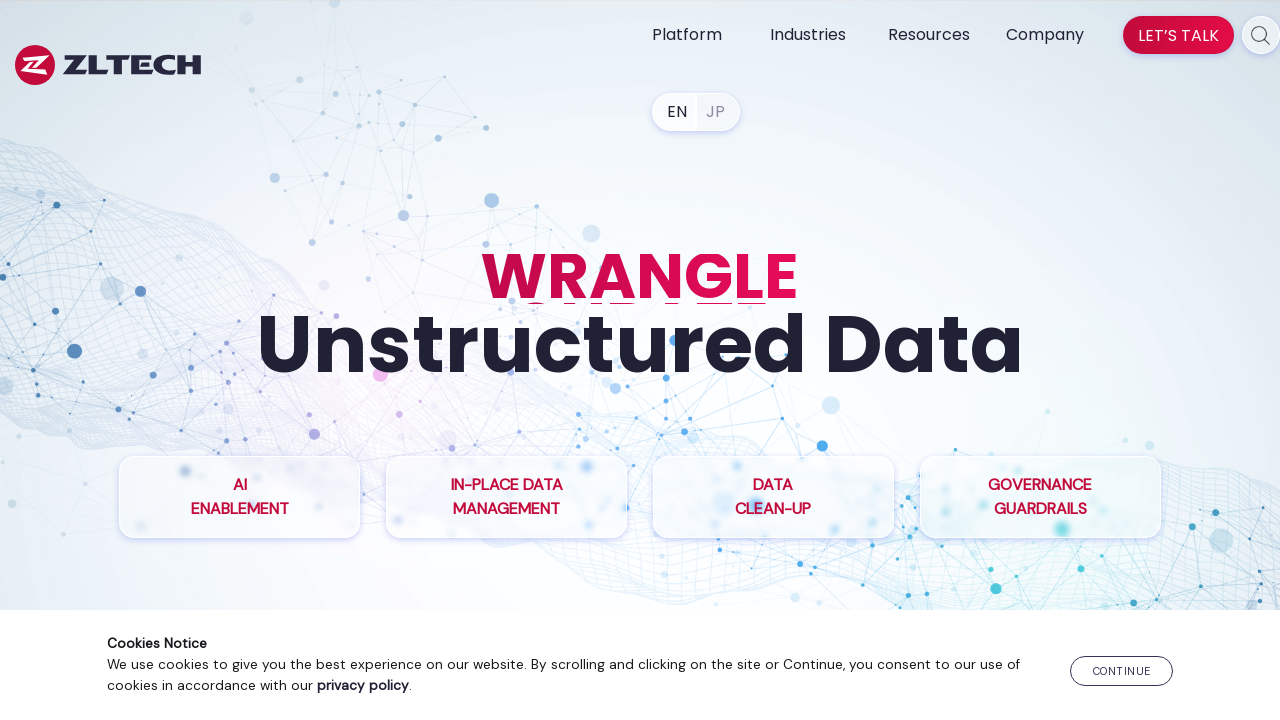

Retrieved href attribute from link: https://www.zlti.com/partners/
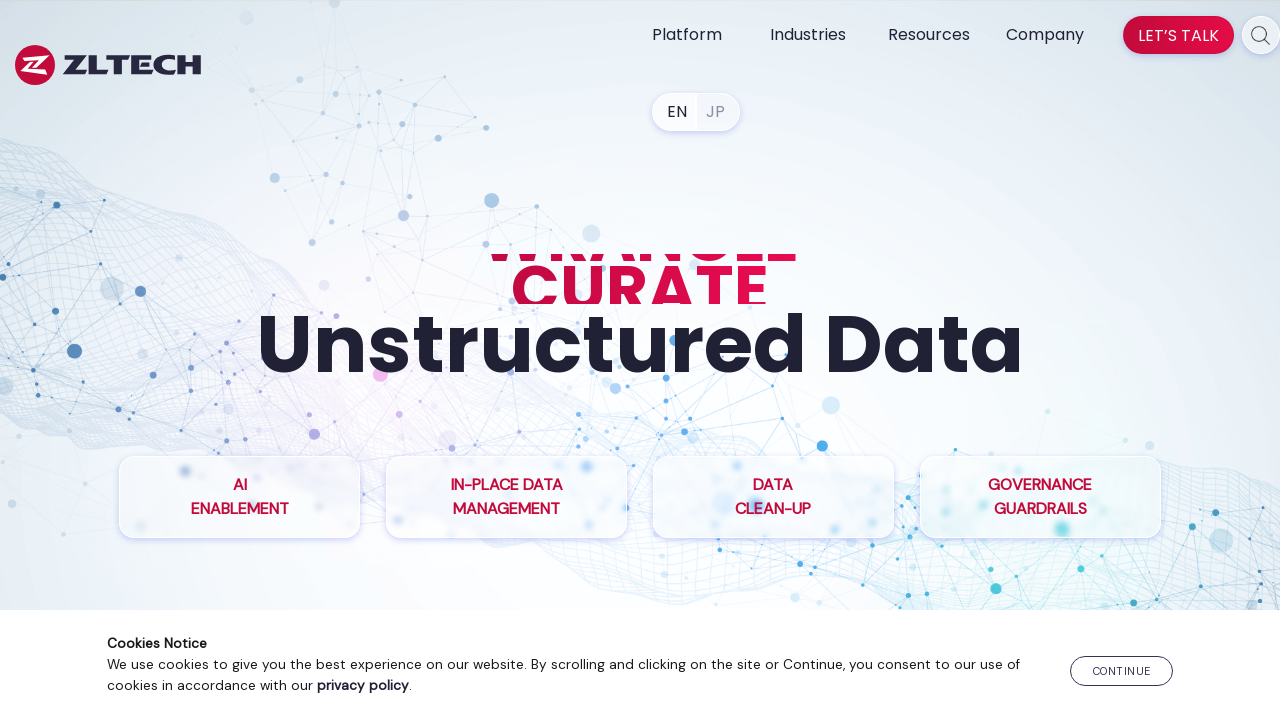

Retrieved href attribute from link: https://www.zlti.com/press-releases/
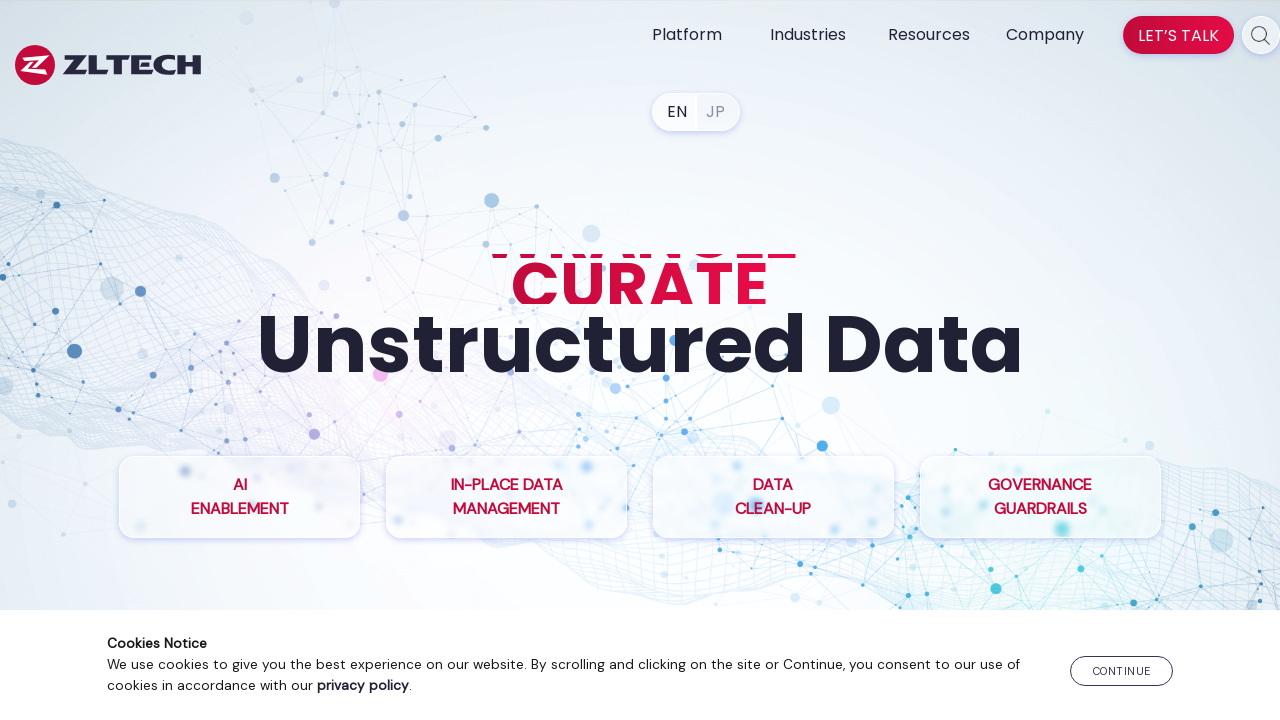

Retrieved href attribute from link: https://www.zlti.com/newsroom/
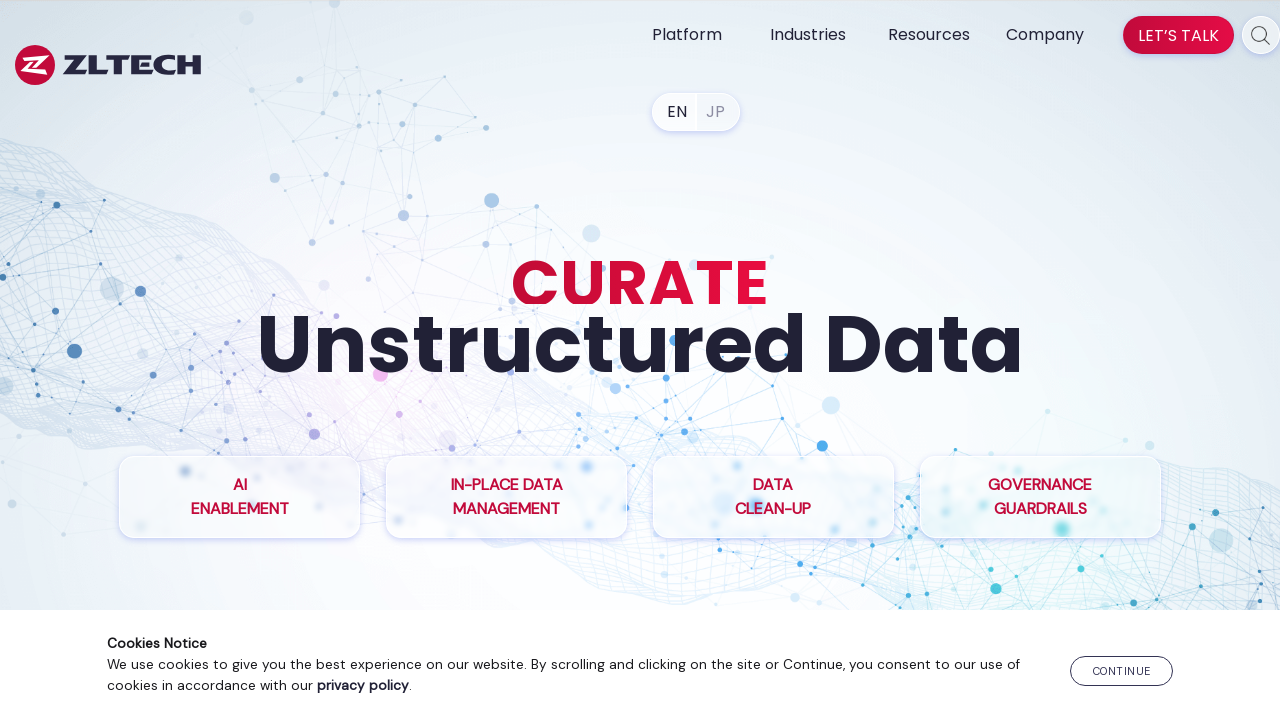

Retrieved href attribute from link: #footer-CTA
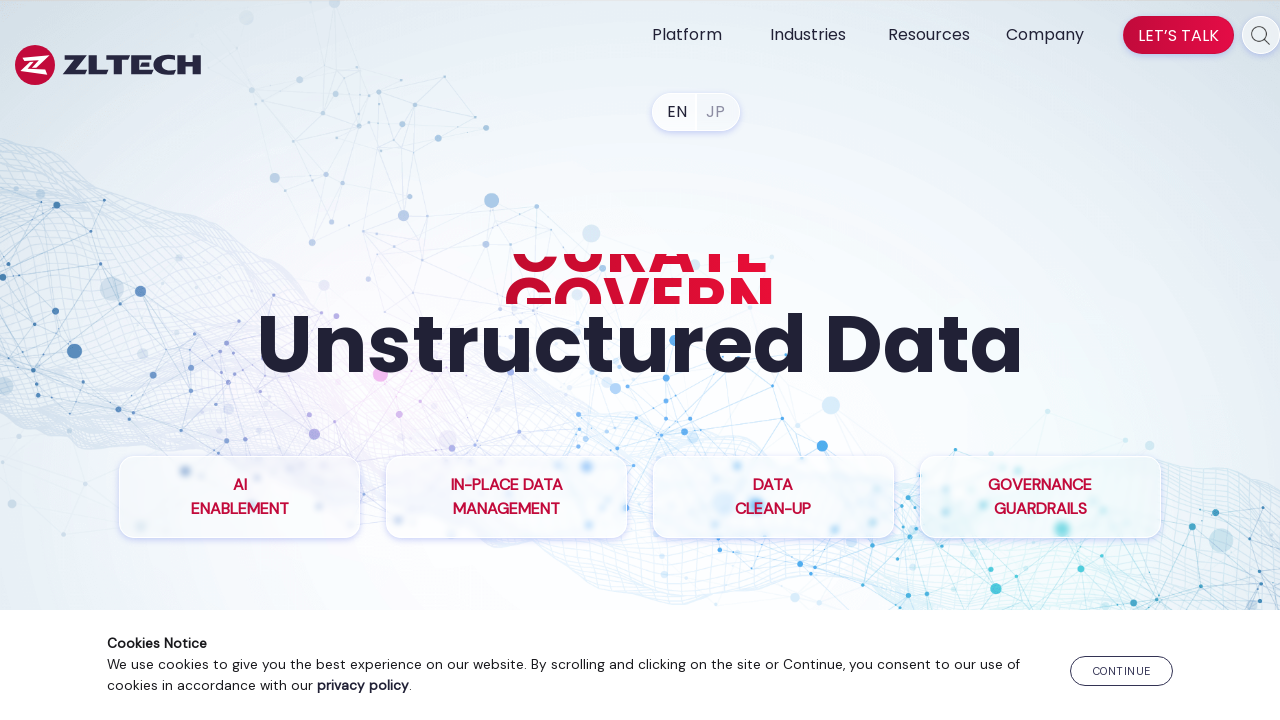

Retrieved href attribute from link: https://www.zlti.com/
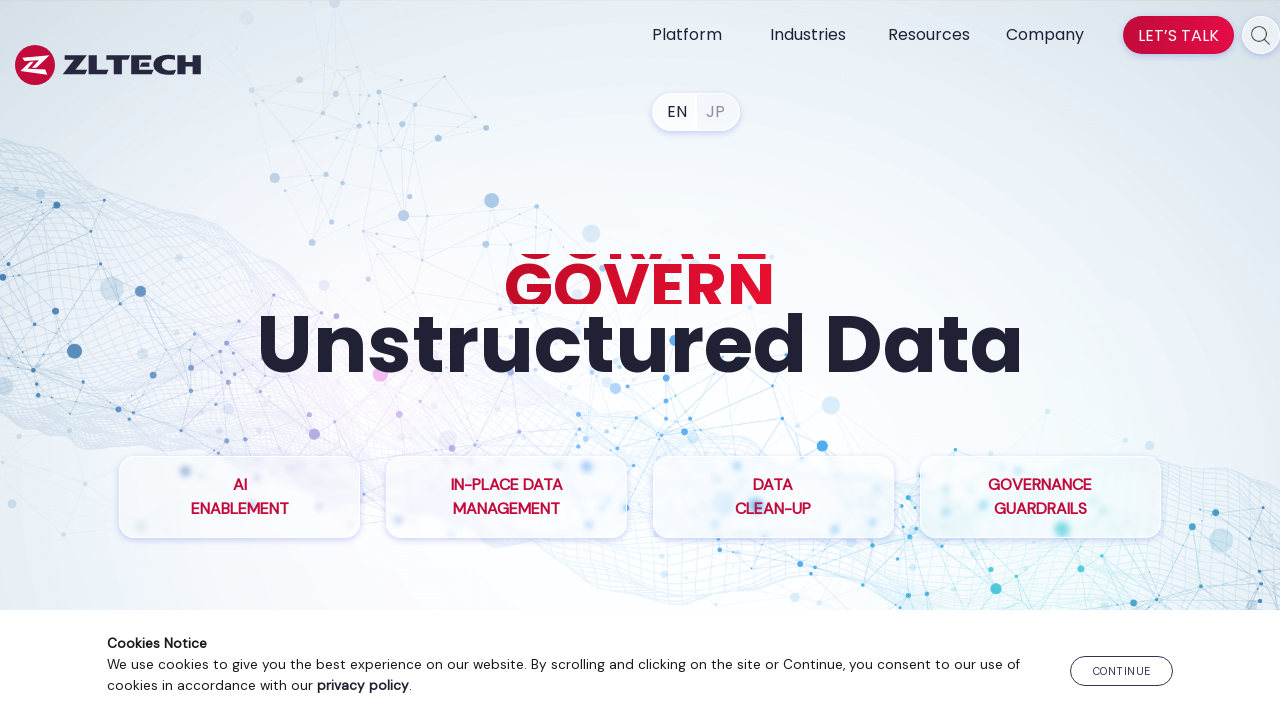

Retrieved href attribute from link: https://www.zlti.com/jp/
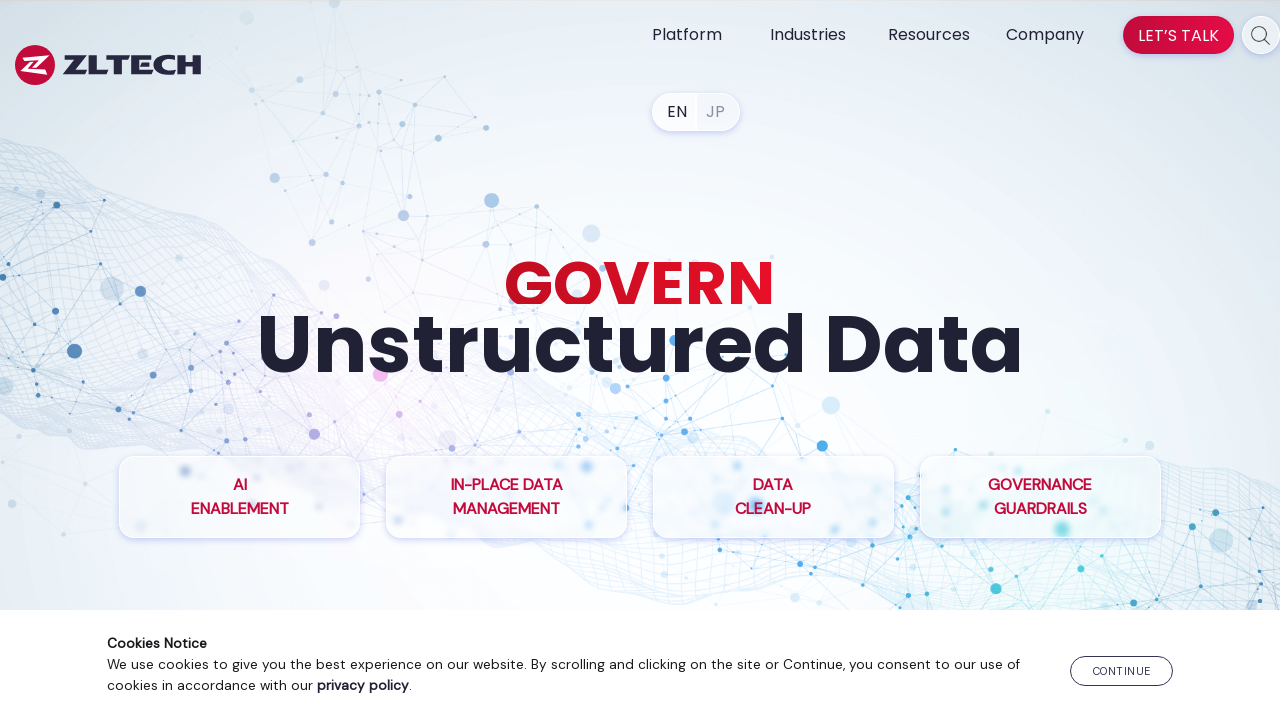

Retrieved href attribute from link: /enterprise-data-genai/
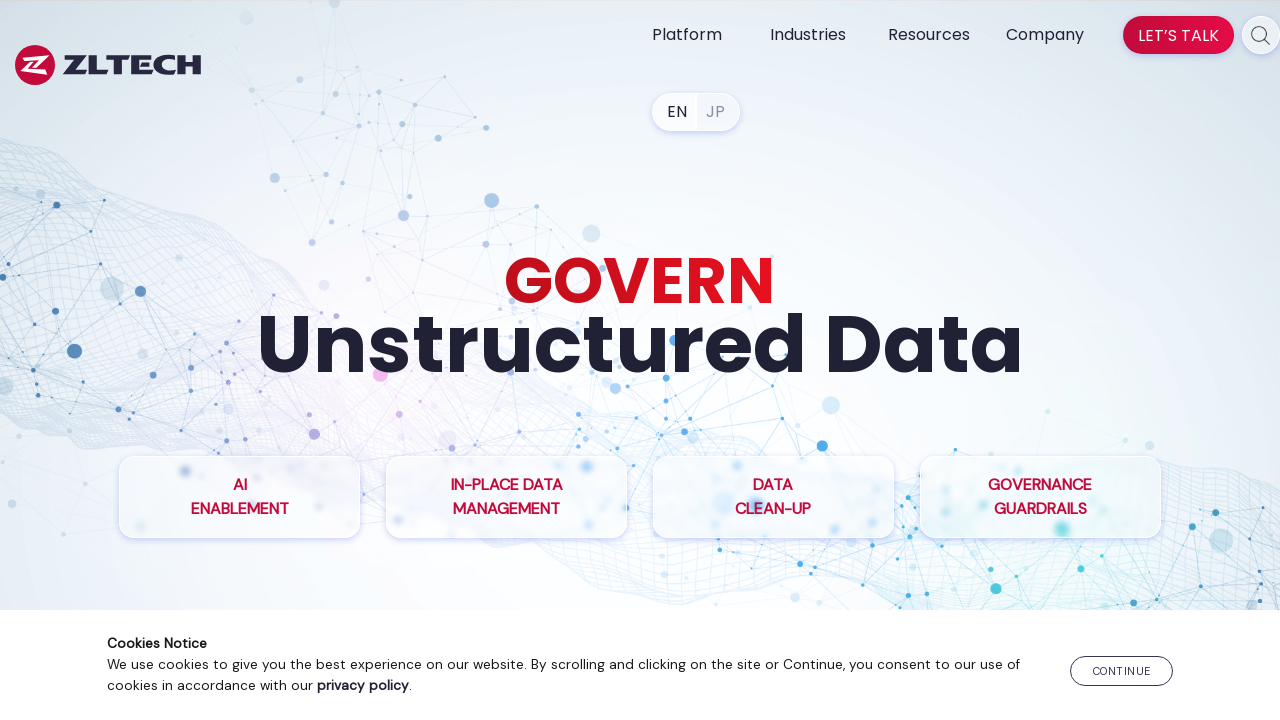

Retrieved href attribute from link: /inplace-data-management/
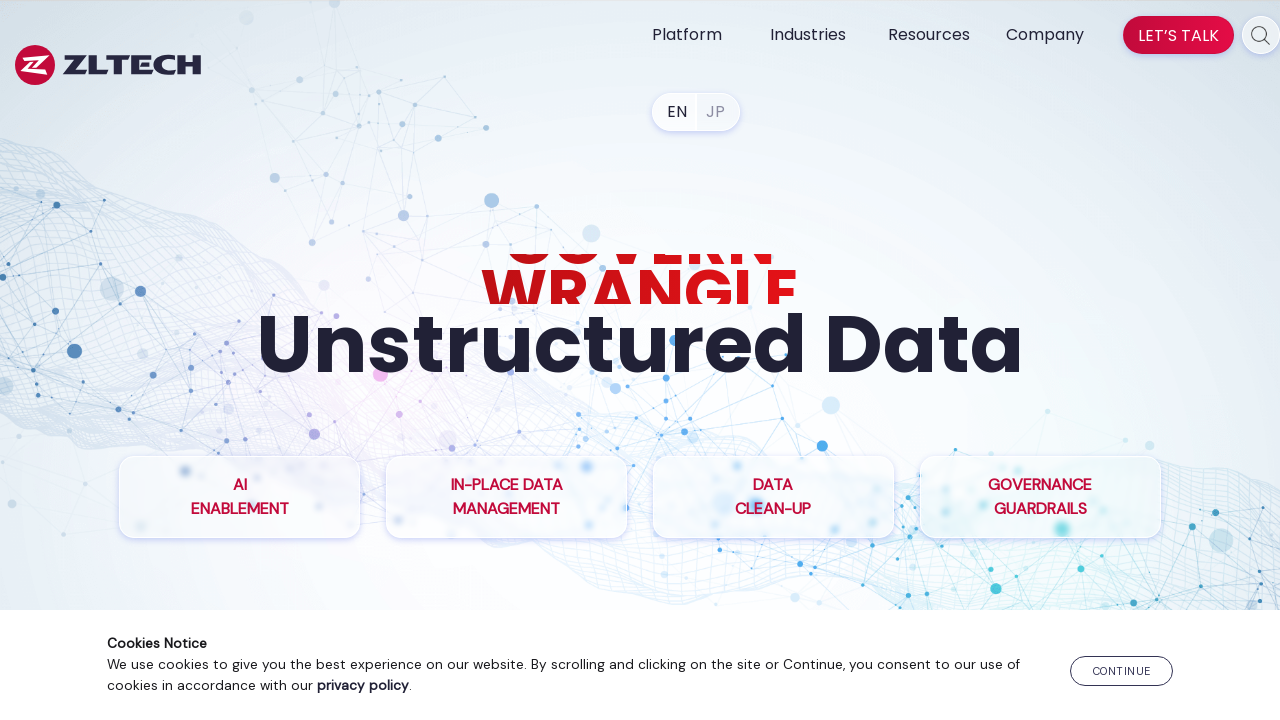

Retrieved href attribute from link: /file-analysis/
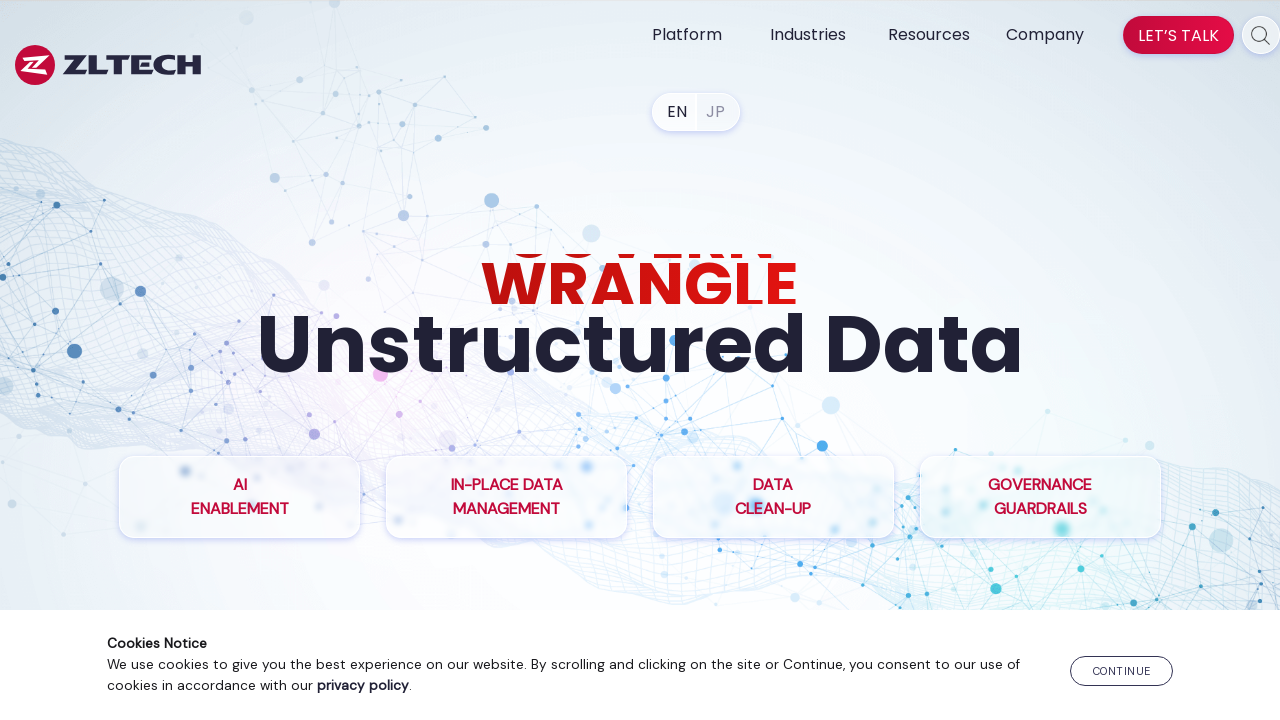

Retrieved href attribute from link: /information-governance/
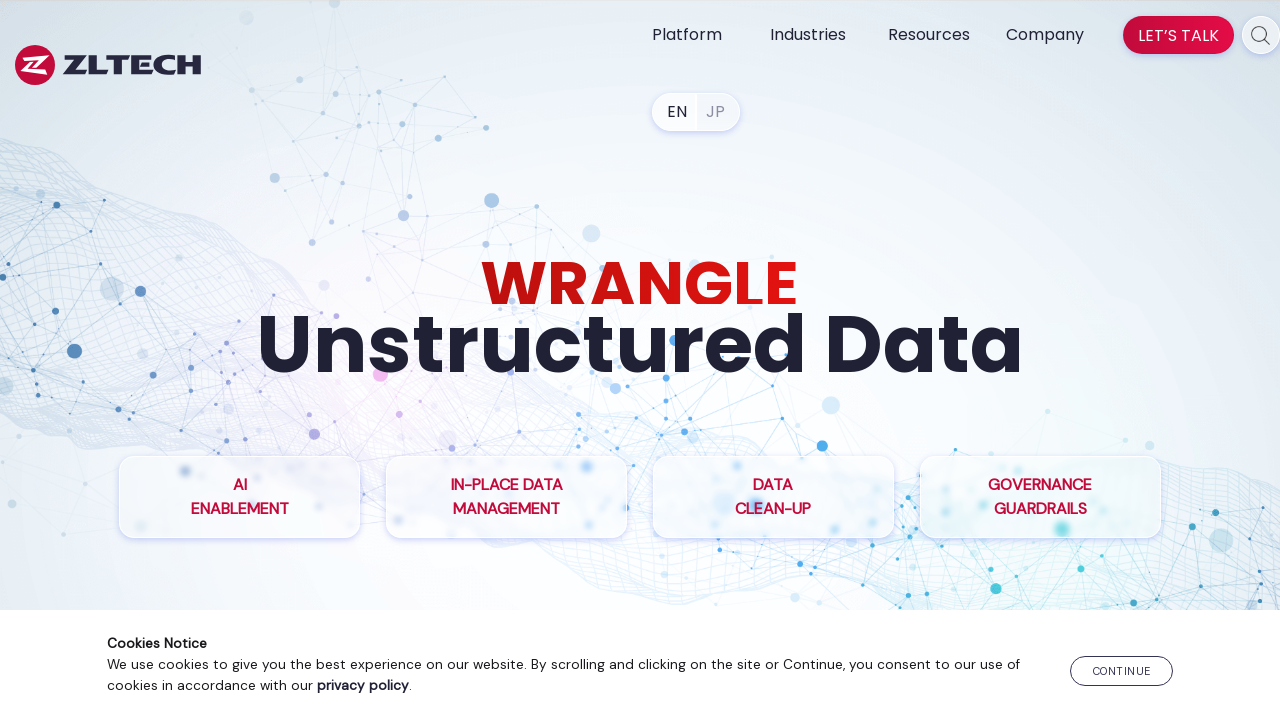

Retrieved href attribute from link: #footer-CTA
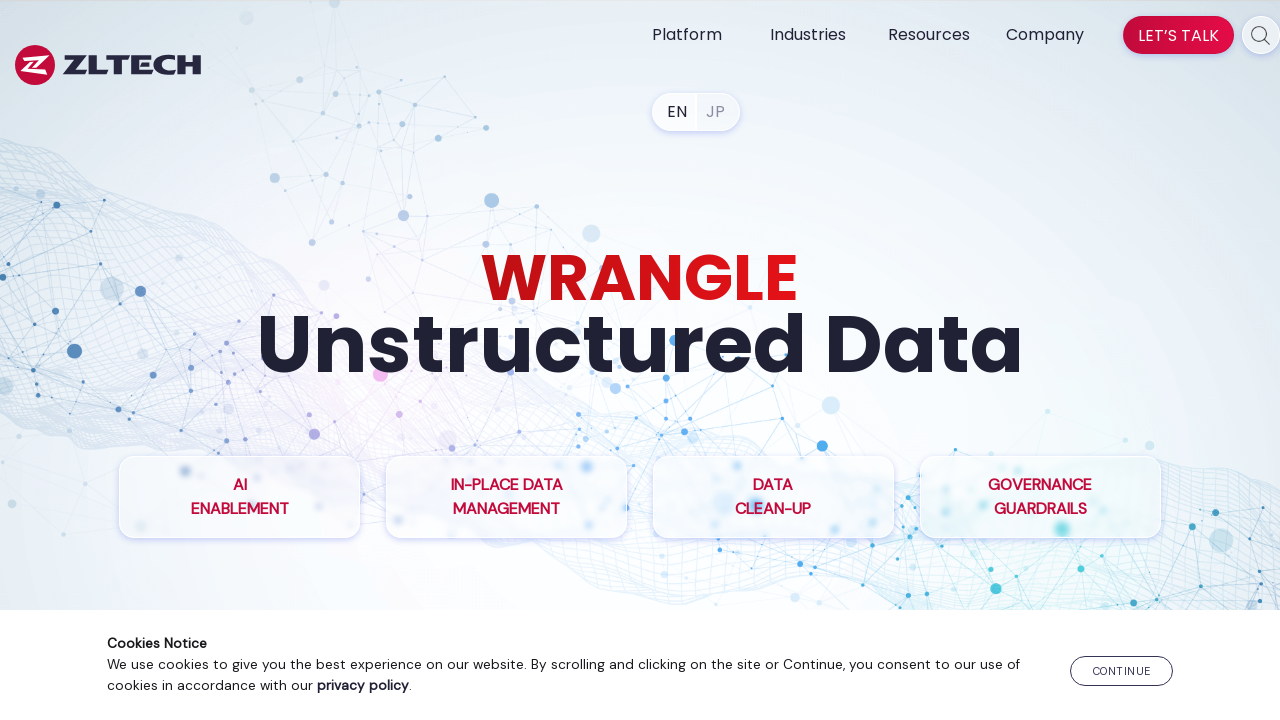

Retrieved href attribute from link: /compliance-management-software/
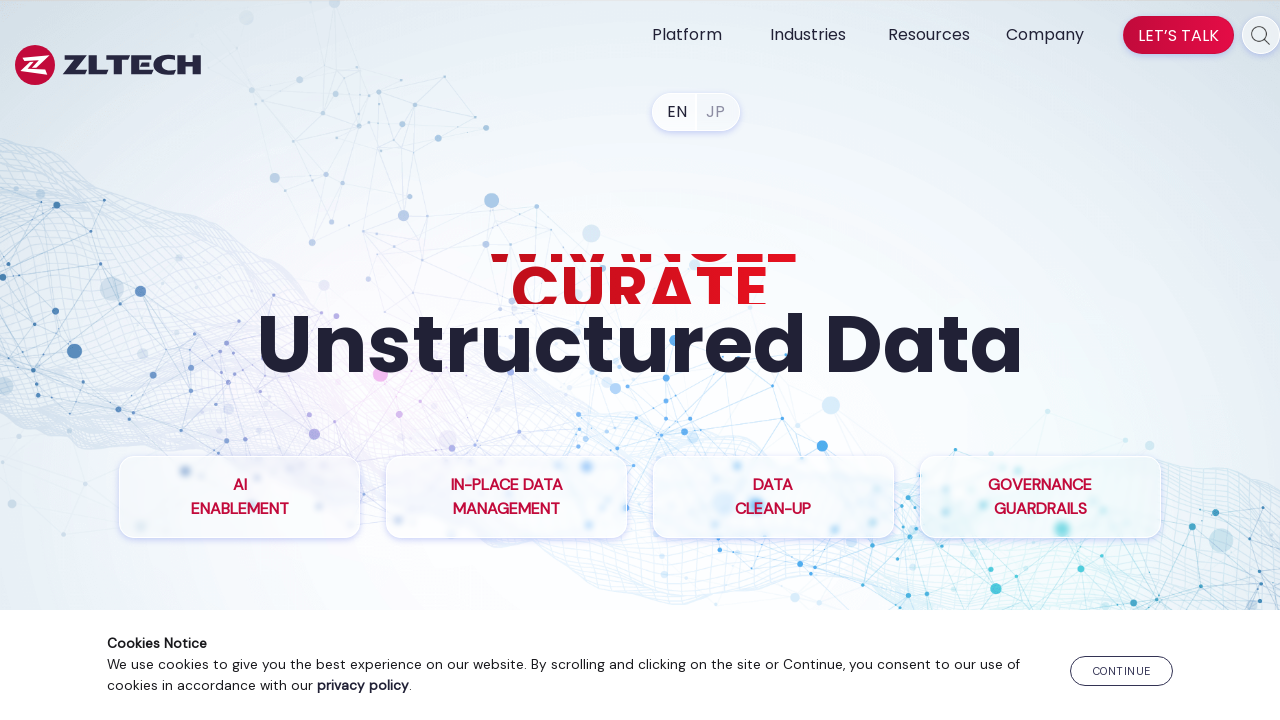

Retrieved href attribute from link: /ediscovery-compliance-solution/
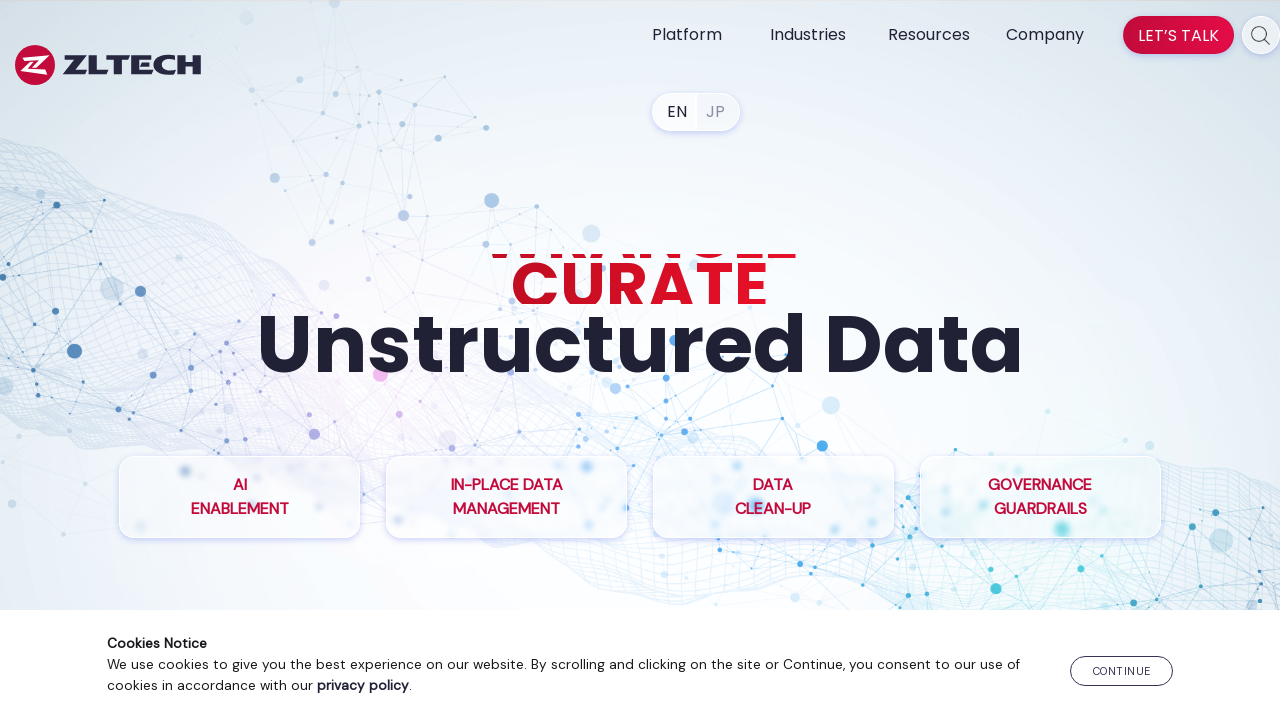

Retrieved href attribute from link: /records-management-system/
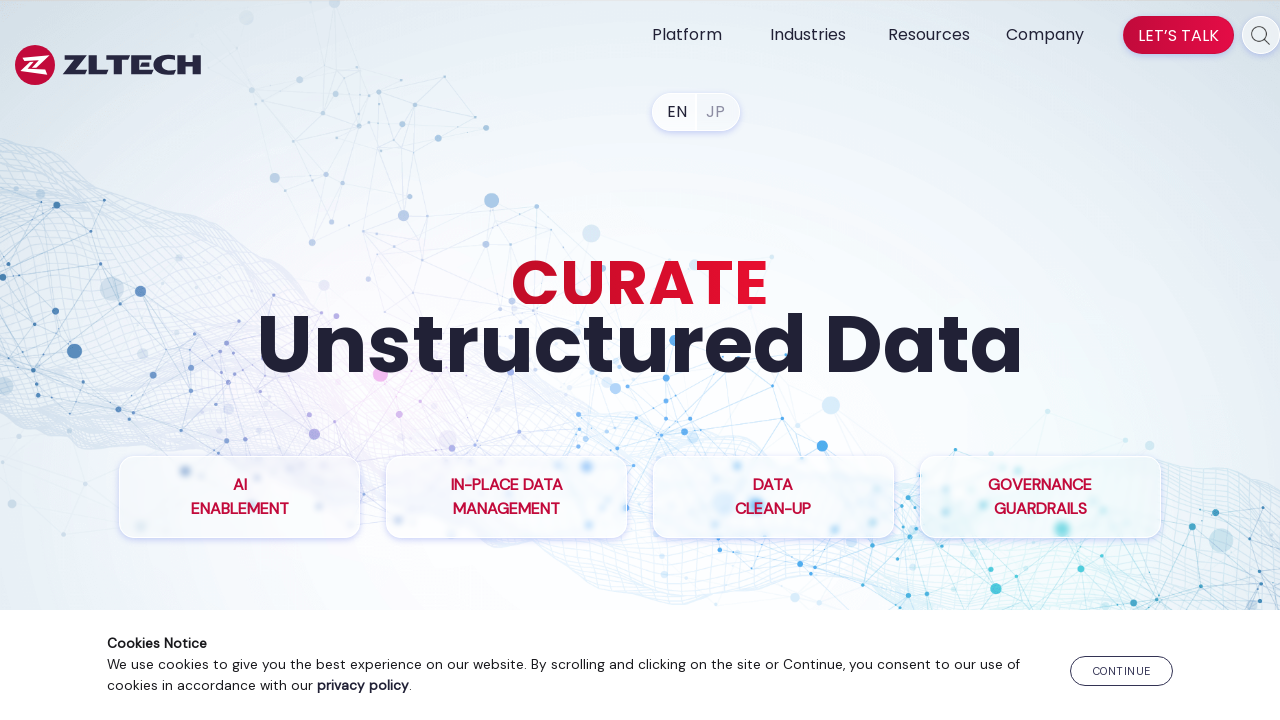

Retrieved href attribute from link: /data-privacy-compliance/
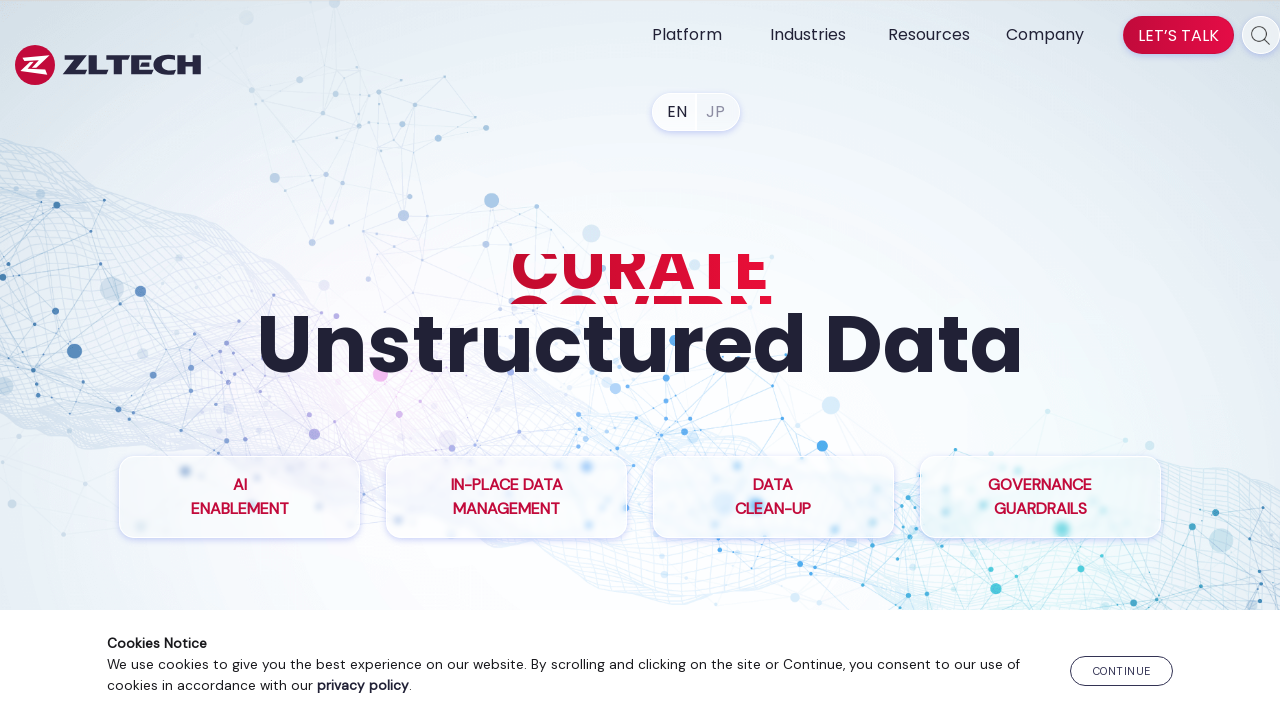

Retrieved href attribute from link: /cloud-solutions/
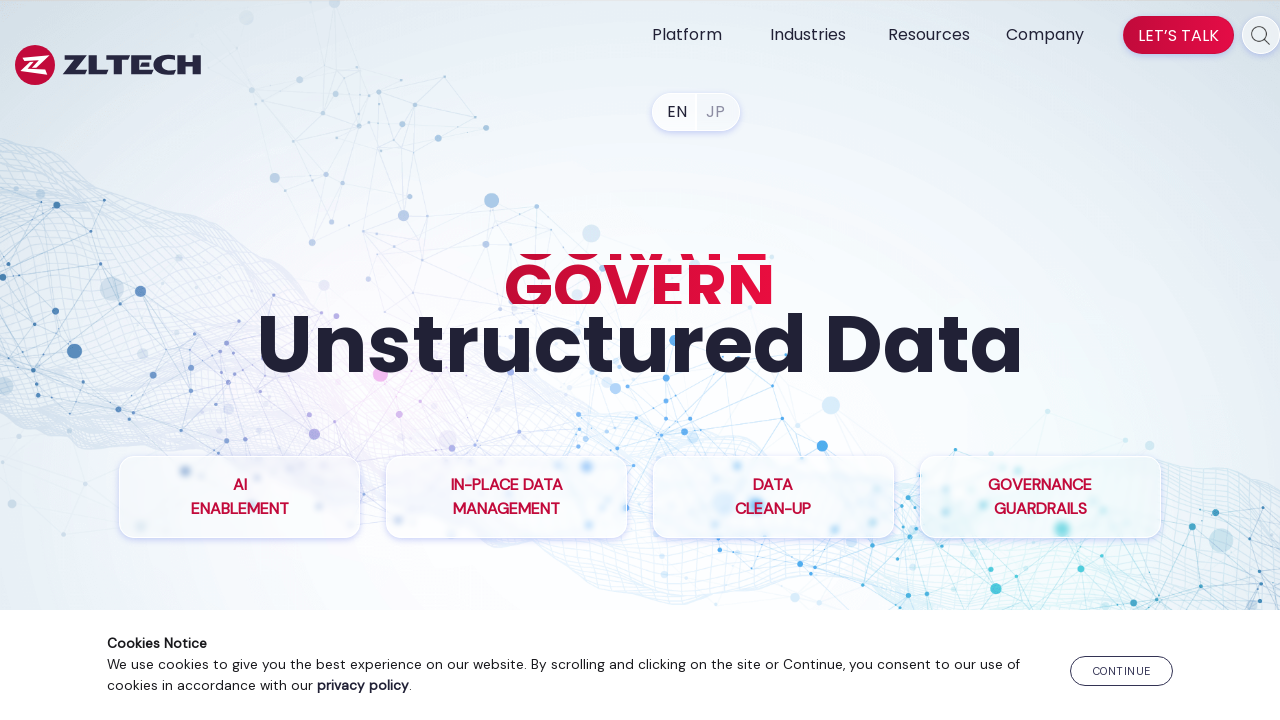

Retrieved href attribute from link: /industry-financial-services/
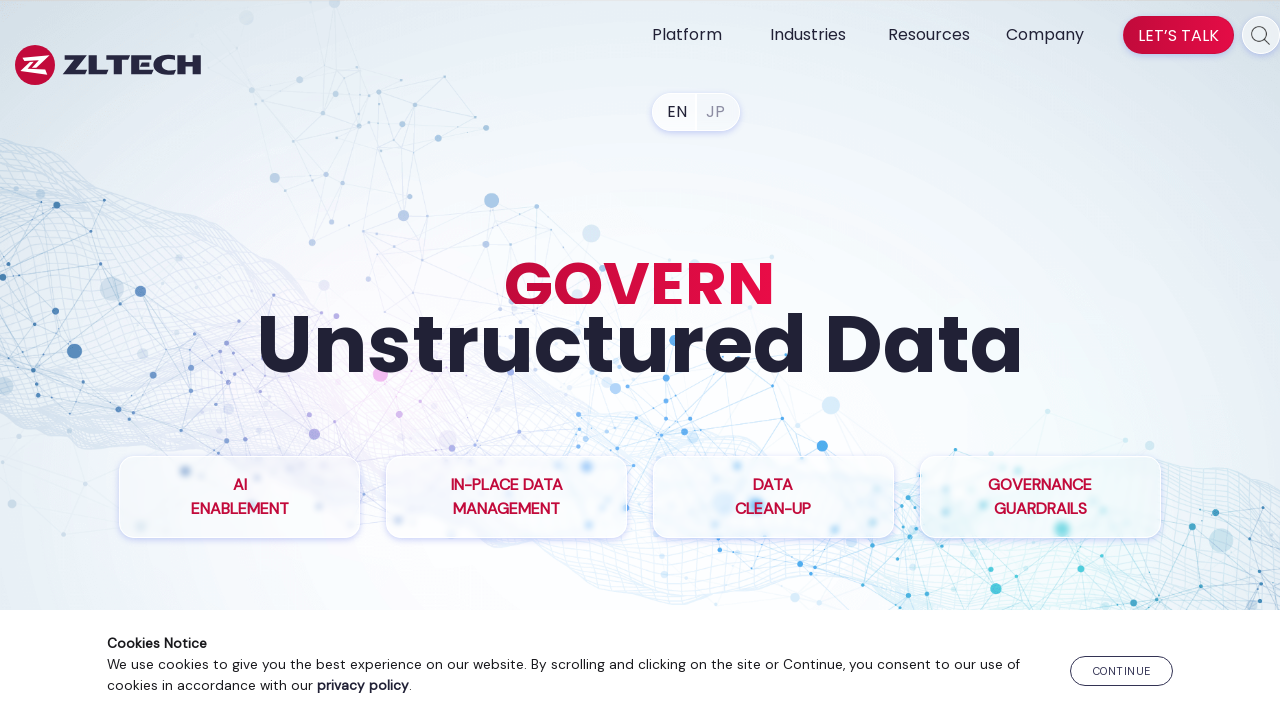

Retrieved href attribute from link: /resources/zl-ua/
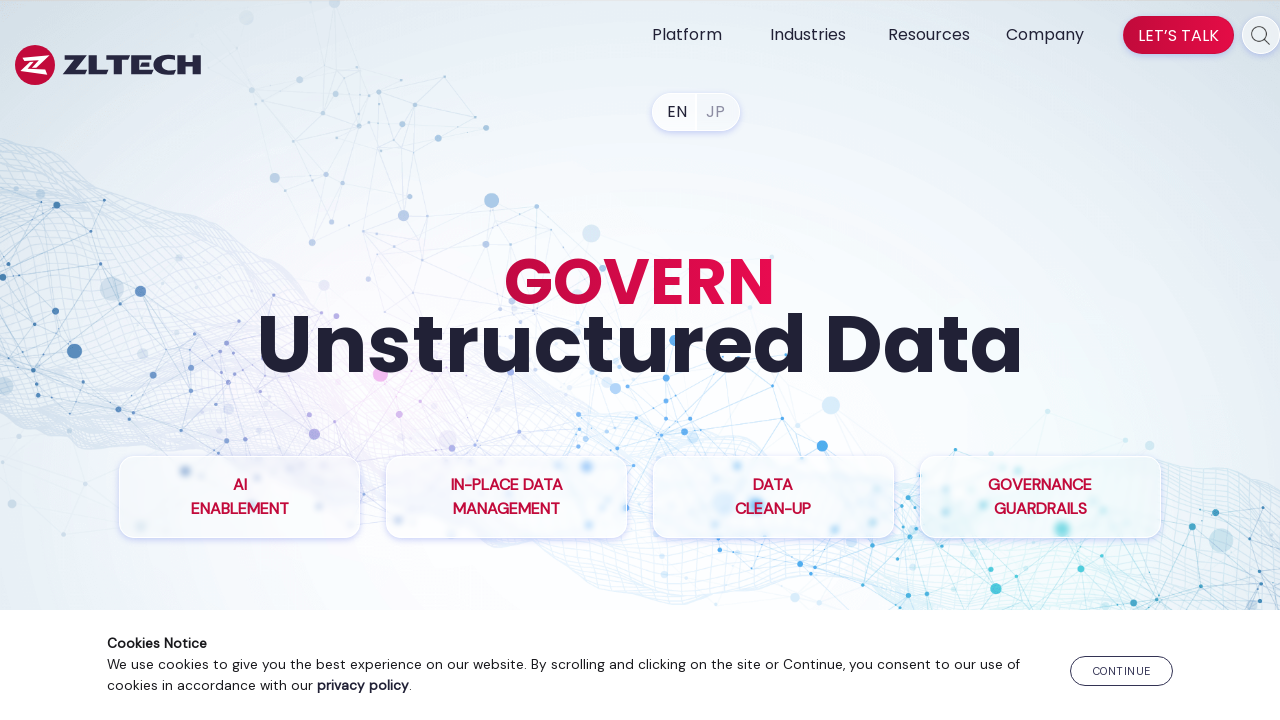

Retrieved href attribute from link: /resources/files-management-for-top-bank/
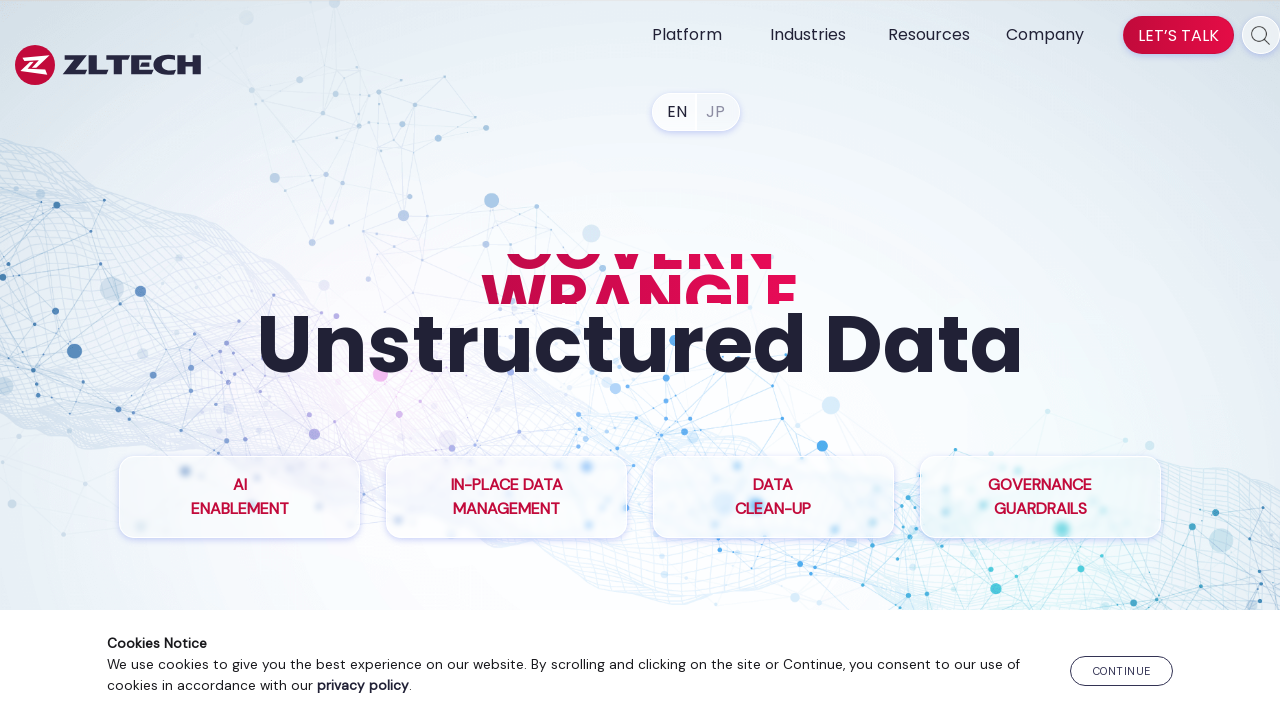

Retrieved href attribute from link: /resources/nara/
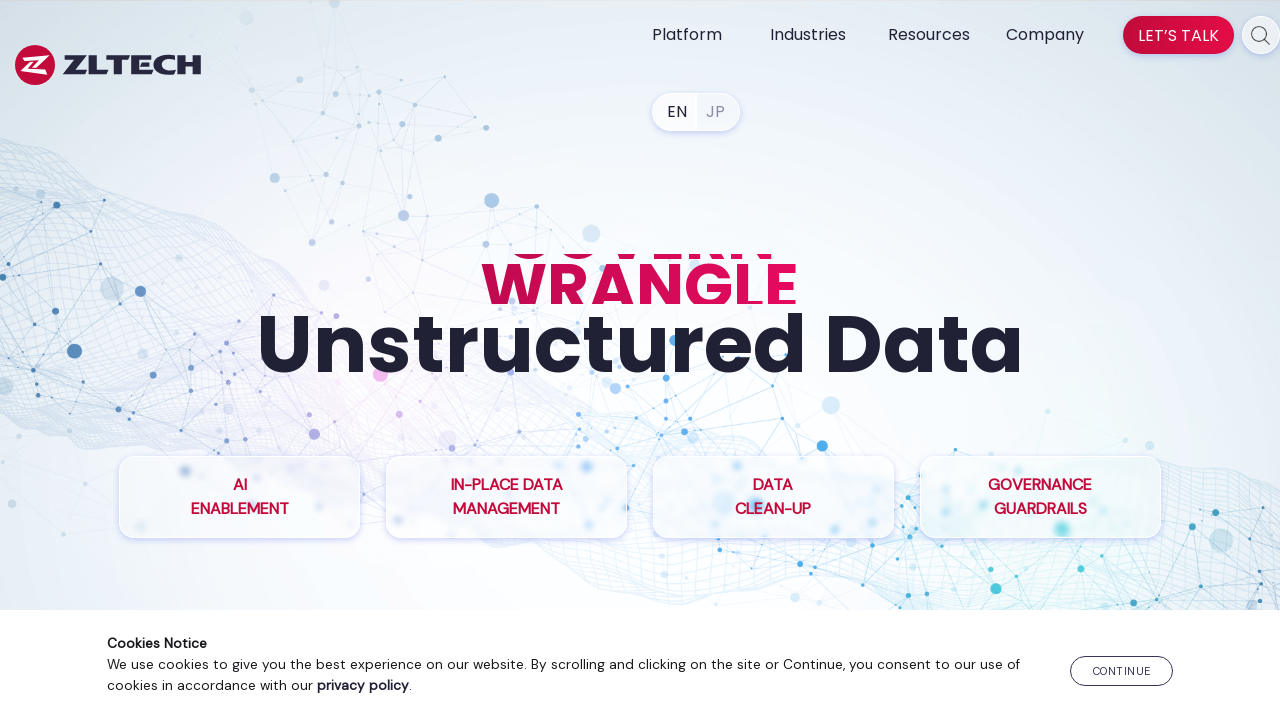

Retrieved href attribute from link: https://www.zlti.com/privacy-policy/
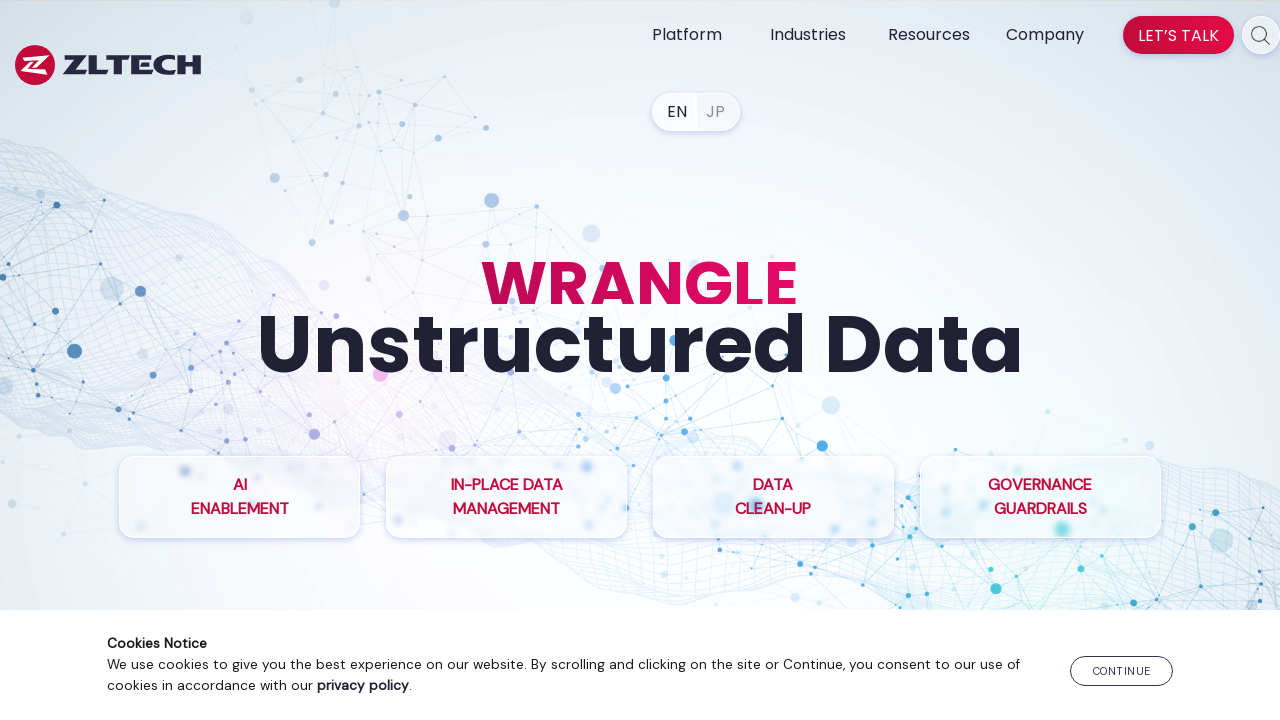

Retrieved href attribute from link: tel:14082408989
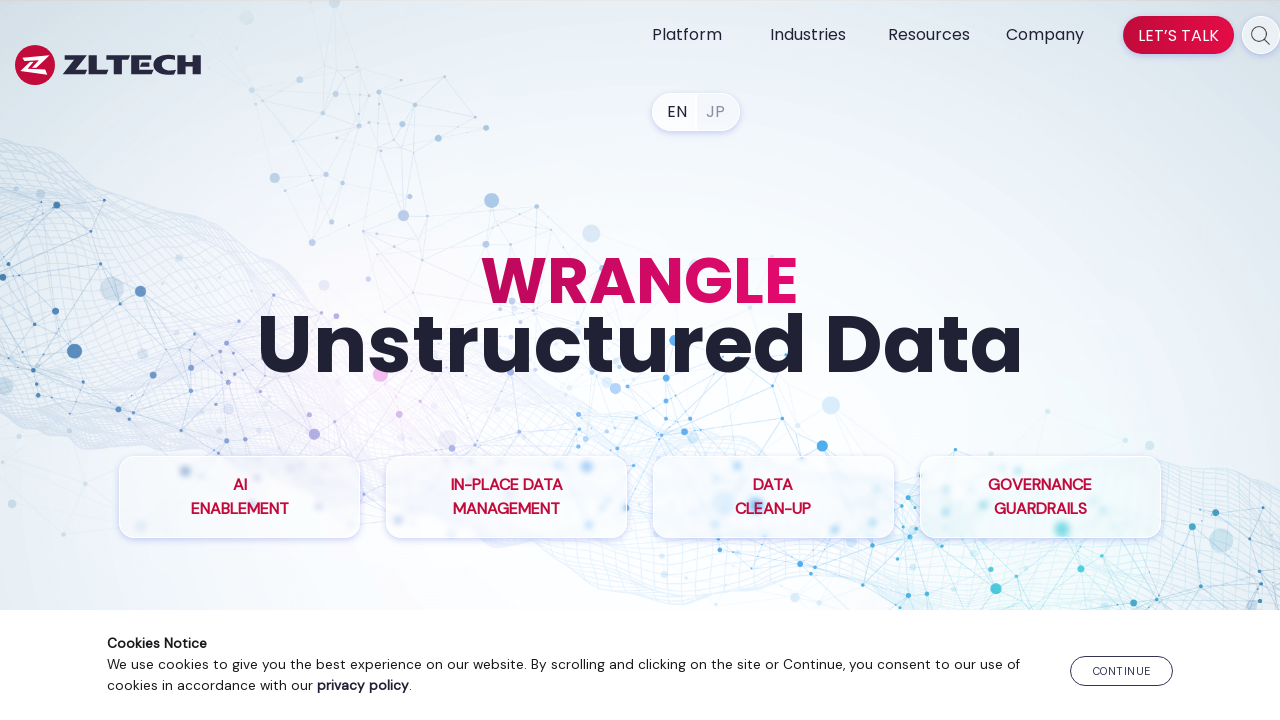

Retrieved href attribute from link: mailto:info@zlti.com
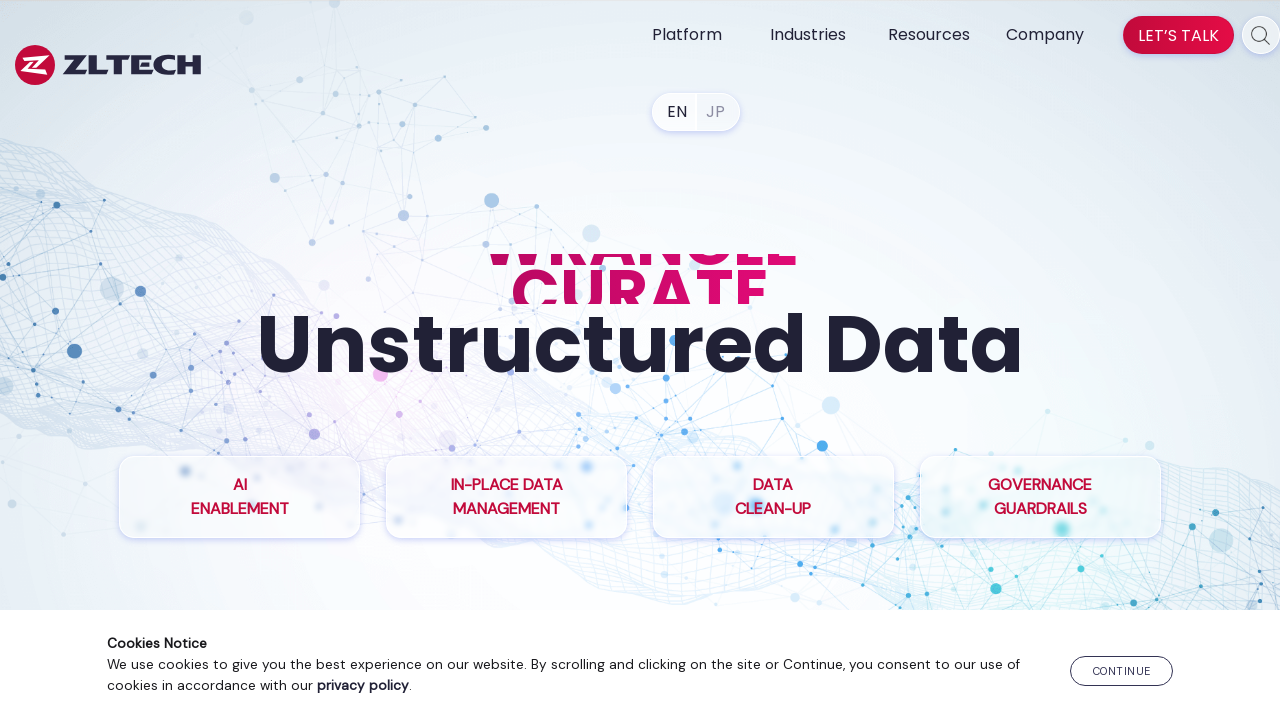

Retrieved href attribute from link: https://www.linkedin.com/company/zltech/
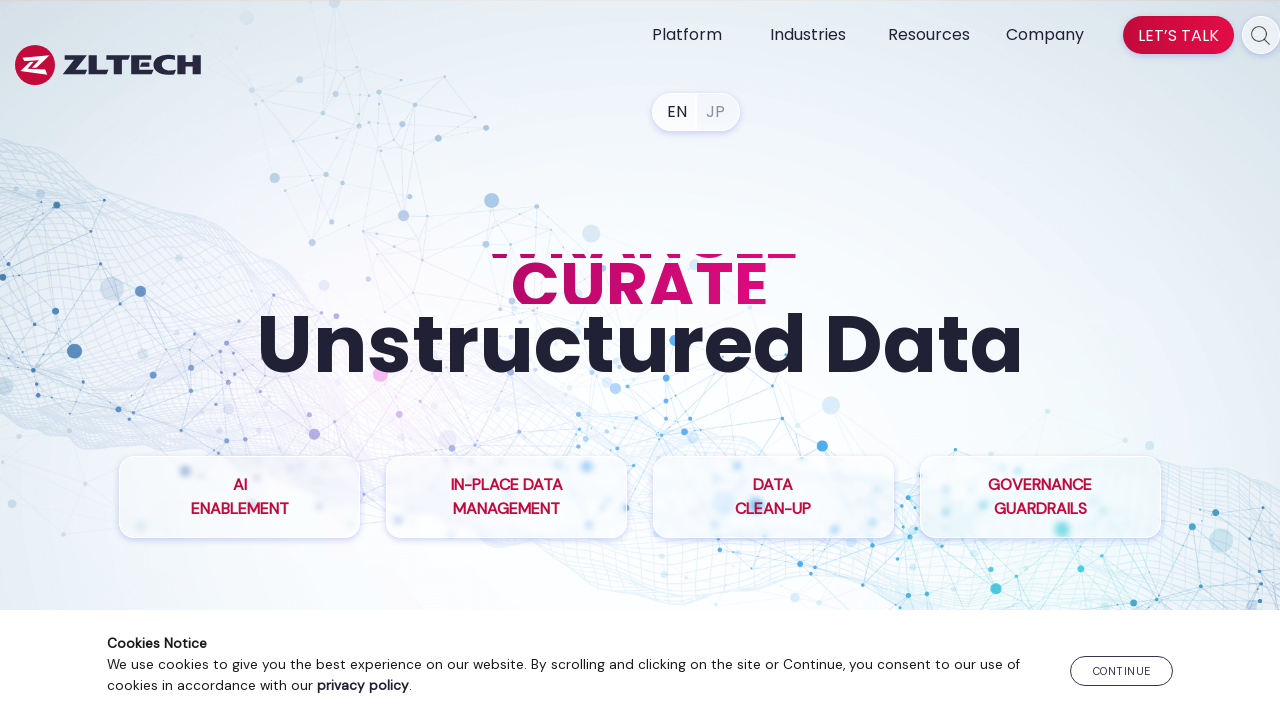

Retrieved href attribute from link: https://www.youtube.com/channel/UC_19StRP9dJervK4NGm0kmw/
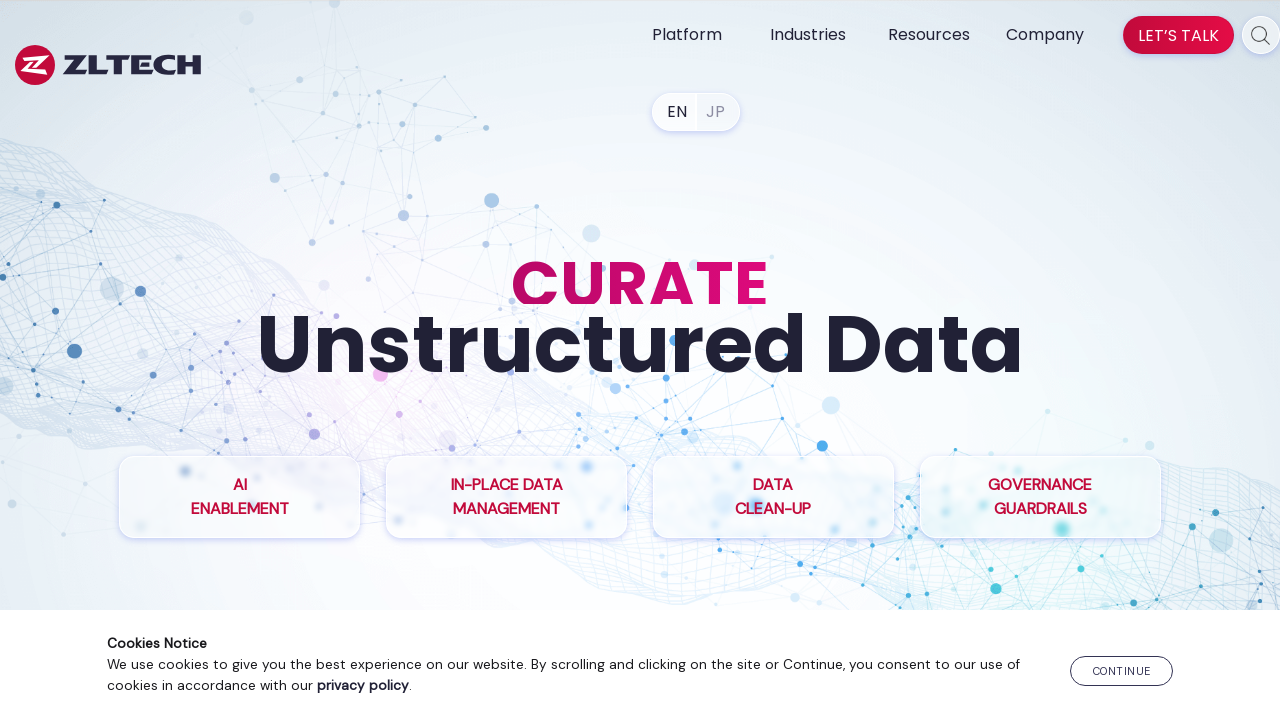

Retrieved href attribute from link: /company/
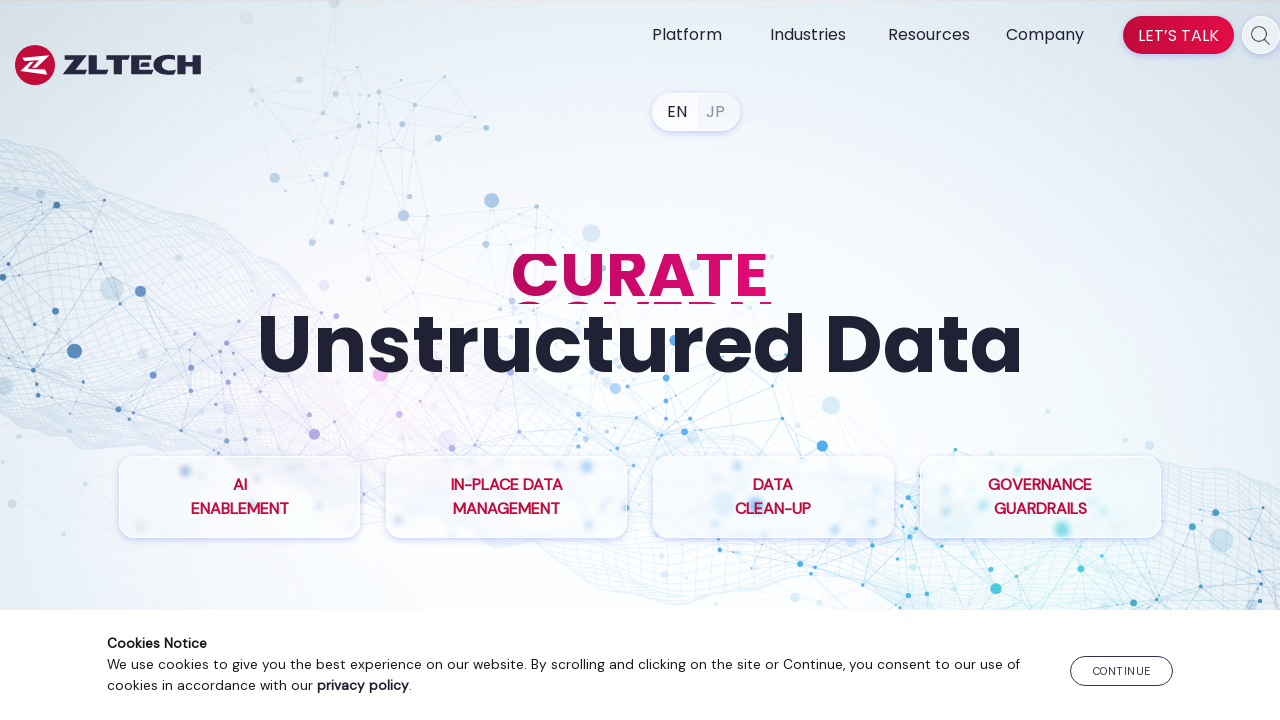

Retrieved href attribute from link: /partners/
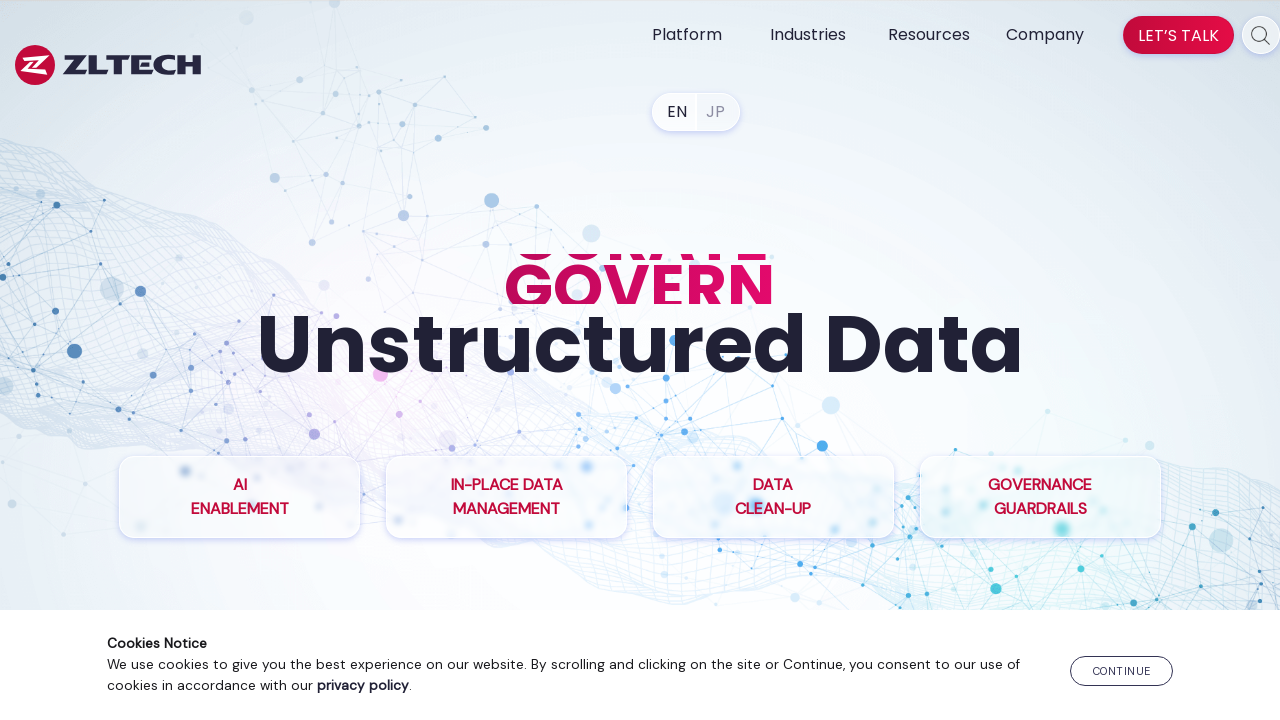

Retrieved href attribute from link: /press-releases/
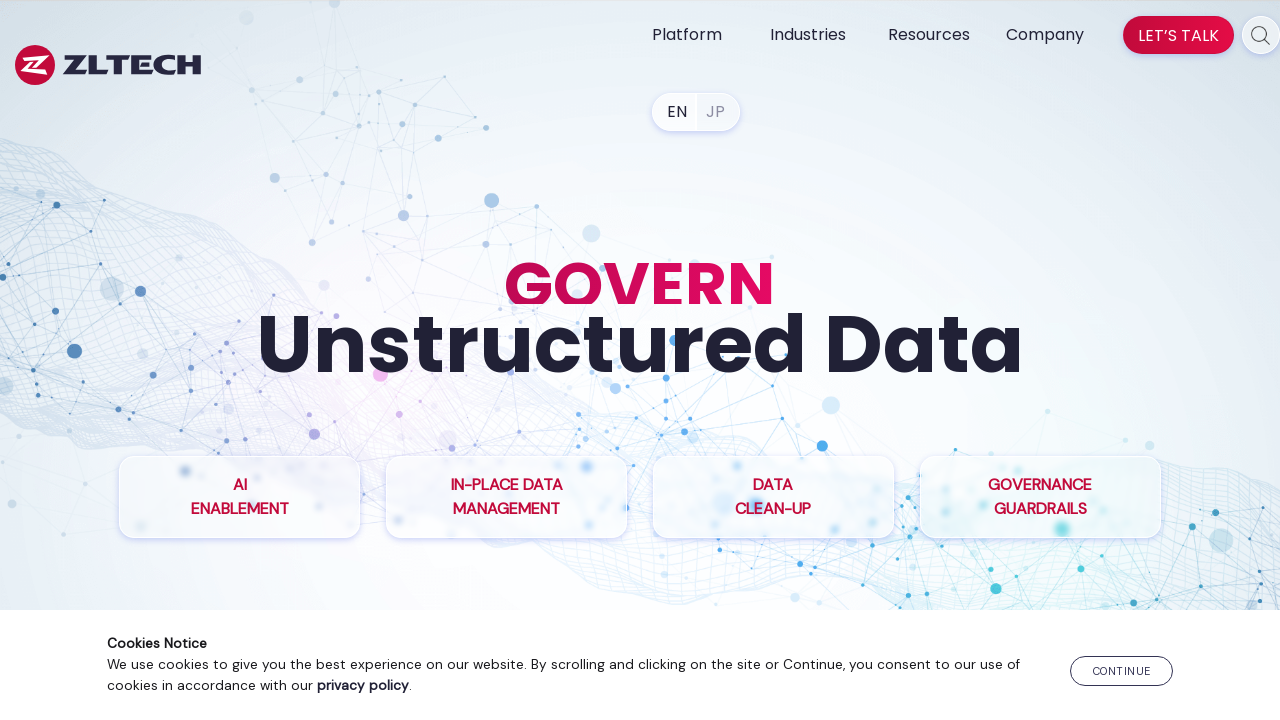

Retrieved href attribute from link: /newsroom/
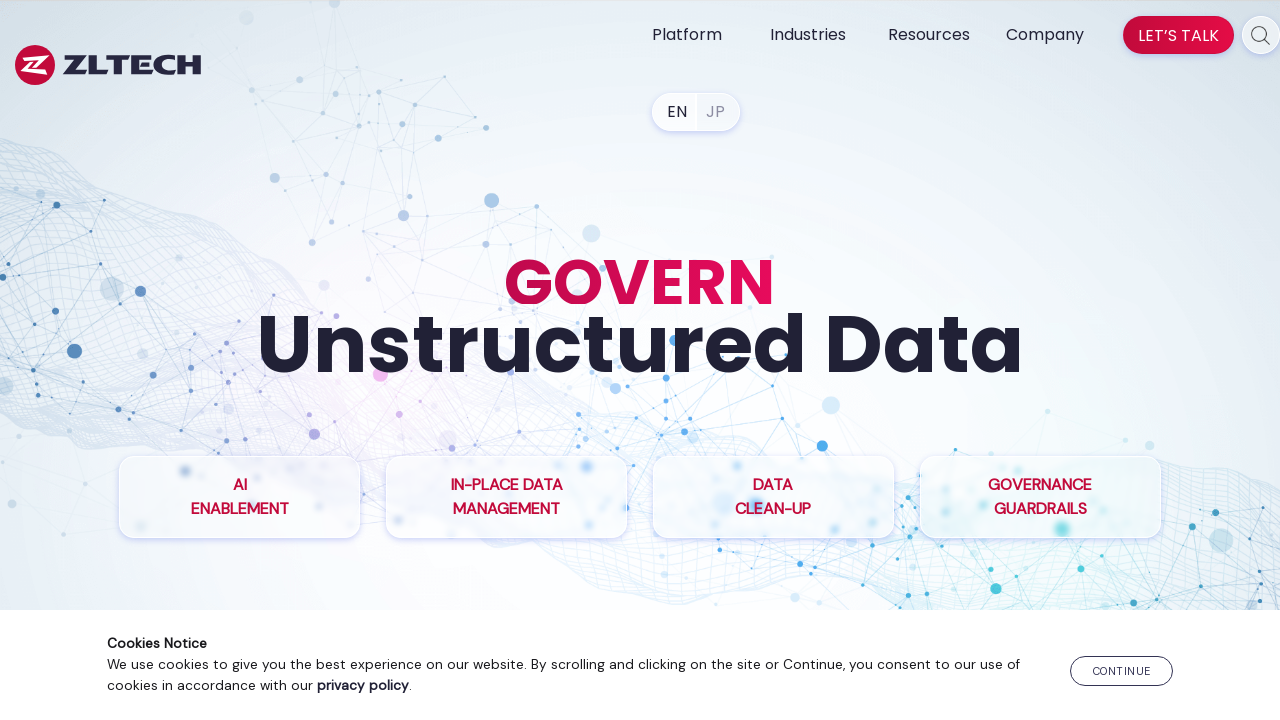

Retrieved href attribute from link: /events/
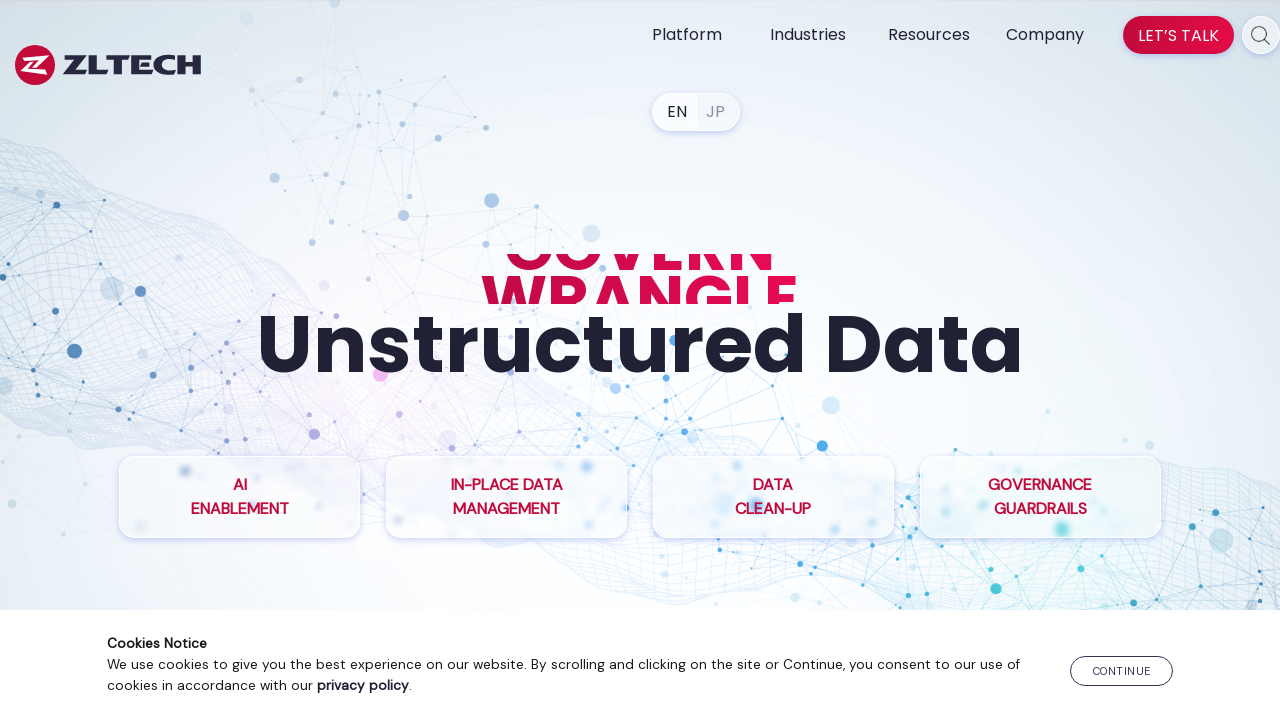

Retrieved href attribute from link: /careers/
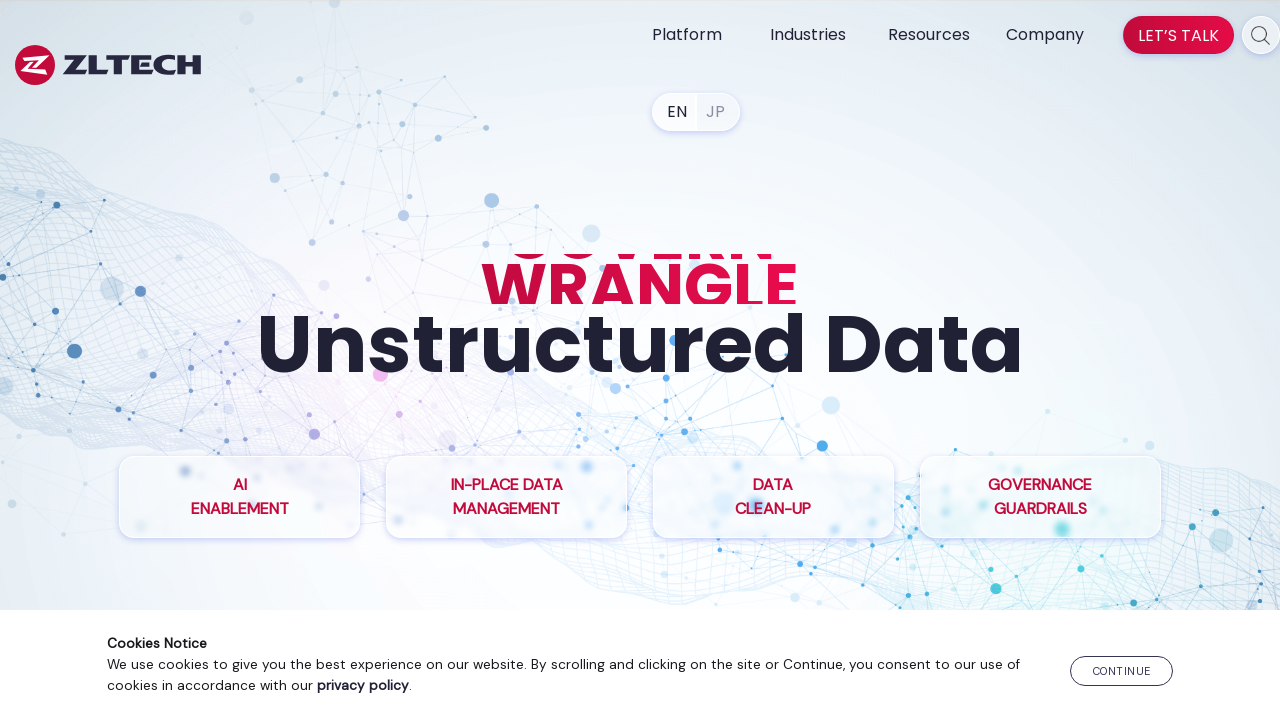

Retrieved href attribute from link: /contact-us/
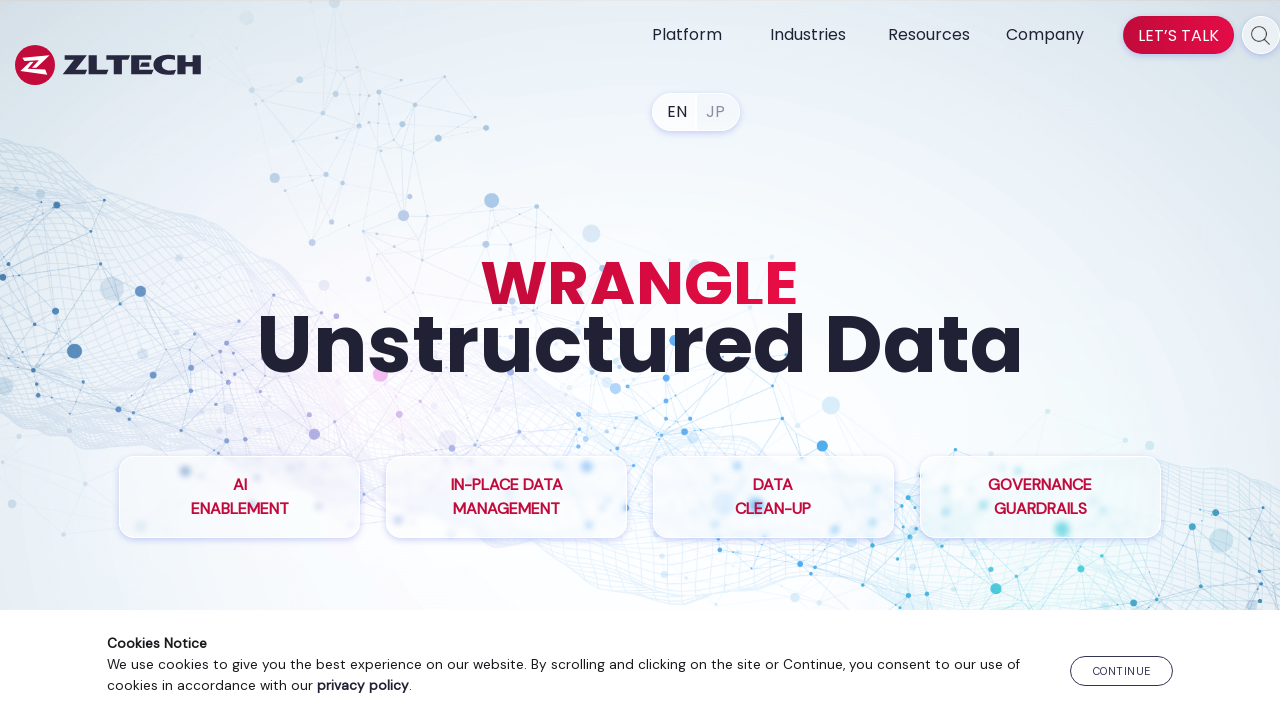

Retrieved href attribute from link: /lib/brochure/
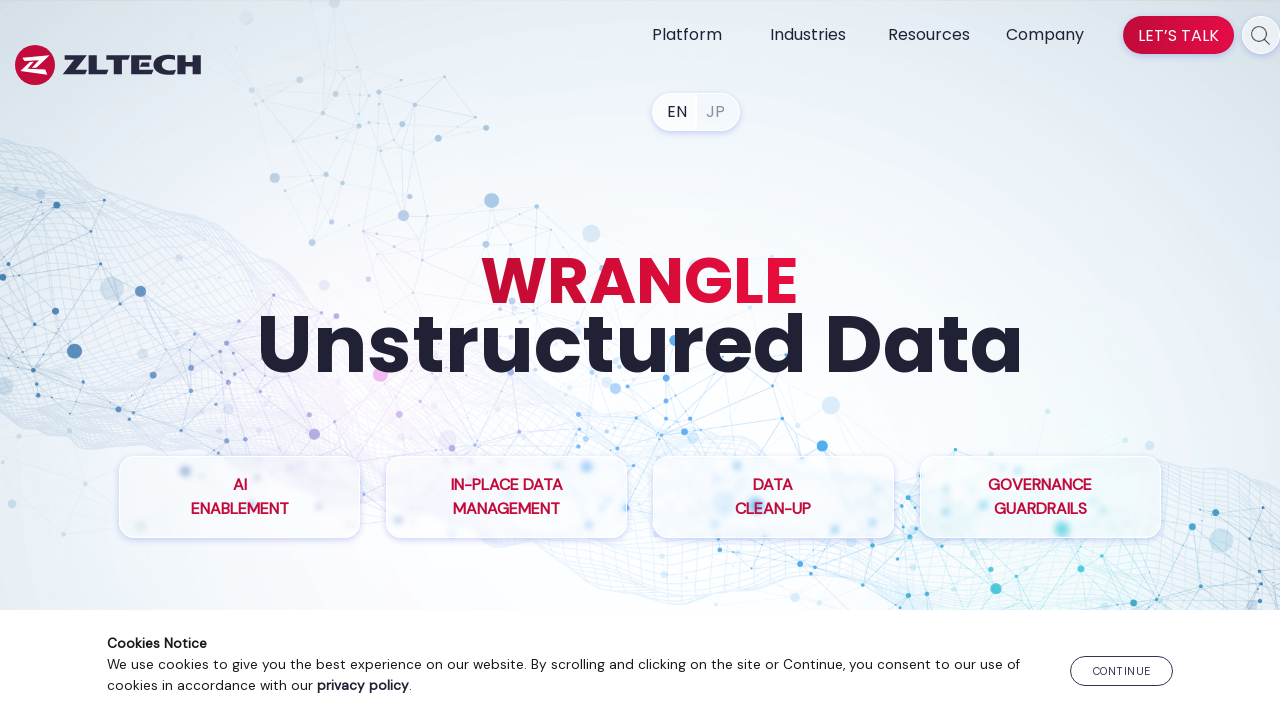

Retrieved href attribute from link: /lib/casestudy/
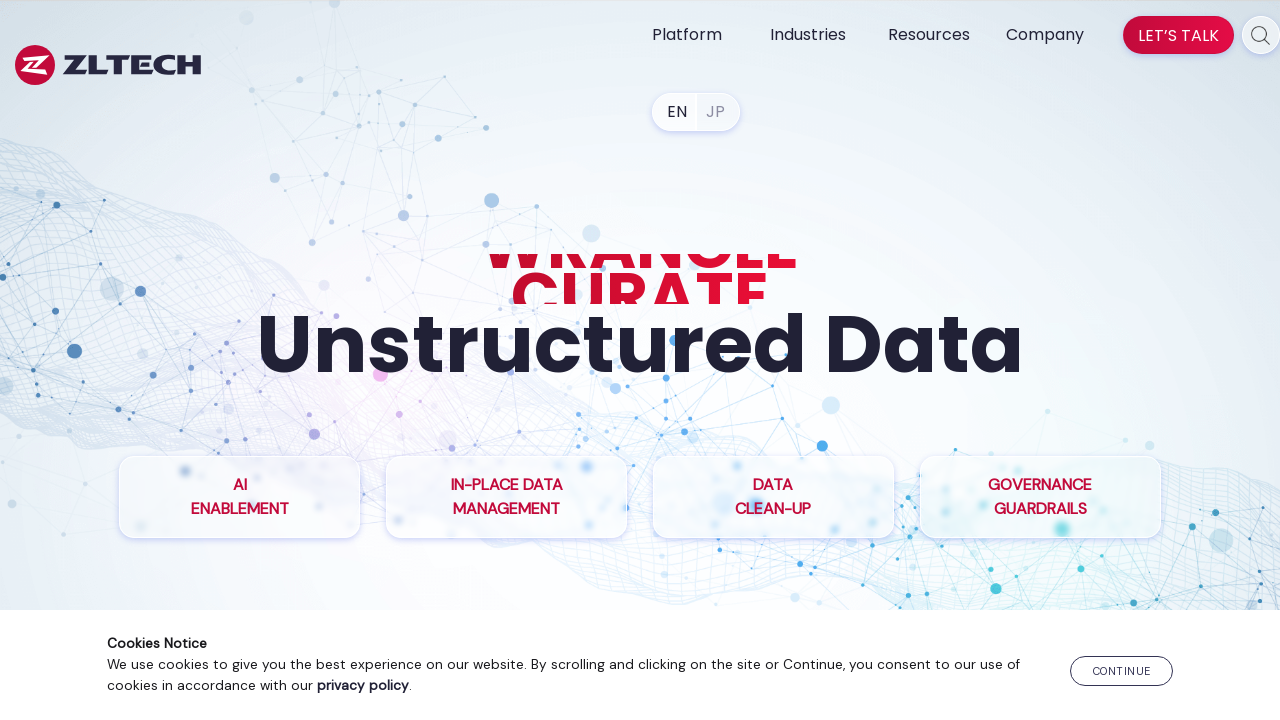

Retrieved href attribute from link: /lib/datasheet/
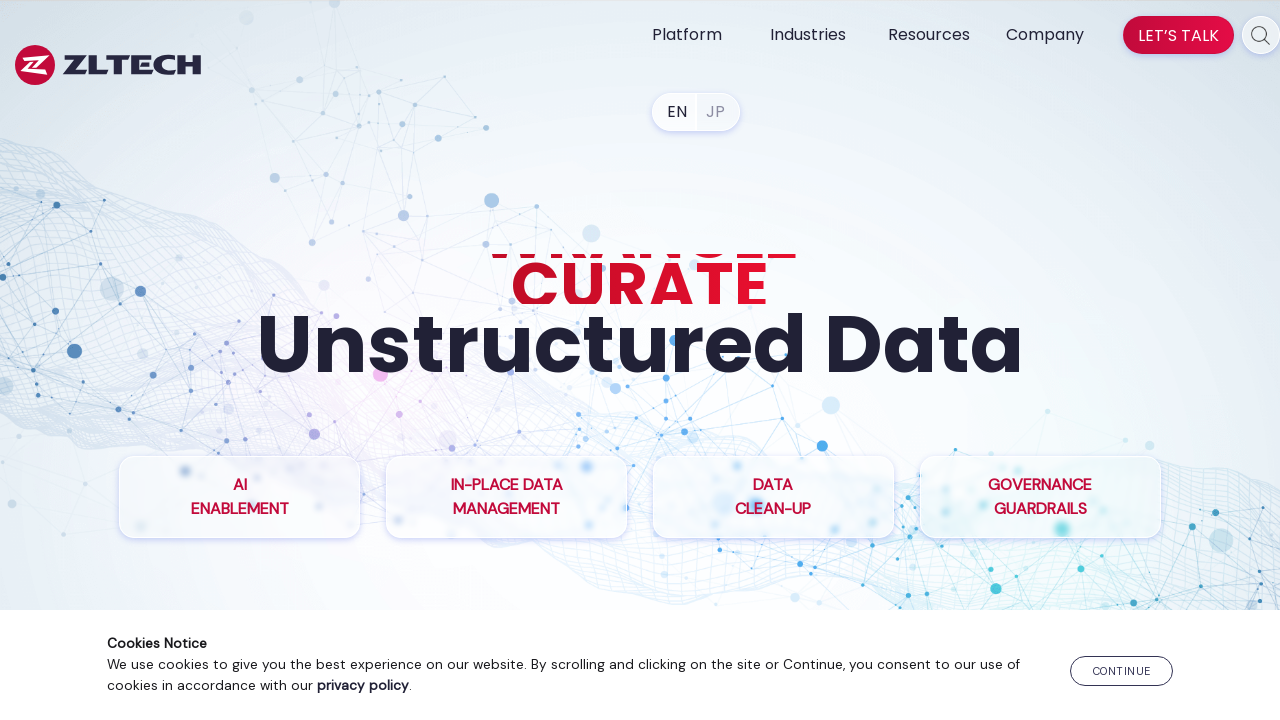

Retrieved href attribute from link: /lib/whitepaper/
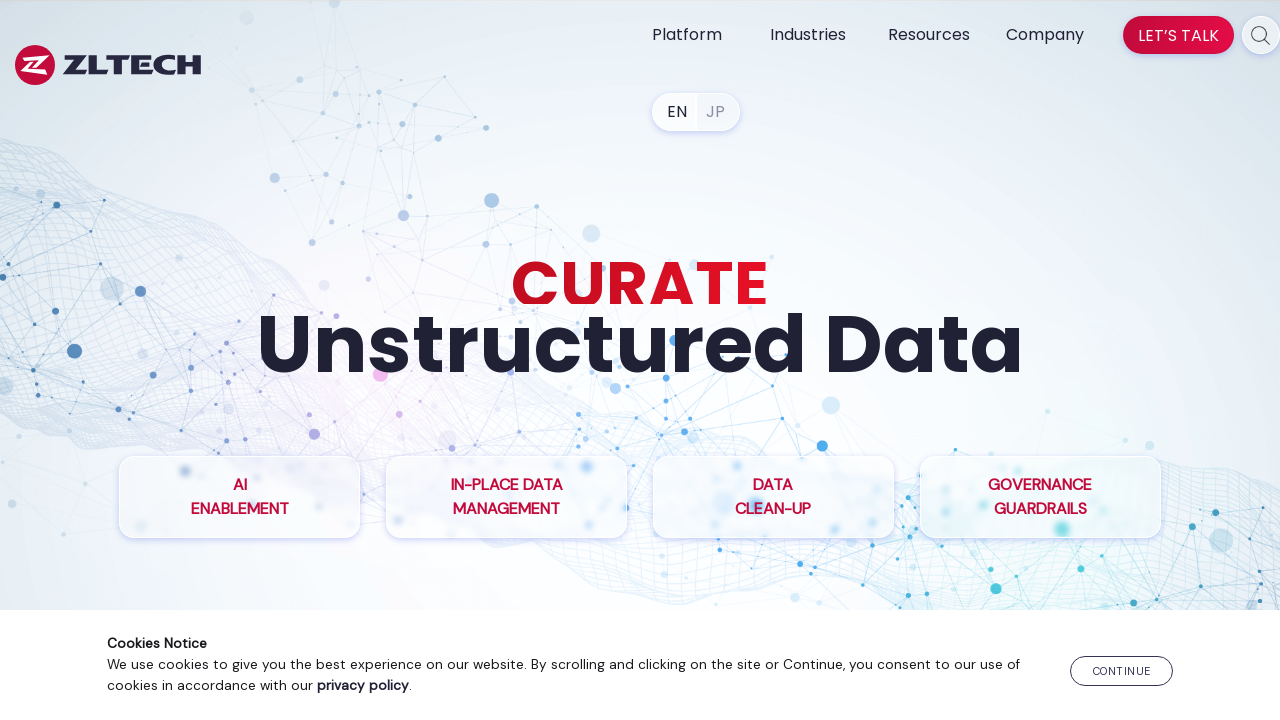

Retrieved href attribute from link: /lib/webinar/
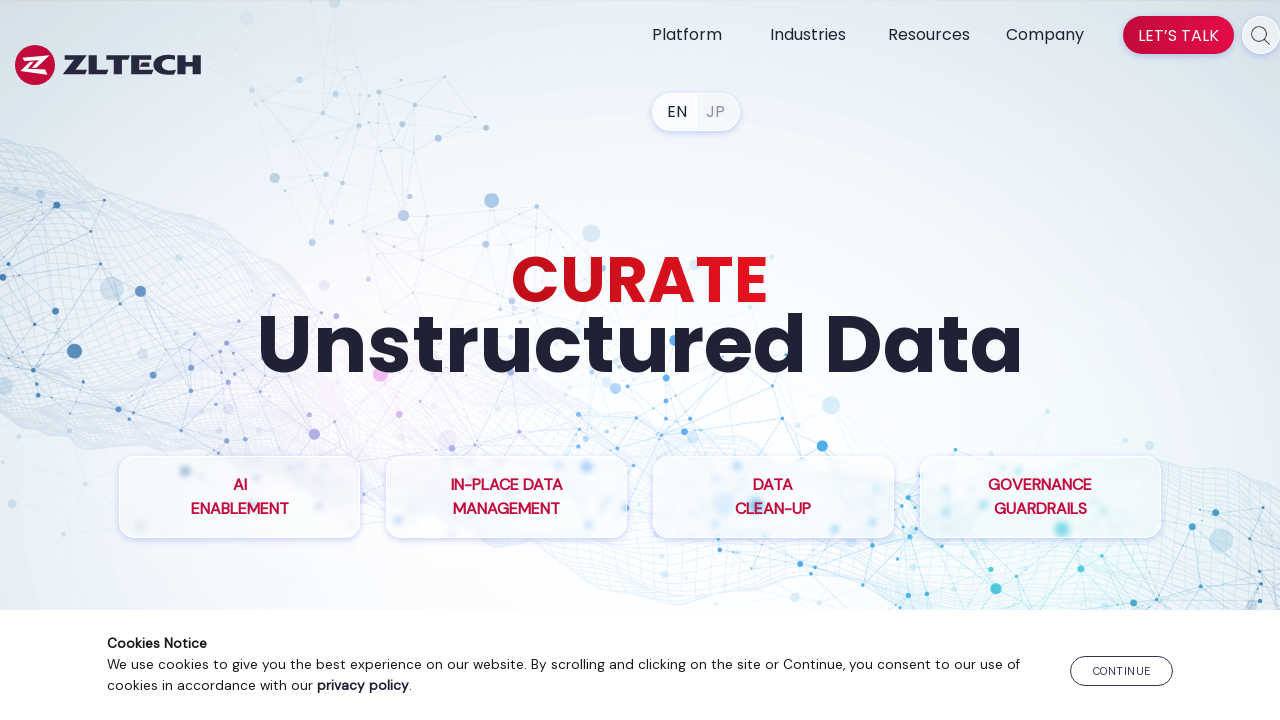

Retrieved href attribute from link: /blog/
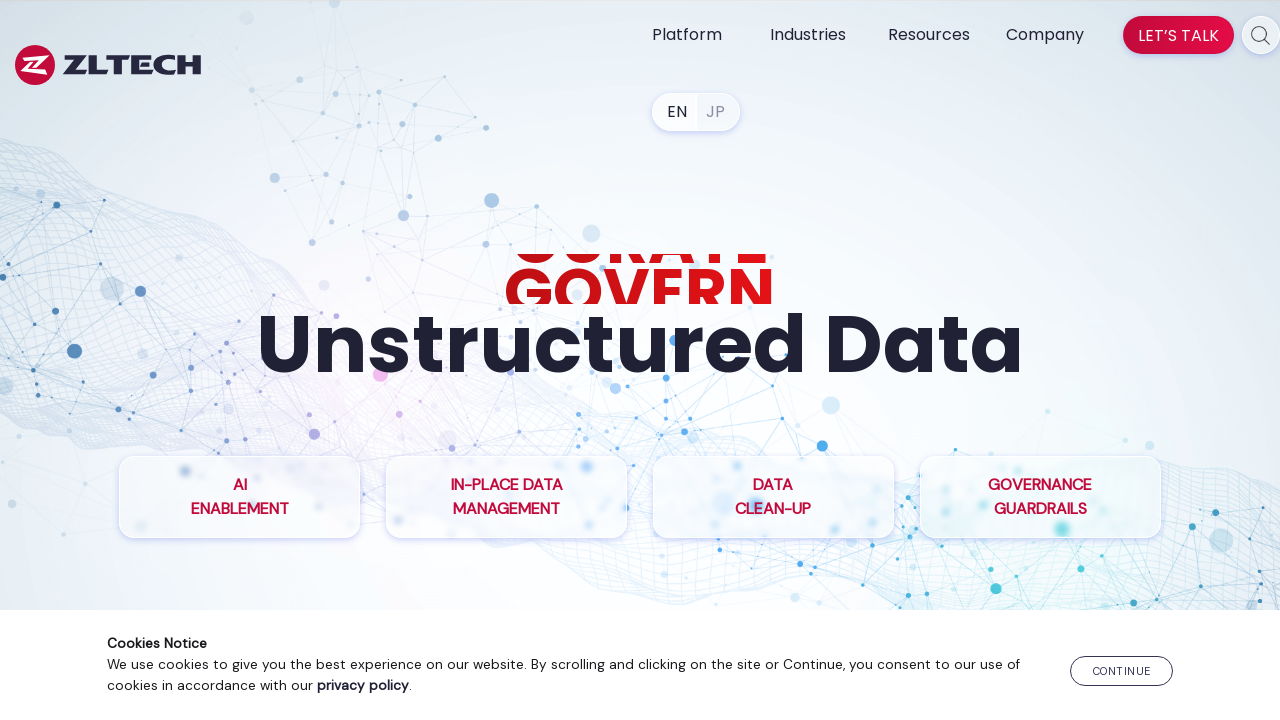

Retrieved href attribute from link: /data-archiving-solution/
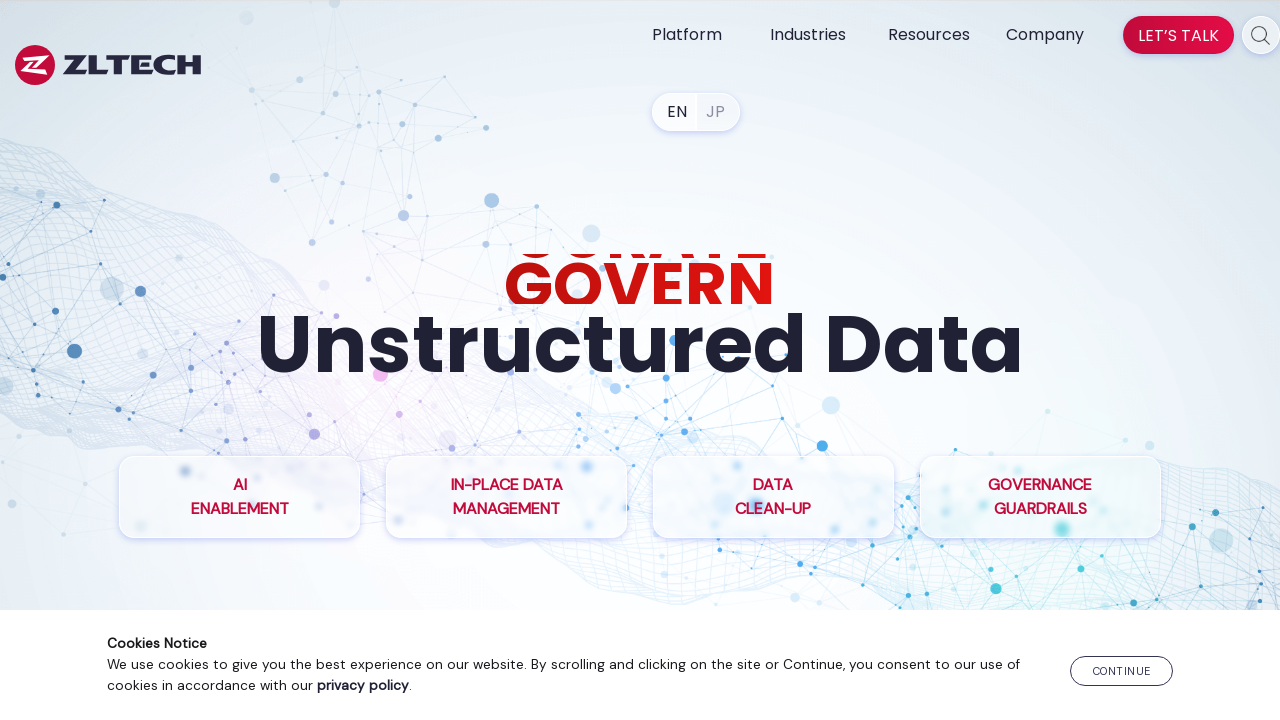

Retrieved href attribute from link: /regulations/
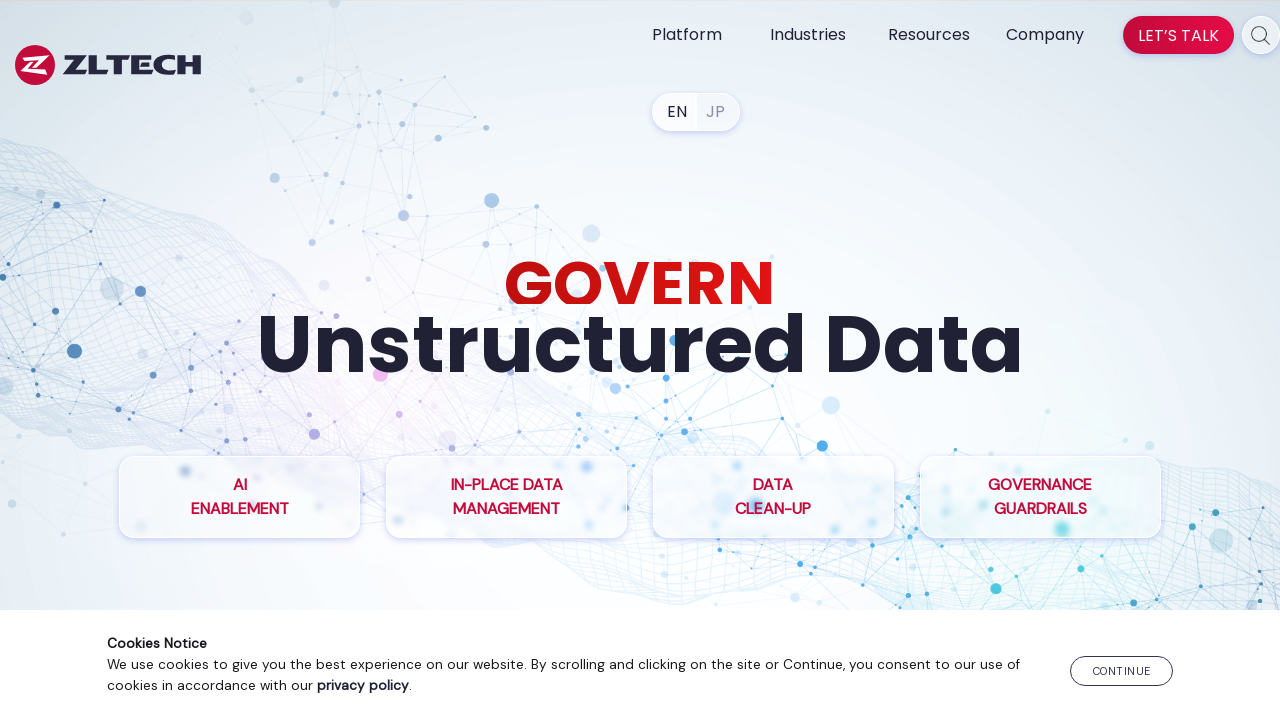

Retrieved href attribute from link: /enterprise-data-genai/
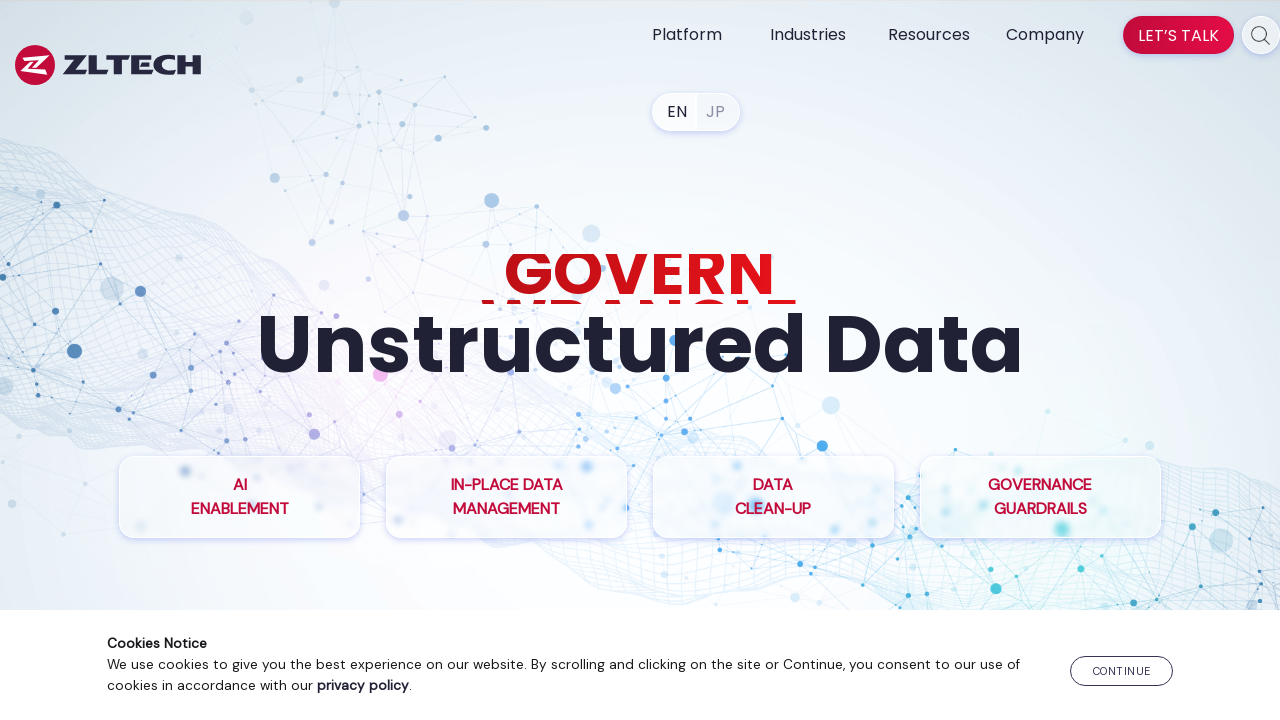

Retrieved href attribute from link: /inplace-data-management/
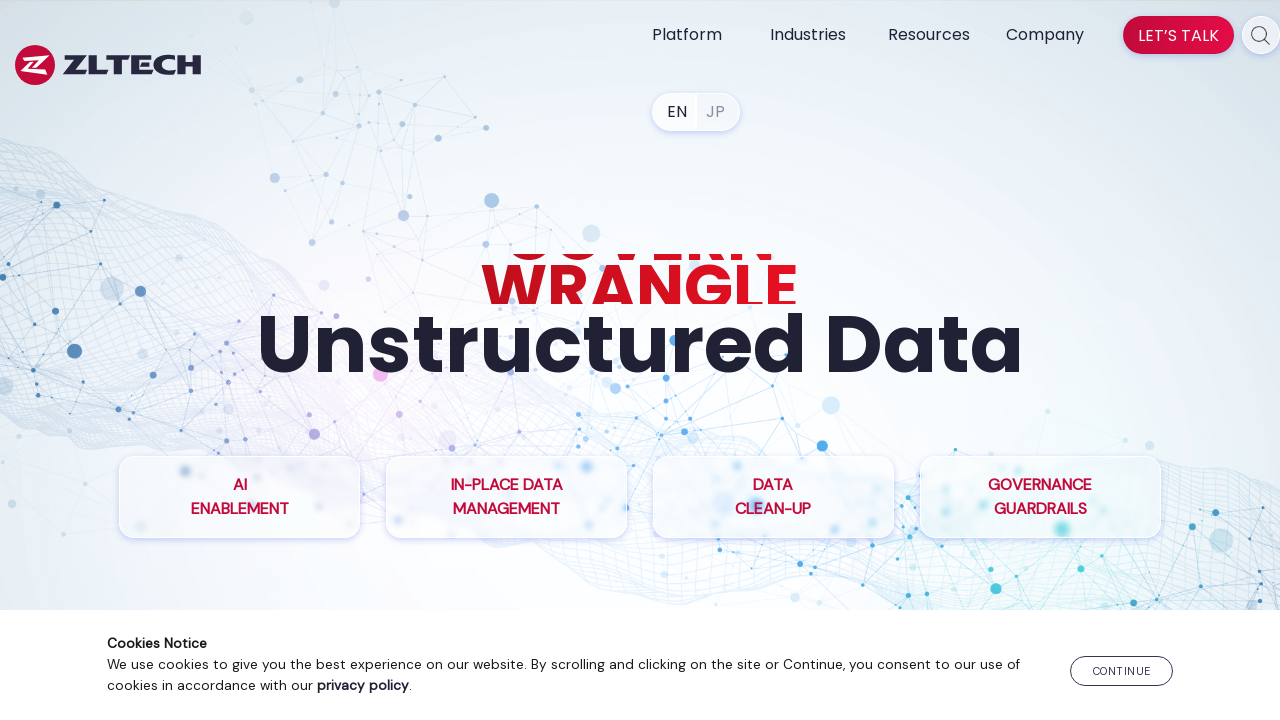

Retrieved href attribute from link: /information-governance/
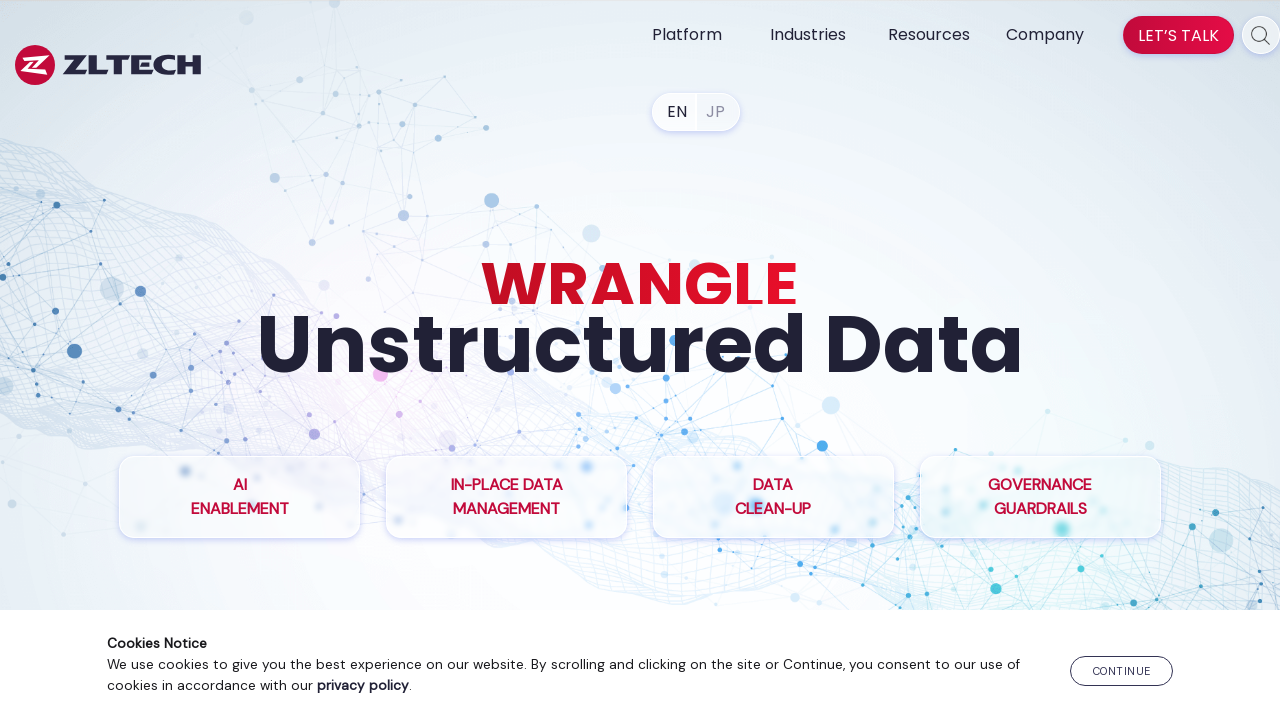

Retrieved href attribute from link: /file-analysis/
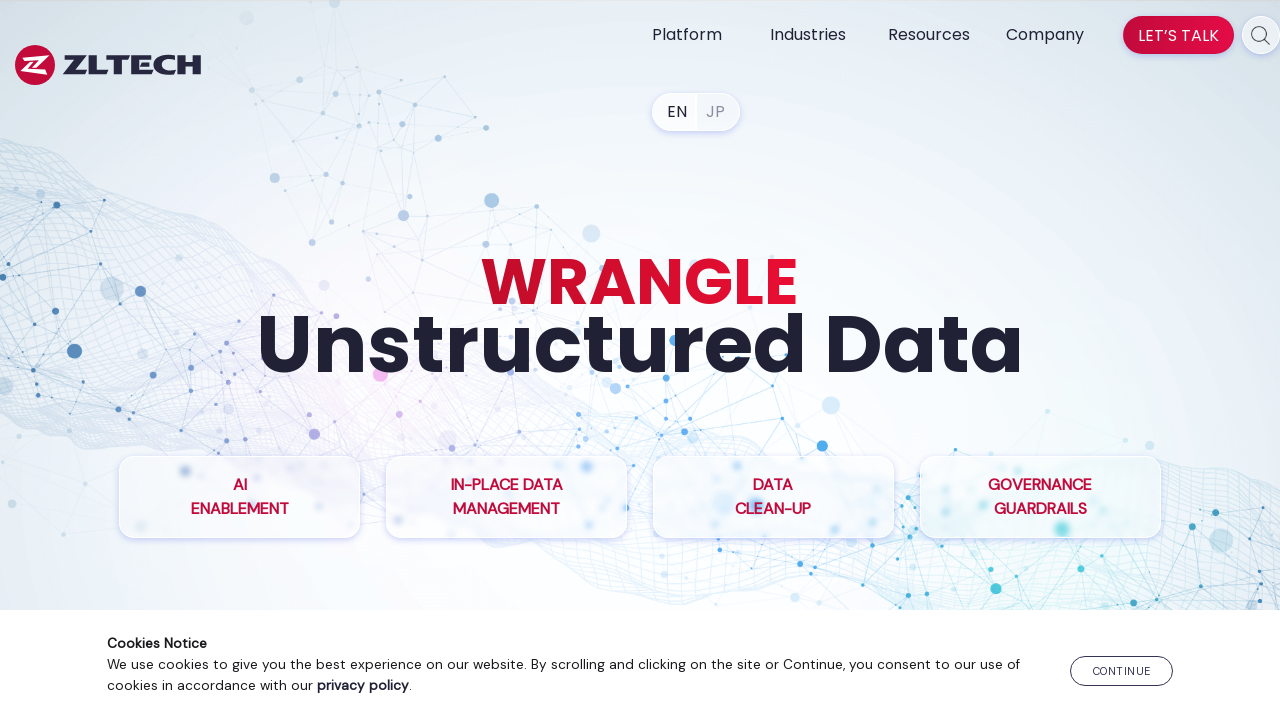

Retrieved href attribute from link: /data-privacy-compliance/
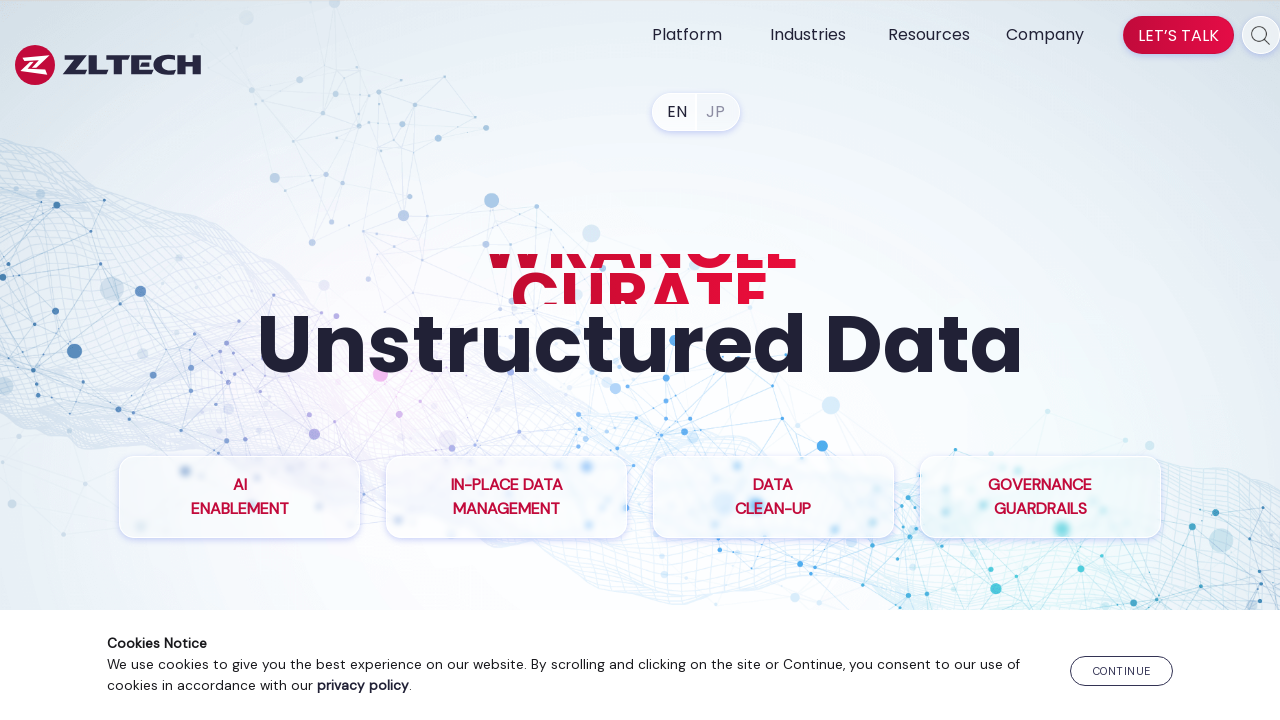

Retrieved href attribute from link: /ediscovery-compliance-solution/
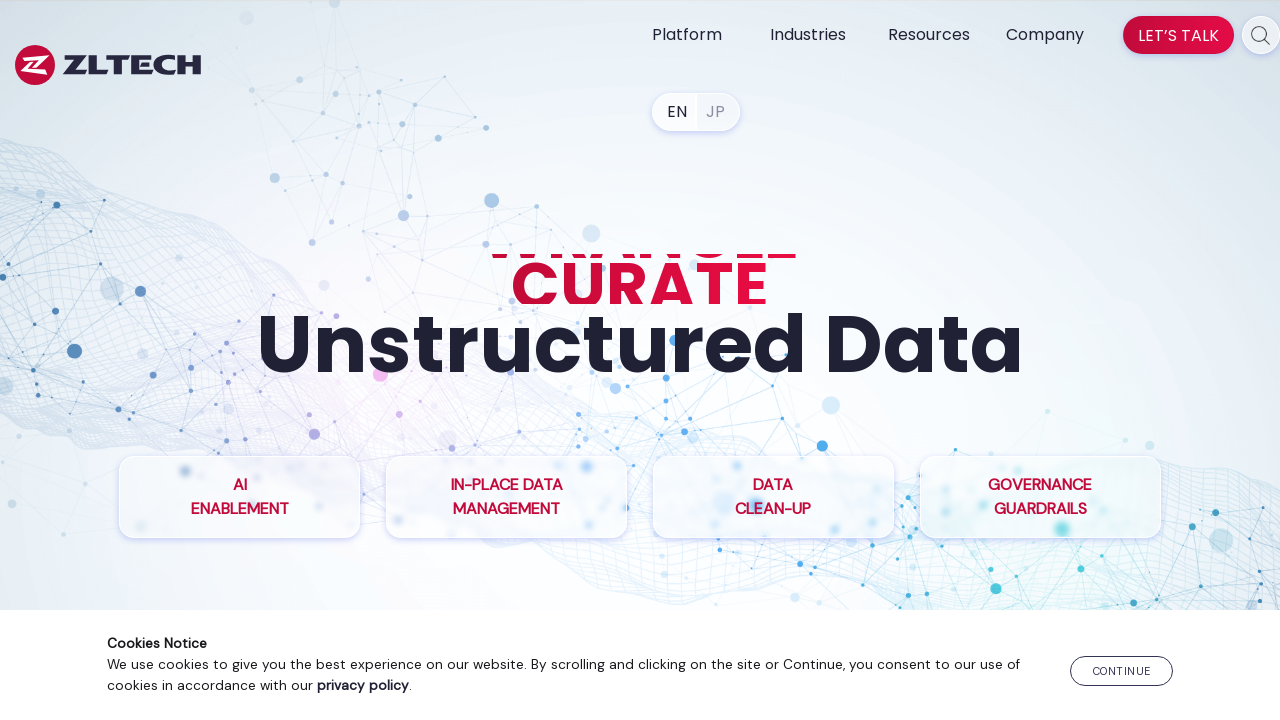

Retrieved href attribute from link: /compliance-management-software/
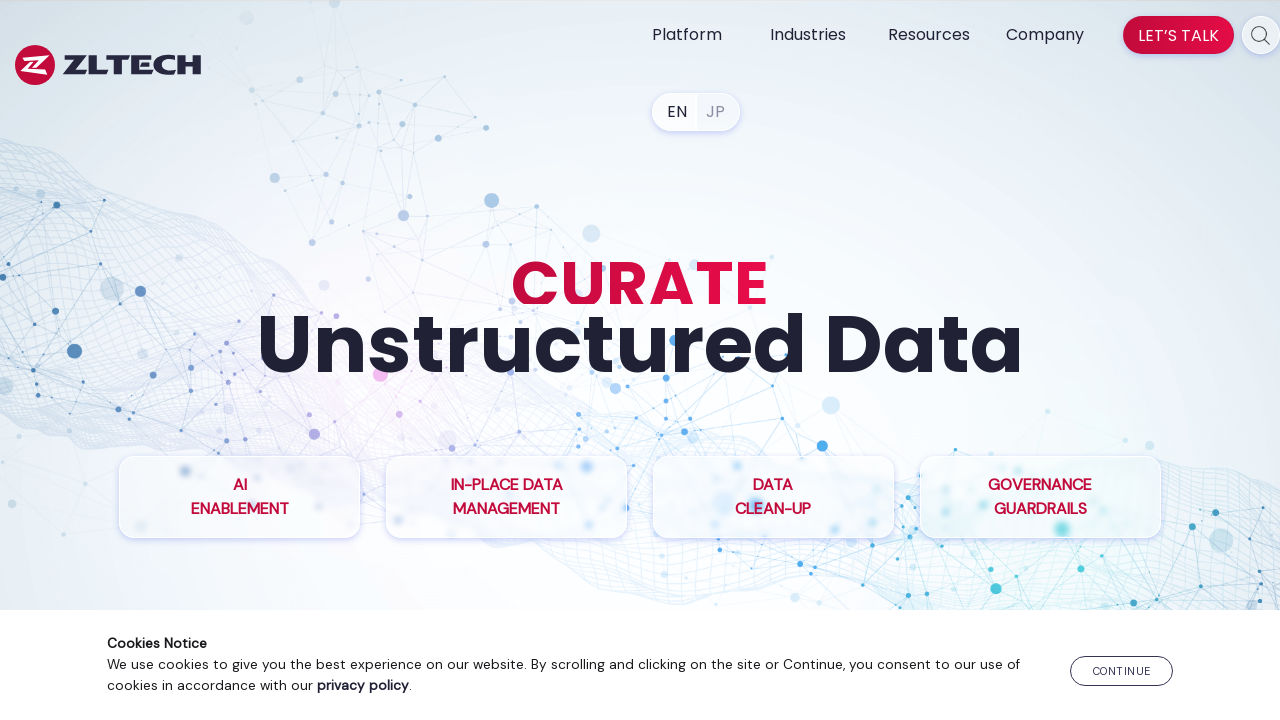

Retrieved href attribute from link: /records-management-system/
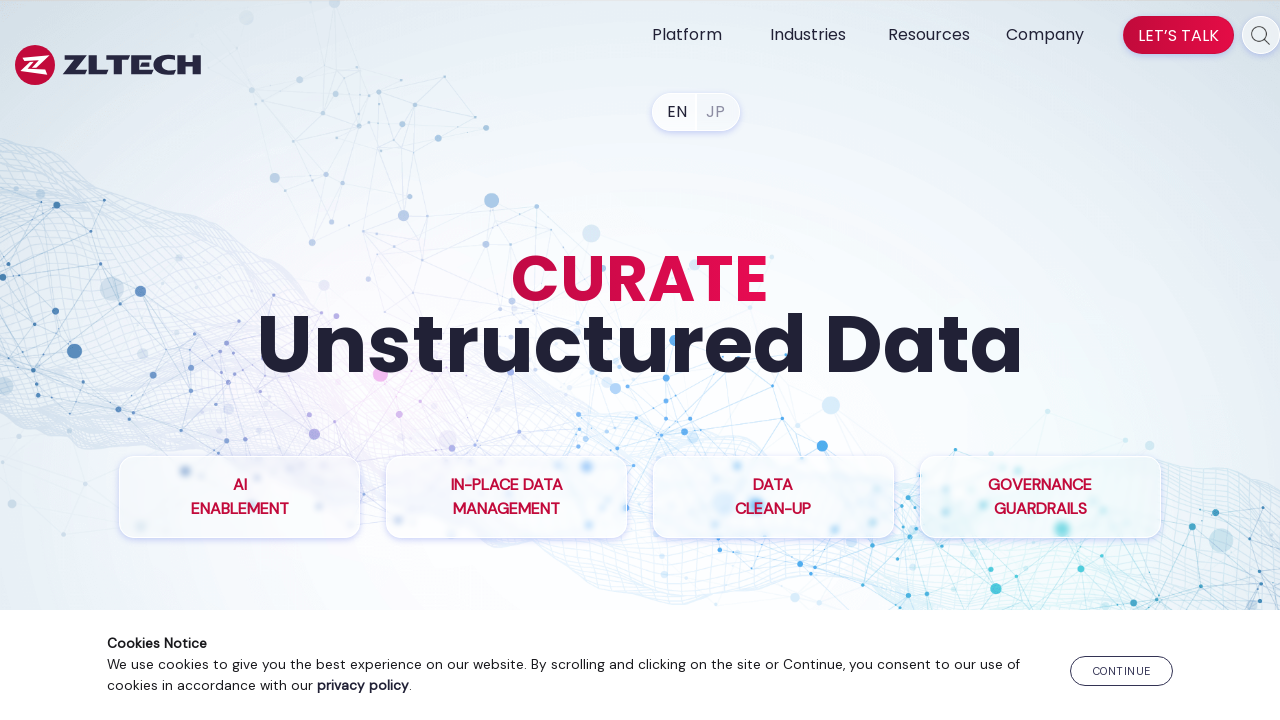

Retrieved href attribute from link: /privacy-policy/
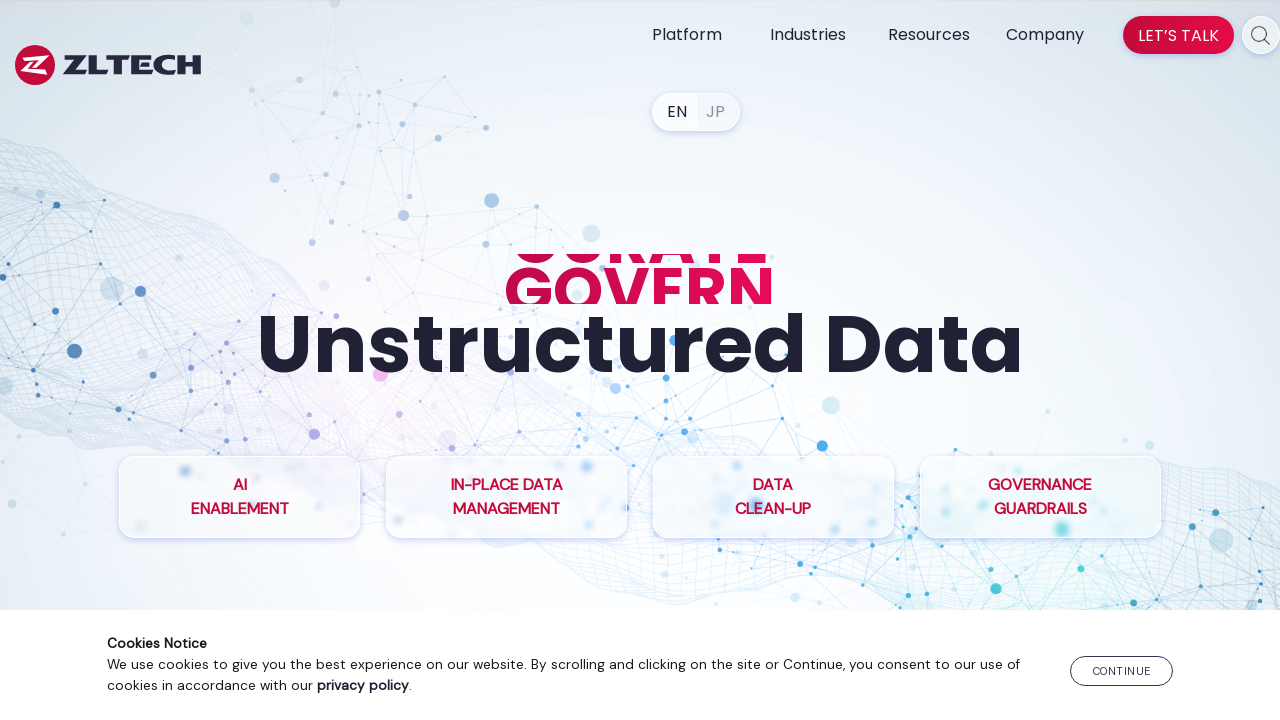

Retrieved href attribute from link: /zl-terms-of-use/
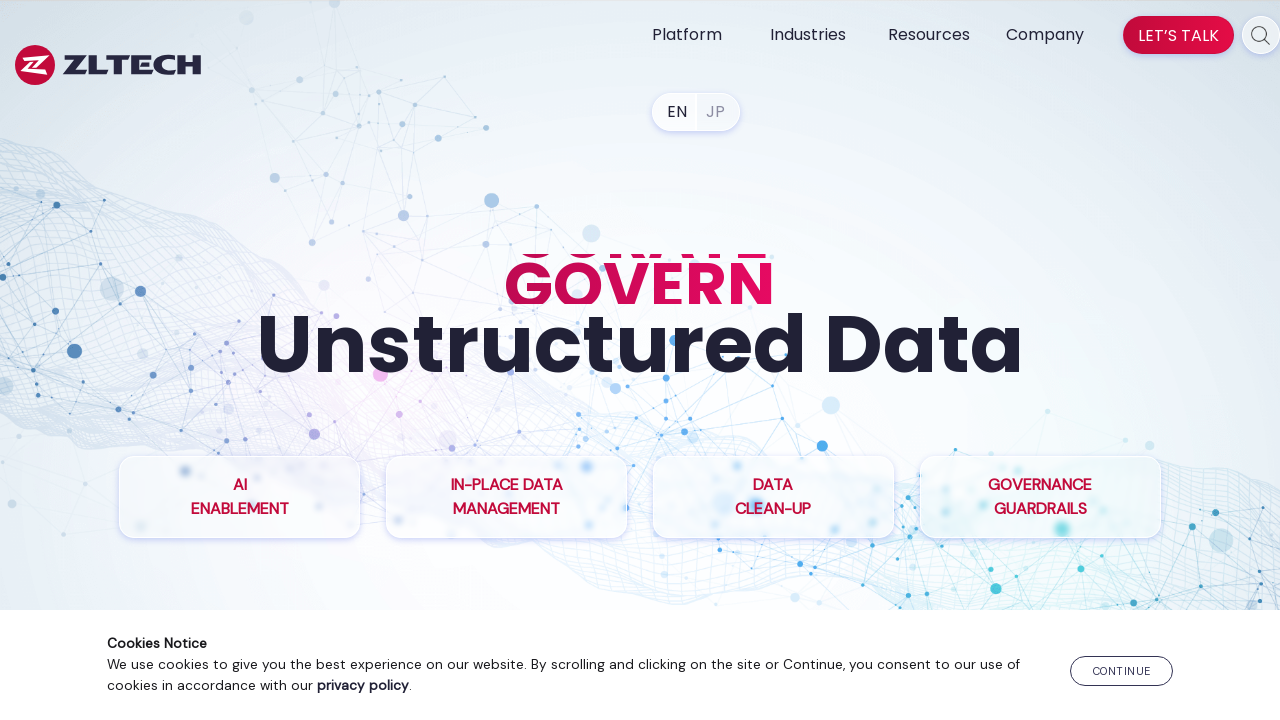

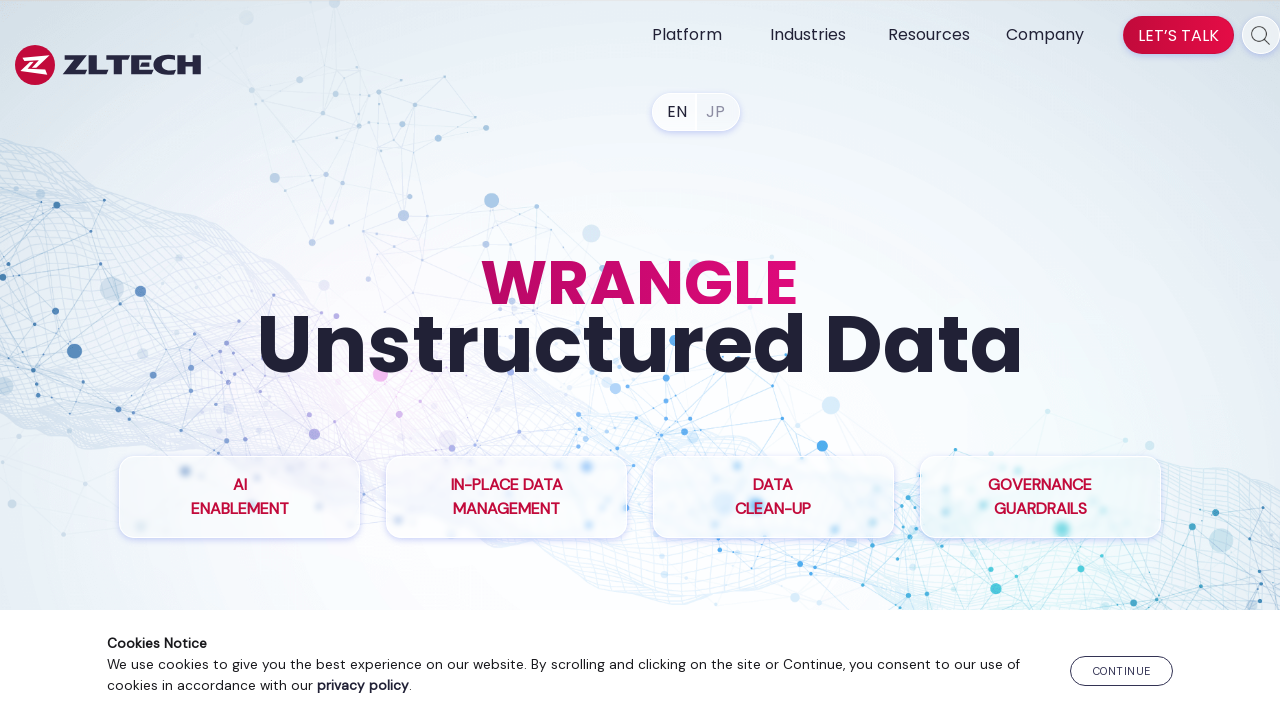